Tests filling out a large form by entering text into all text input fields and then clicking the submit button.

Starting URL: http://suninjuly.github.io/huge_form.html

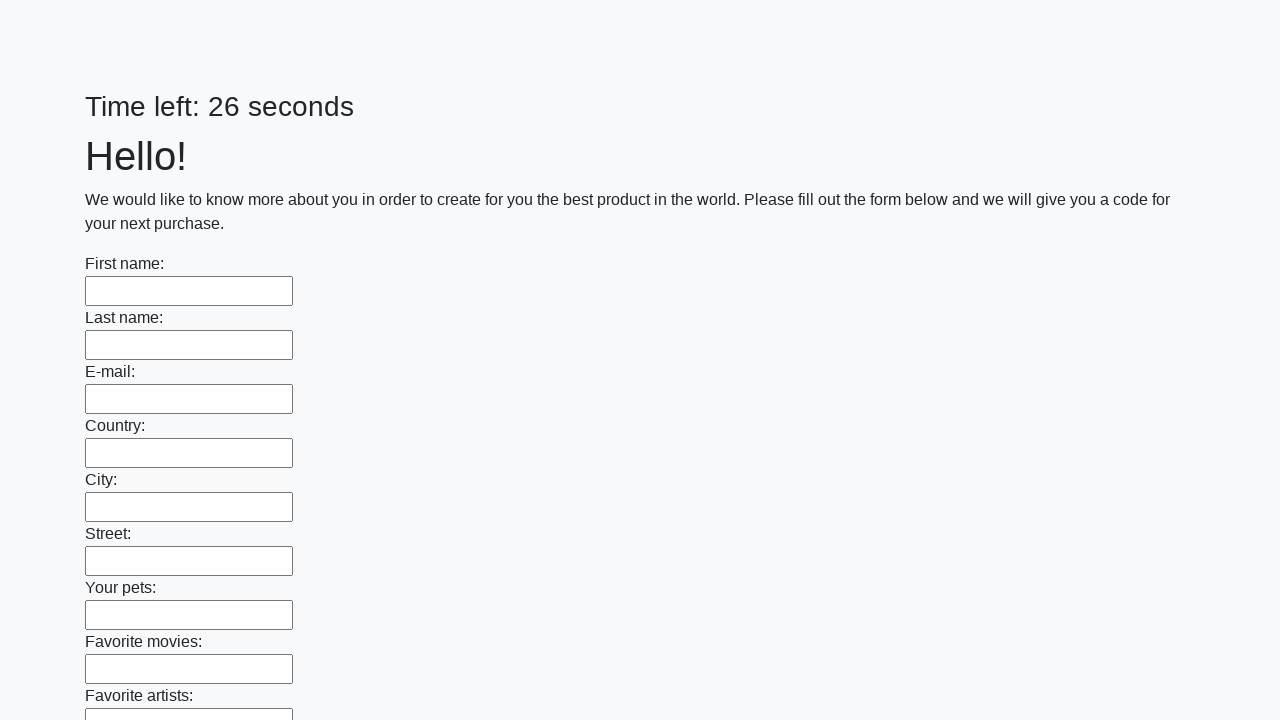

Located all text input fields on the form
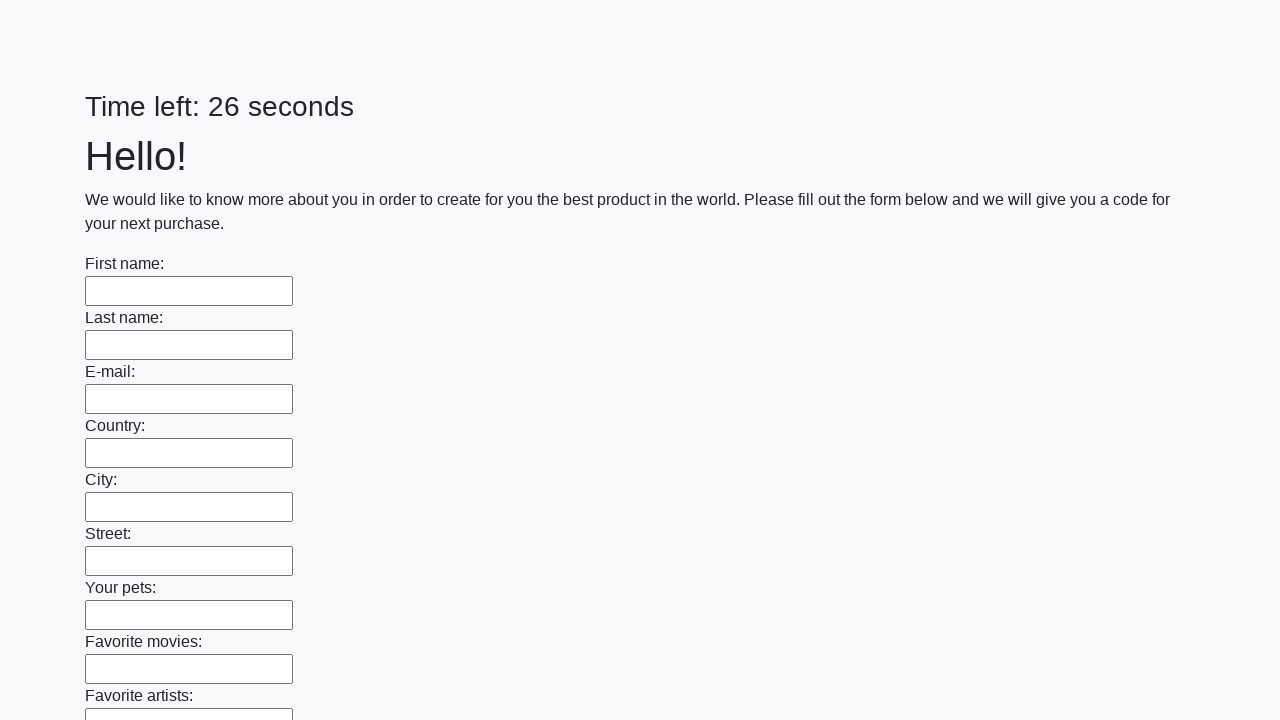

Found 100 text input fields
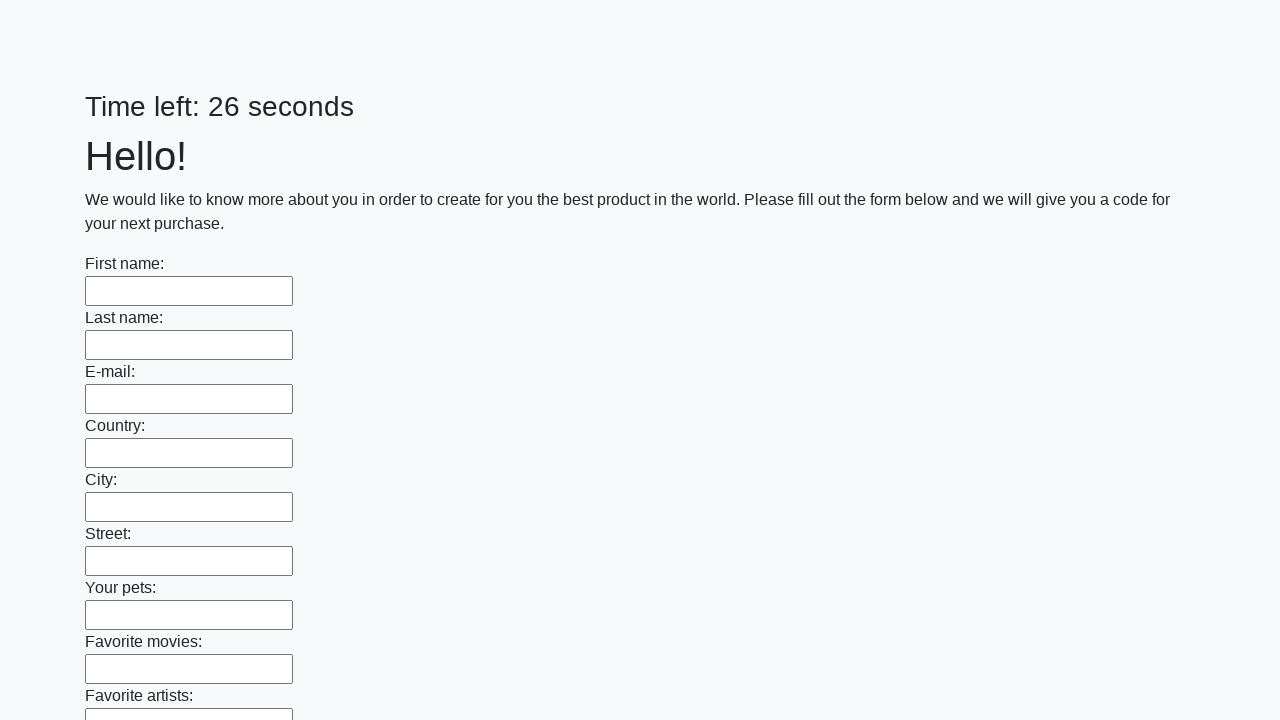

Filled text input field 1 of 100 with 'text' on input[type='text'] >> nth=0
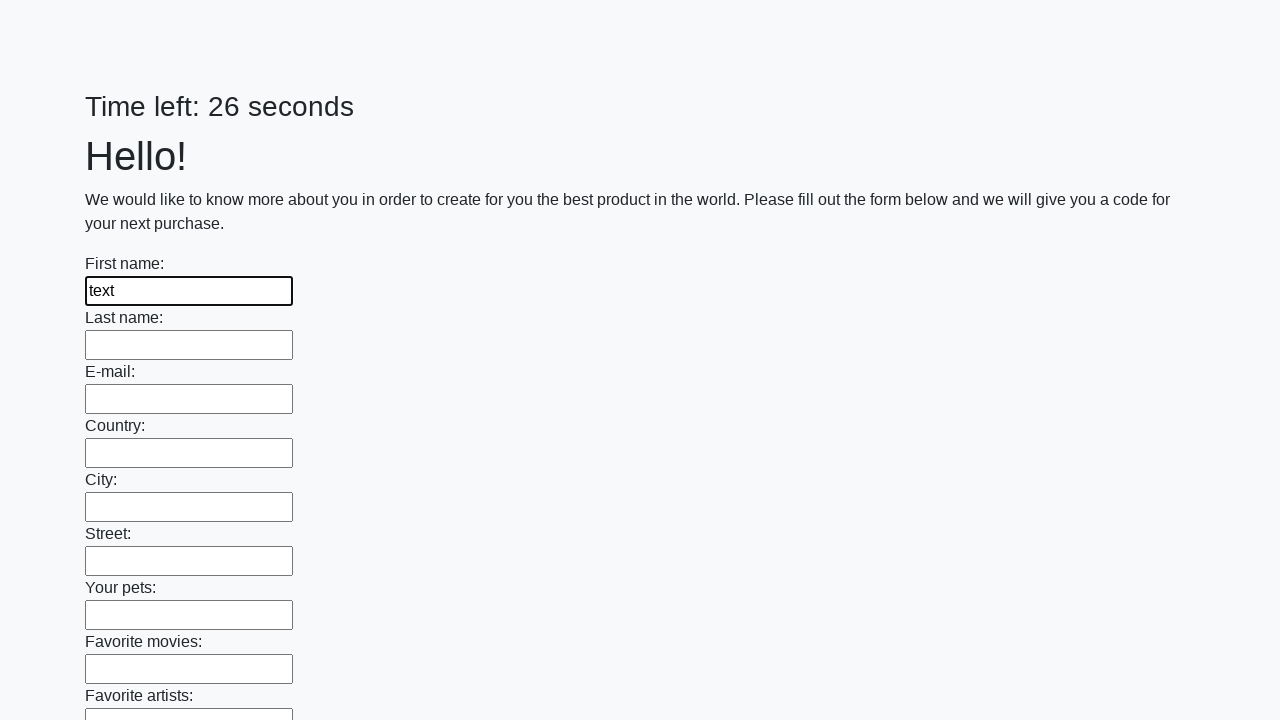

Filled text input field 2 of 100 with 'text' on input[type='text'] >> nth=1
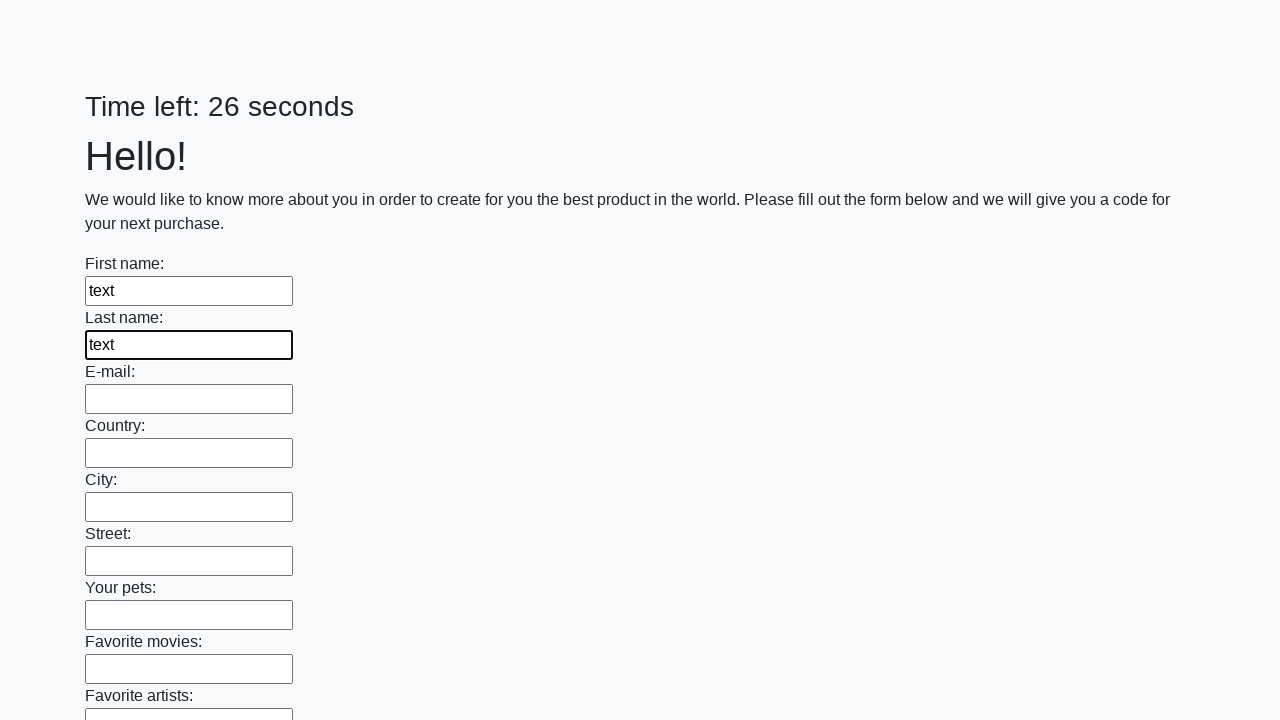

Filled text input field 3 of 100 with 'text' on input[type='text'] >> nth=2
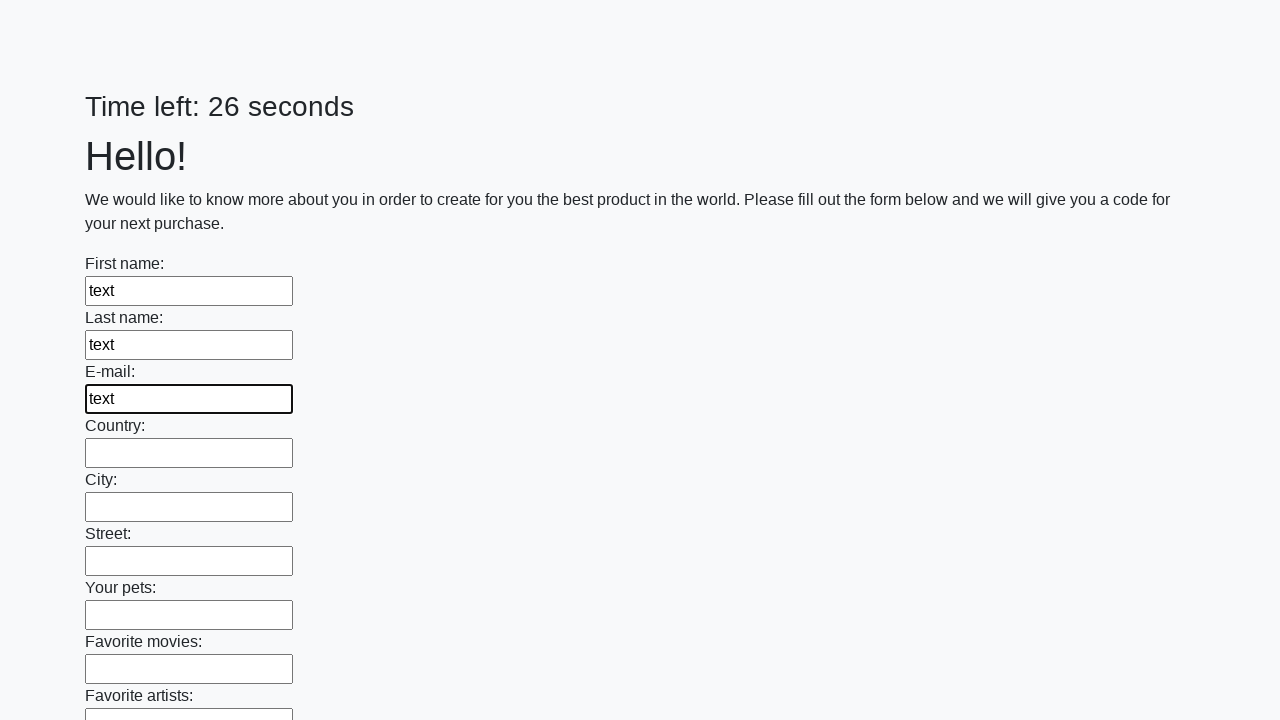

Filled text input field 4 of 100 with 'text' on input[type='text'] >> nth=3
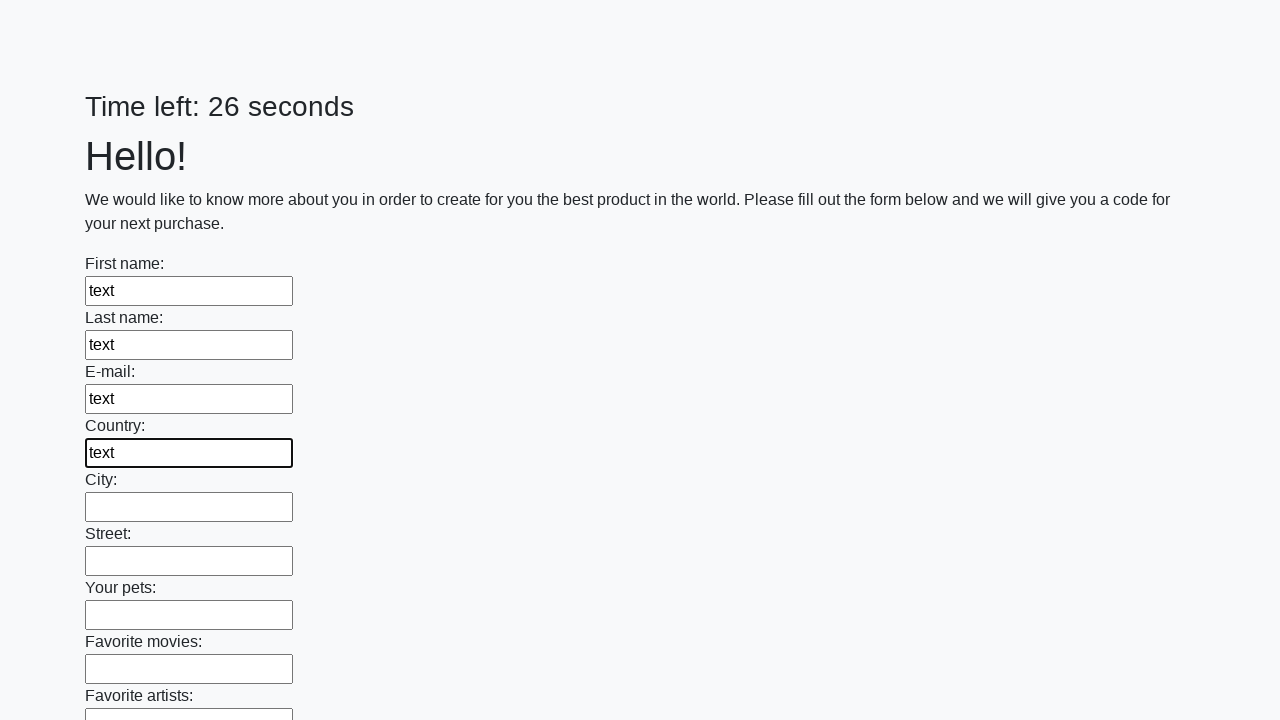

Filled text input field 5 of 100 with 'text' on input[type='text'] >> nth=4
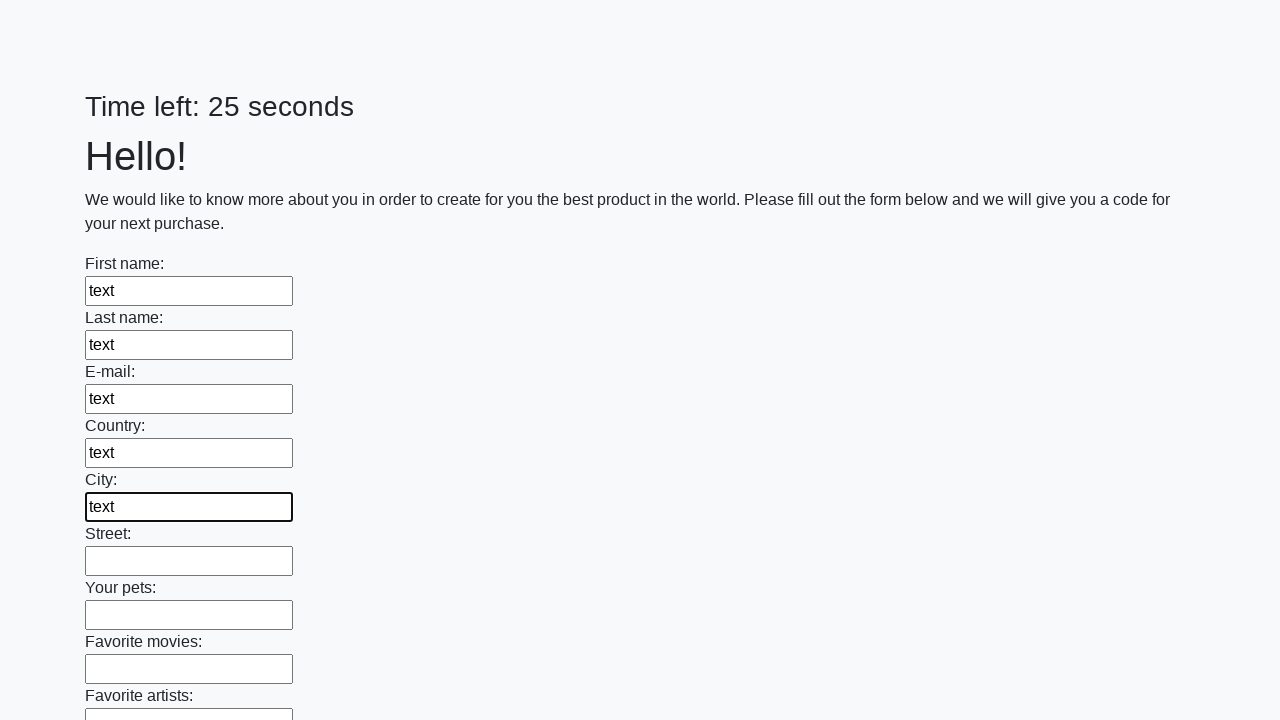

Filled text input field 6 of 100 with 'text' on input[type='text'] >> nth=5
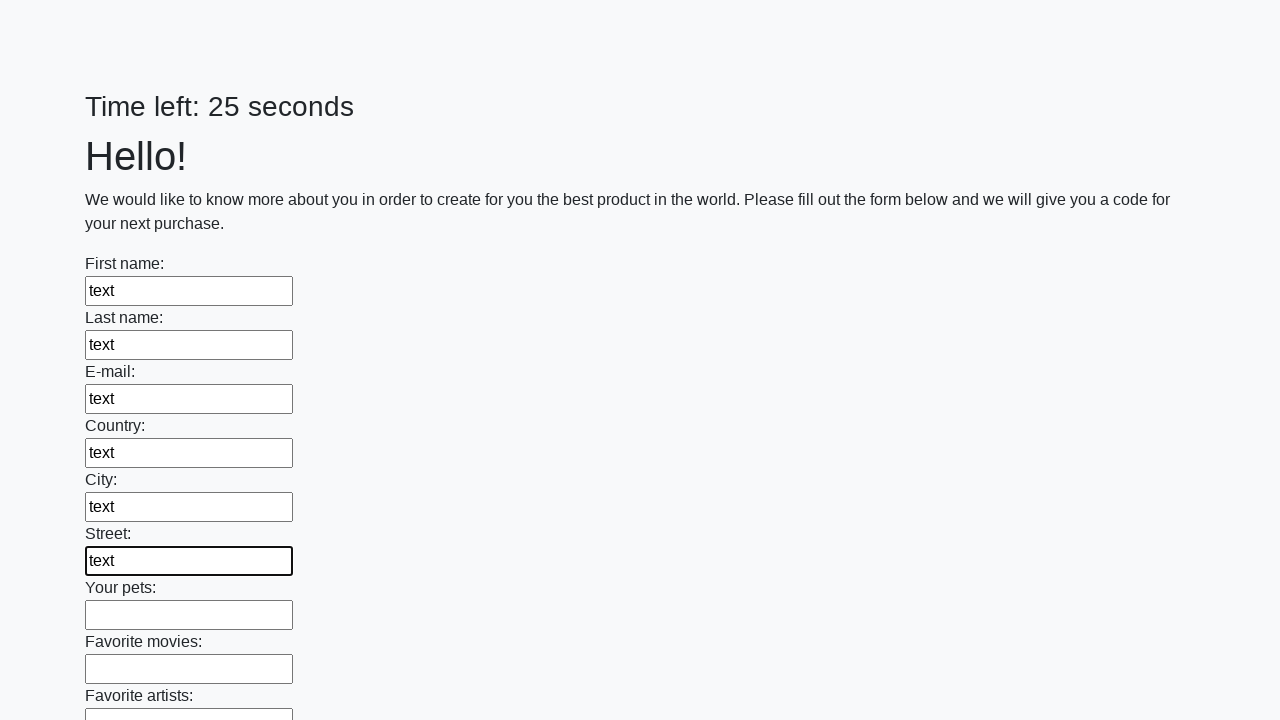

Filled text input field 7 of 100 with 'text' on input[type='text'] >> nth=6
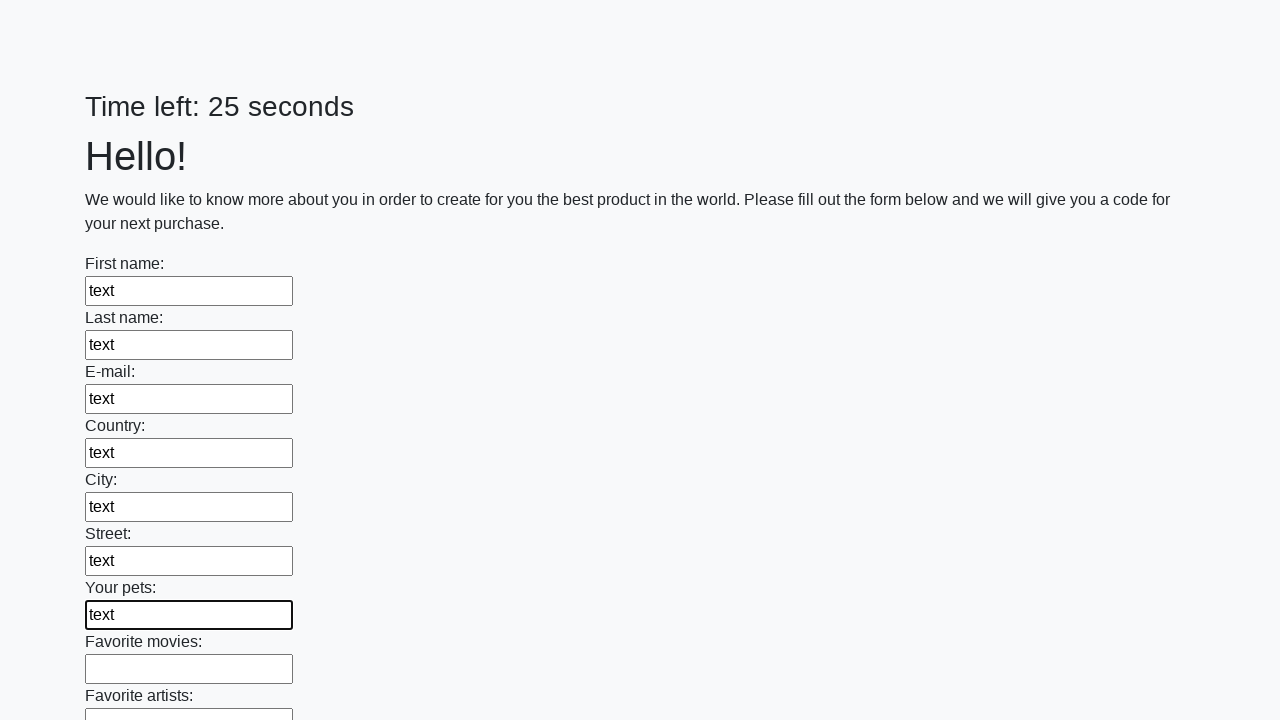

Filled text input field 8 of 100 with 'text' on input[type='text'] >> nth=7
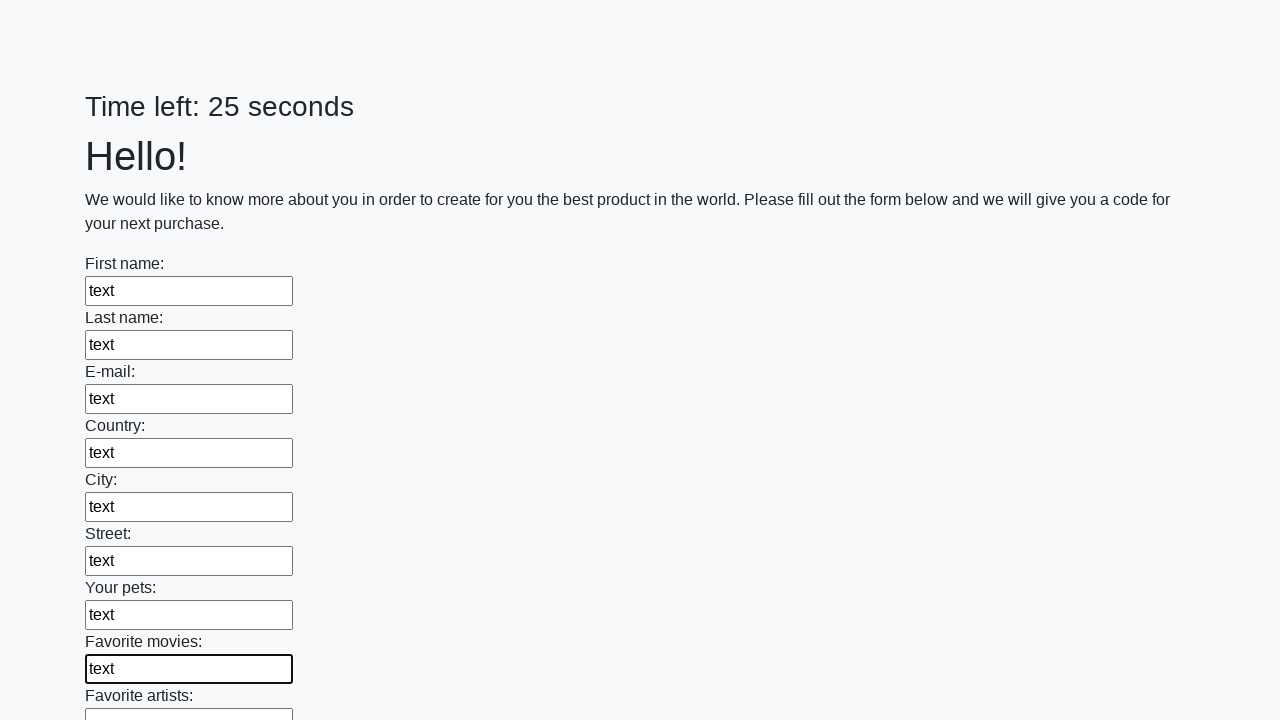

Filled text input field 9 of 100 with 'text' on input[type='text'] >> nth=8
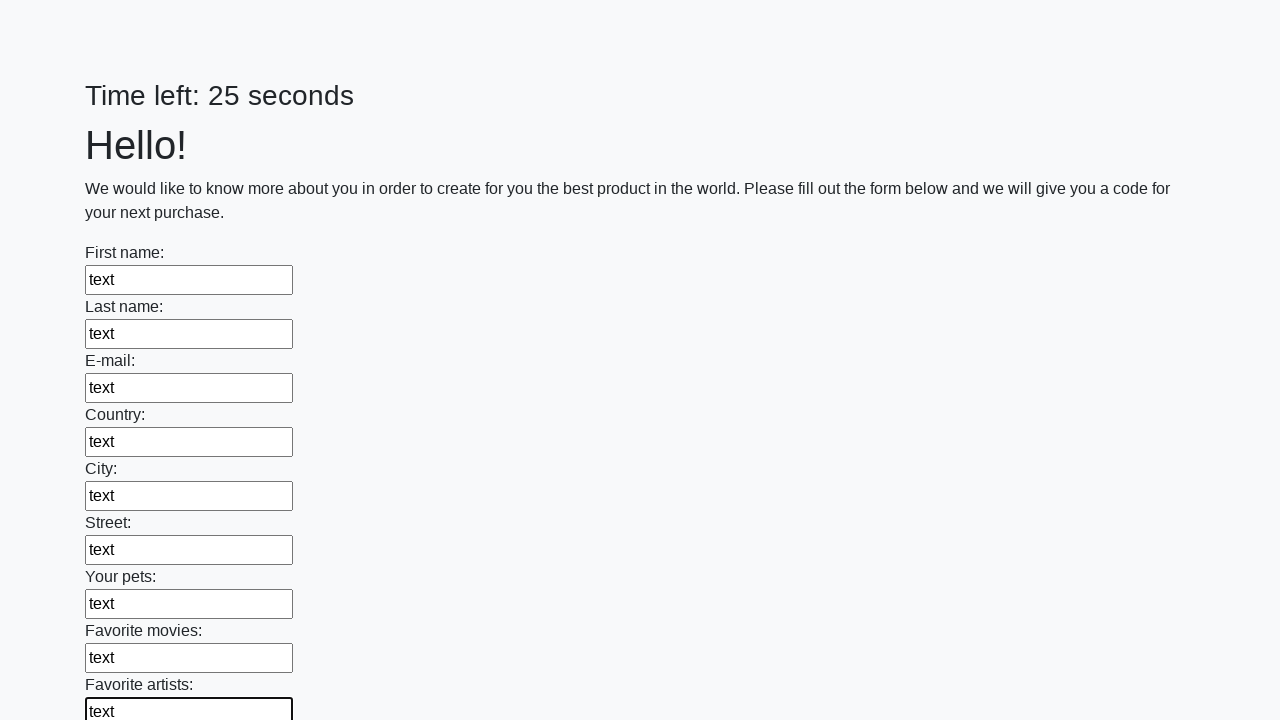

Filled text input field 10 of 100 with 'text' on input[type='text'] >> nth=9
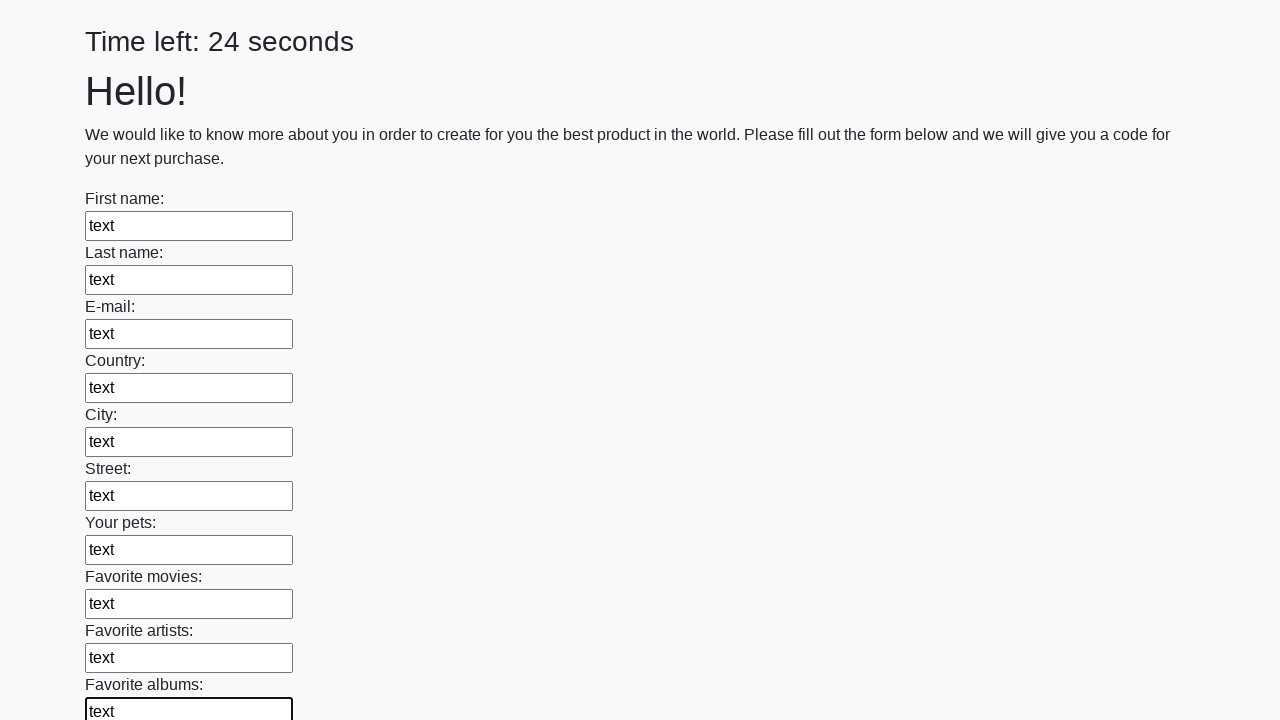

Filled text input field 11 of 100 with 'text' on input[type='text'] >> nth=10
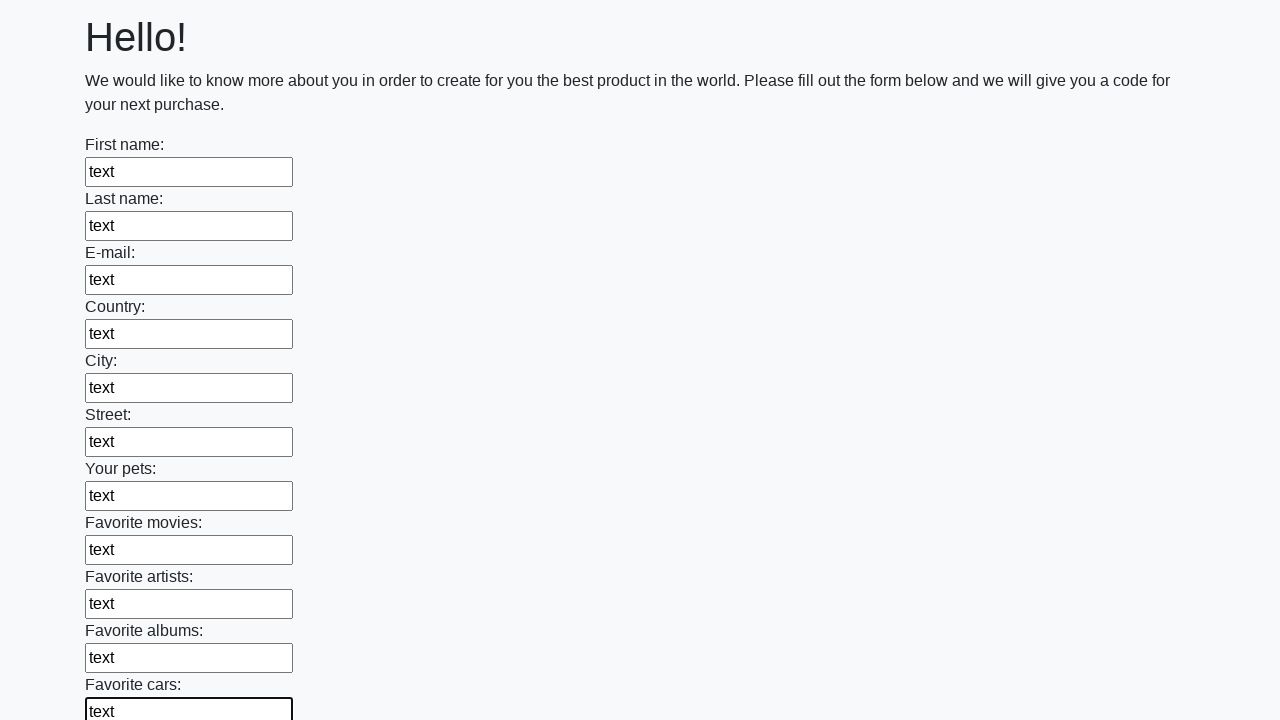

Filled text input field 12 of 100 with 'text' on input[type='text'] >> nth=11
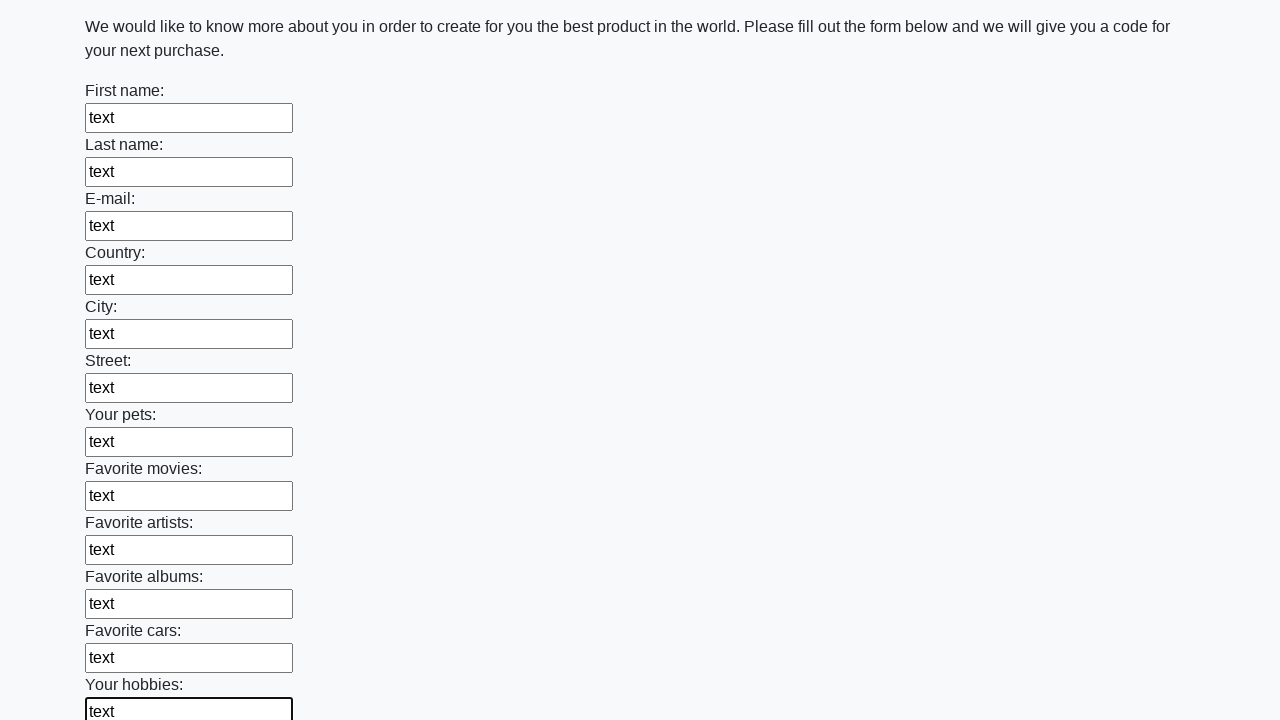

Filled text input field 13 of 100 with 'text' on input[type='text'] >> nth=12
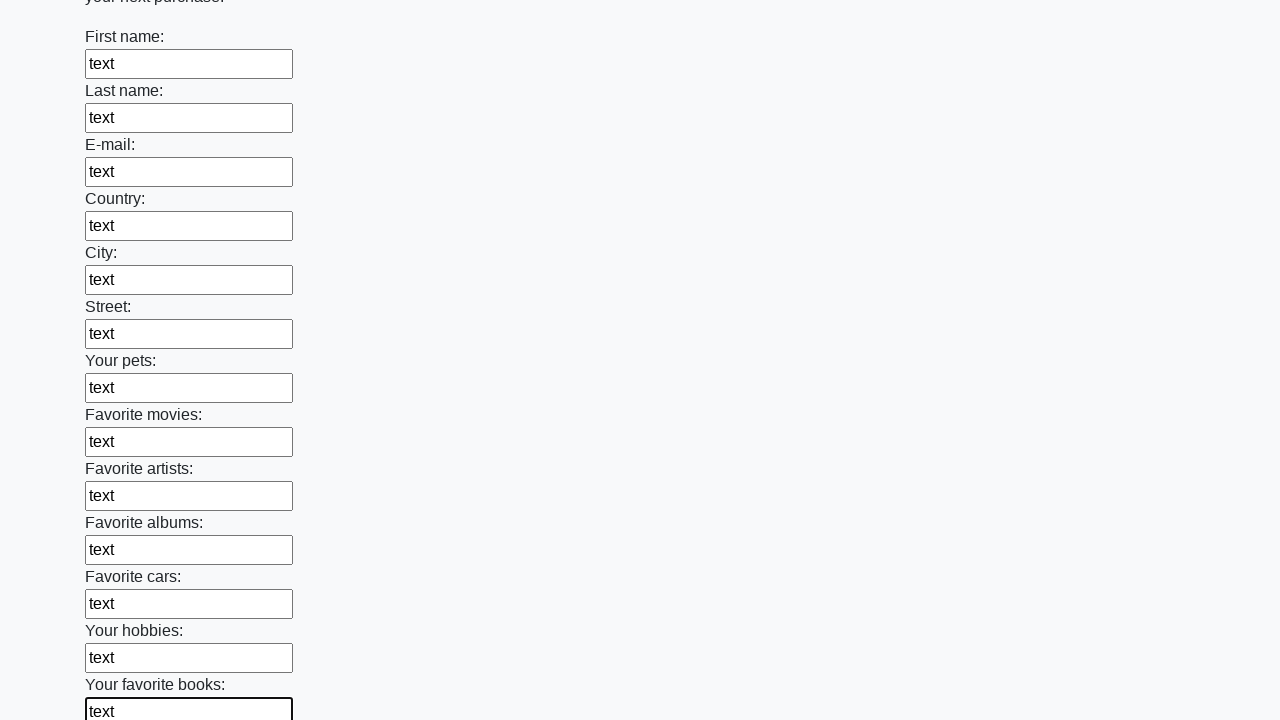

Filled text input field 14 of 100 with 'text' on input[type='text'] >> nth=13
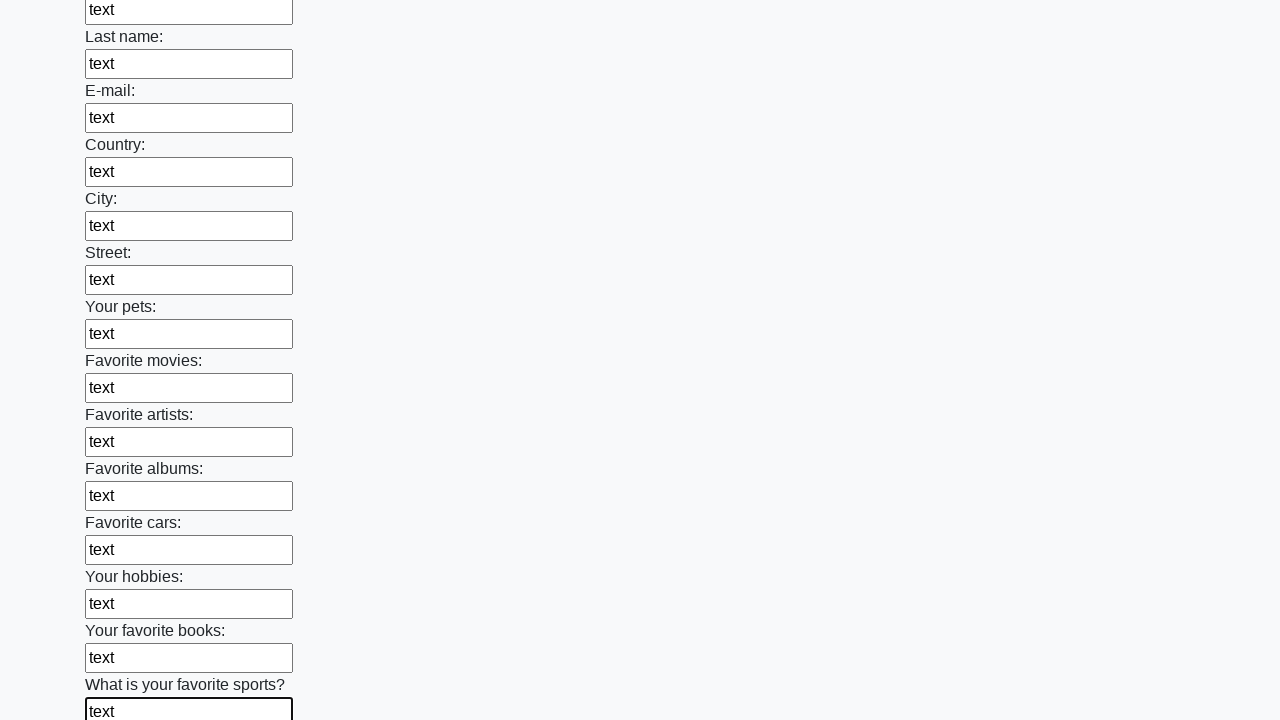

Filled text input field 15 of 100 with 'text' on input[type='text'] >> nth=14
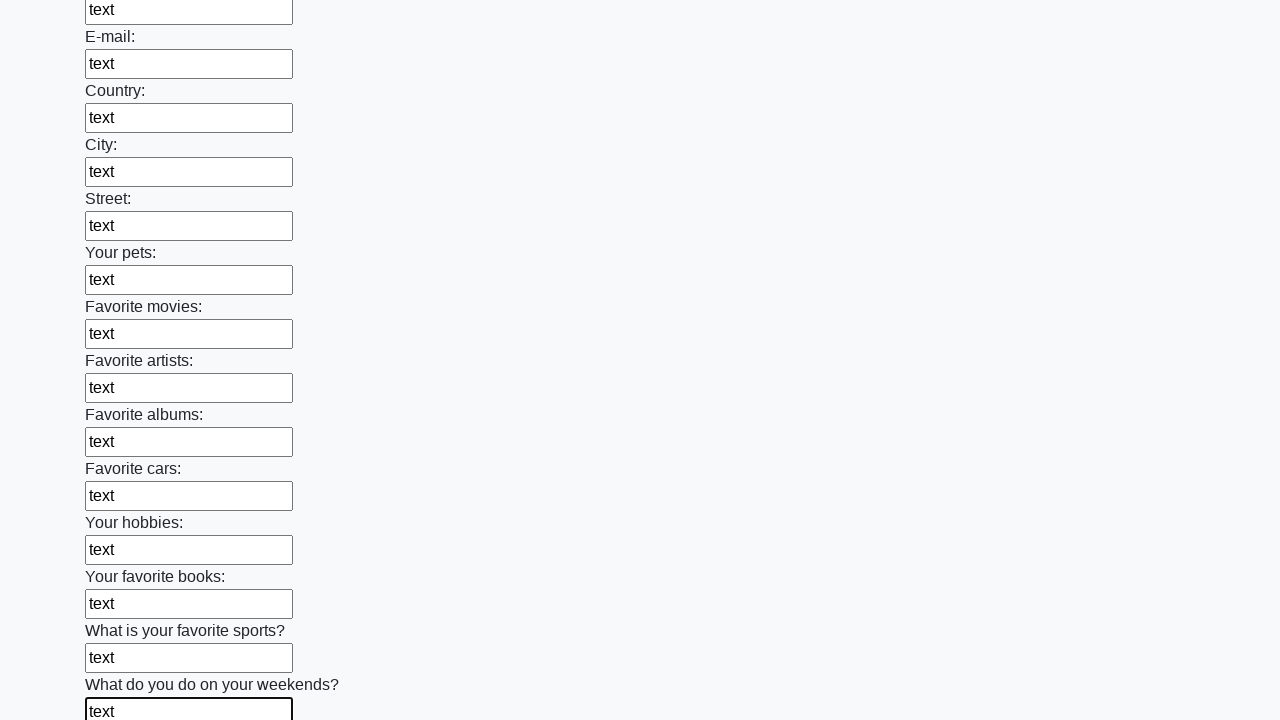

Filled text input field 16 of 100 with 'text' on input[type='text'] >> nth=15
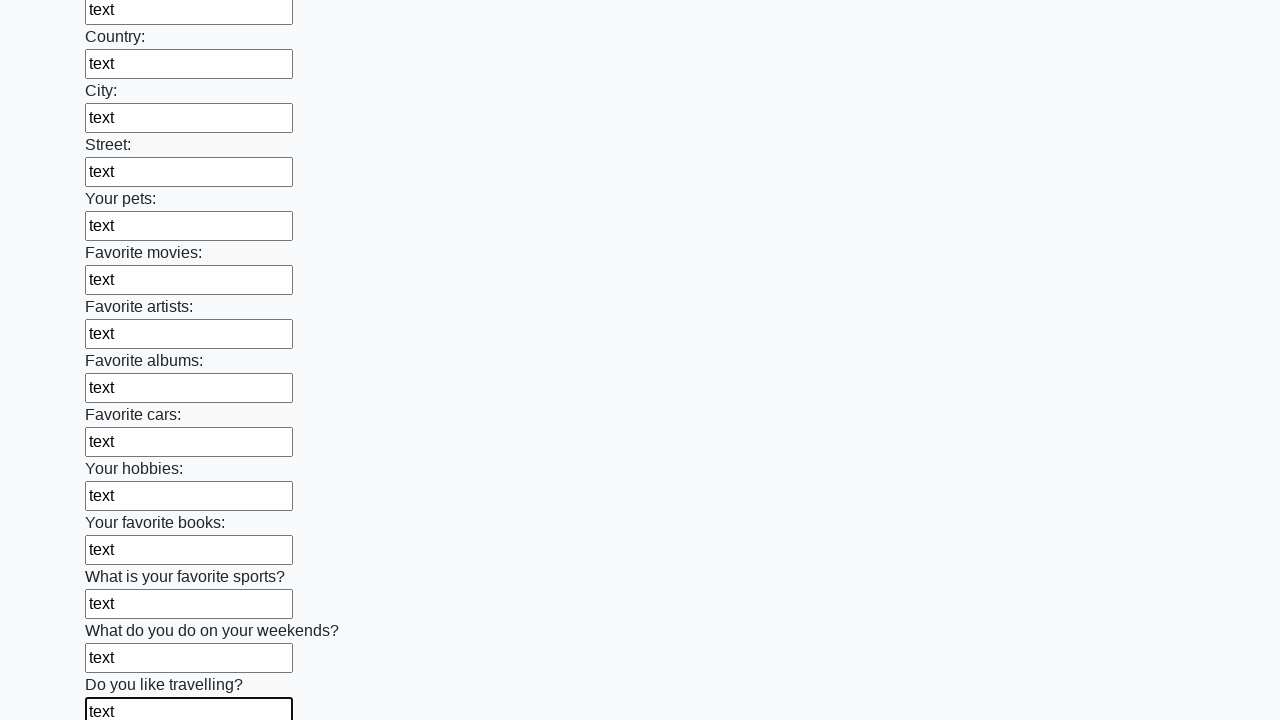

Filled text input field 17 of 100 with 'text' on input[type='text'] >> nth=16
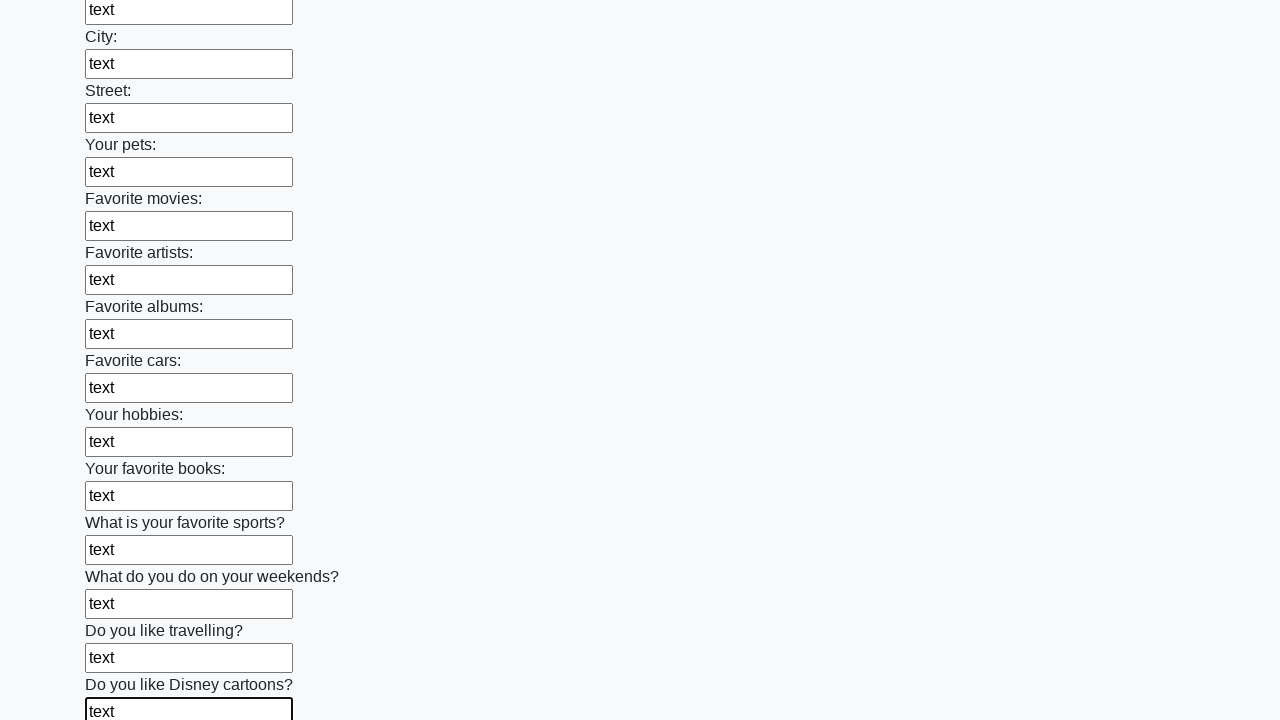

Filled text input field 18 of 100 with 'text' on input[type='text'] >> nth=17
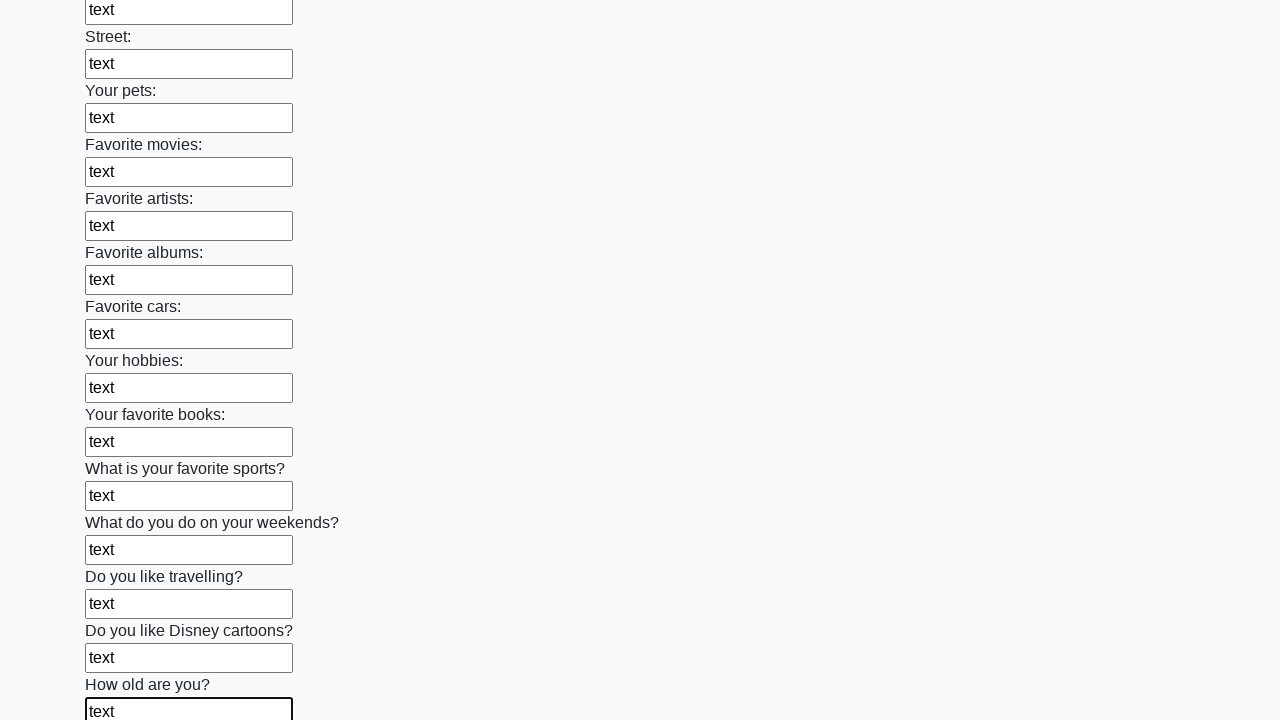

Filled text input field 19 of 100 with 'text' on input[type='text'] >> nth=18
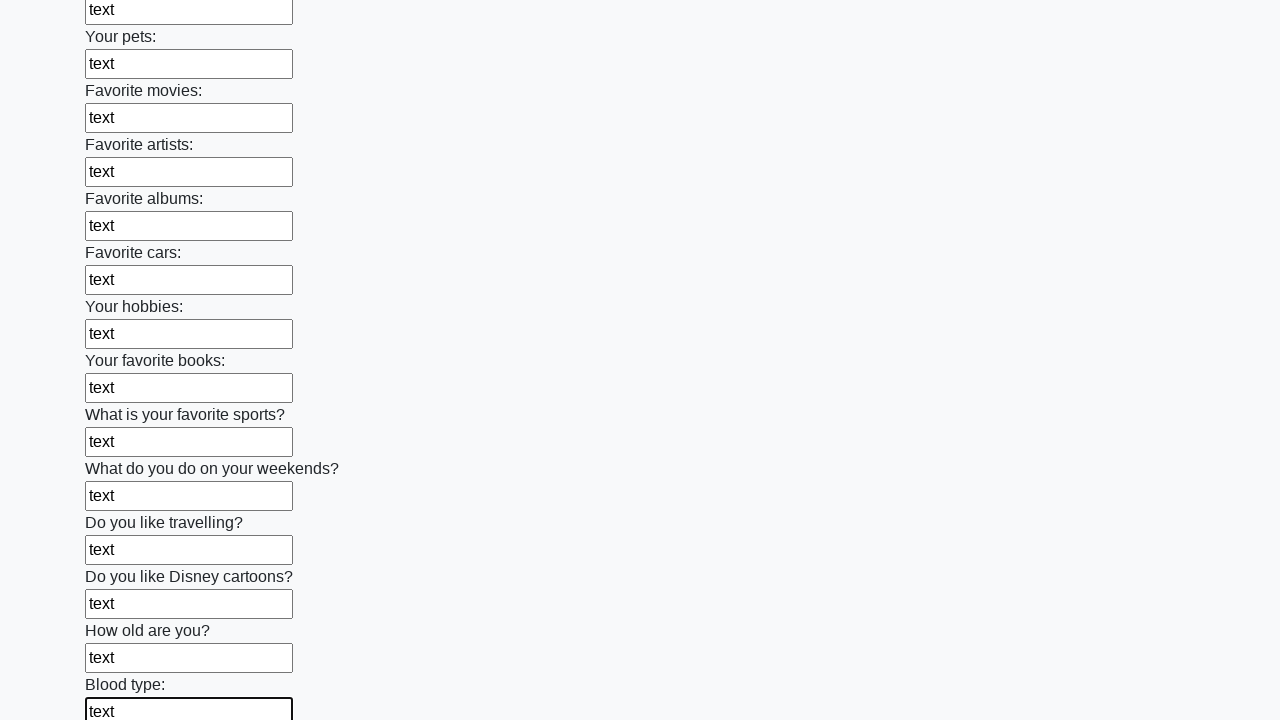

Filled text input field 20 of 100 with 'text' on input[type='text'] >> nth=19
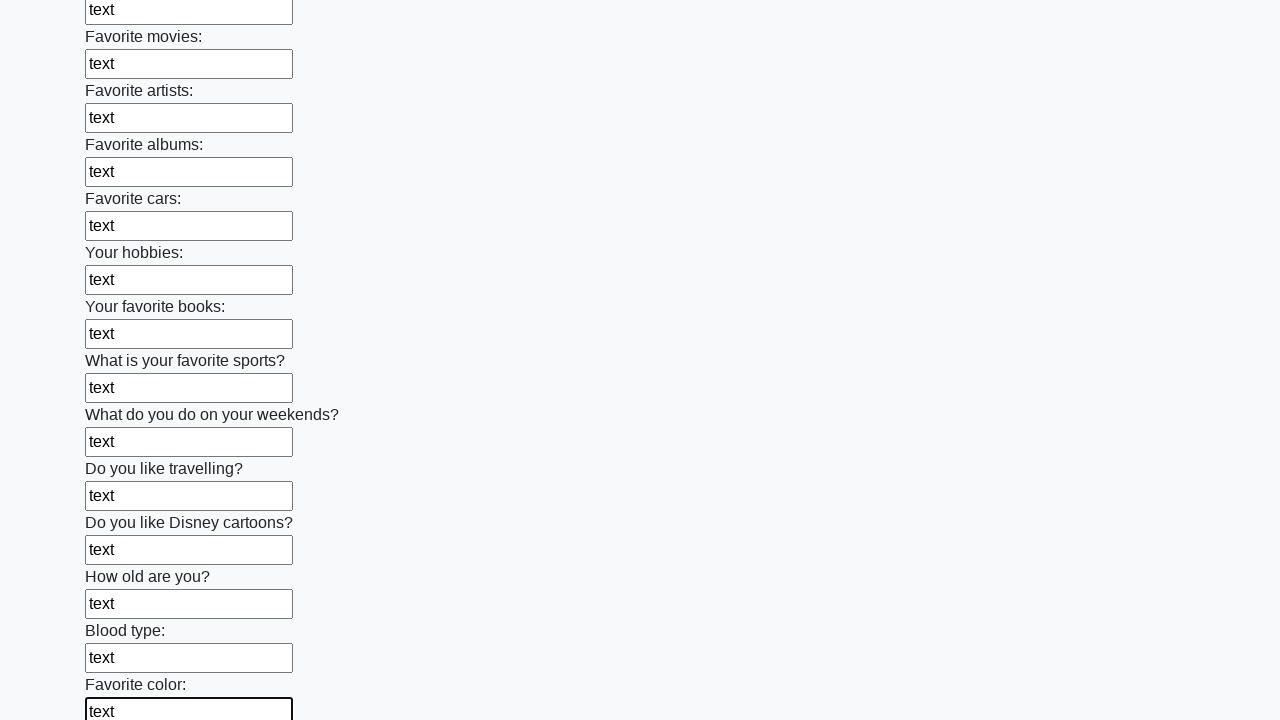

Filled text input field 21 of 100 with 'text' on input[type='text'] >> nth=20
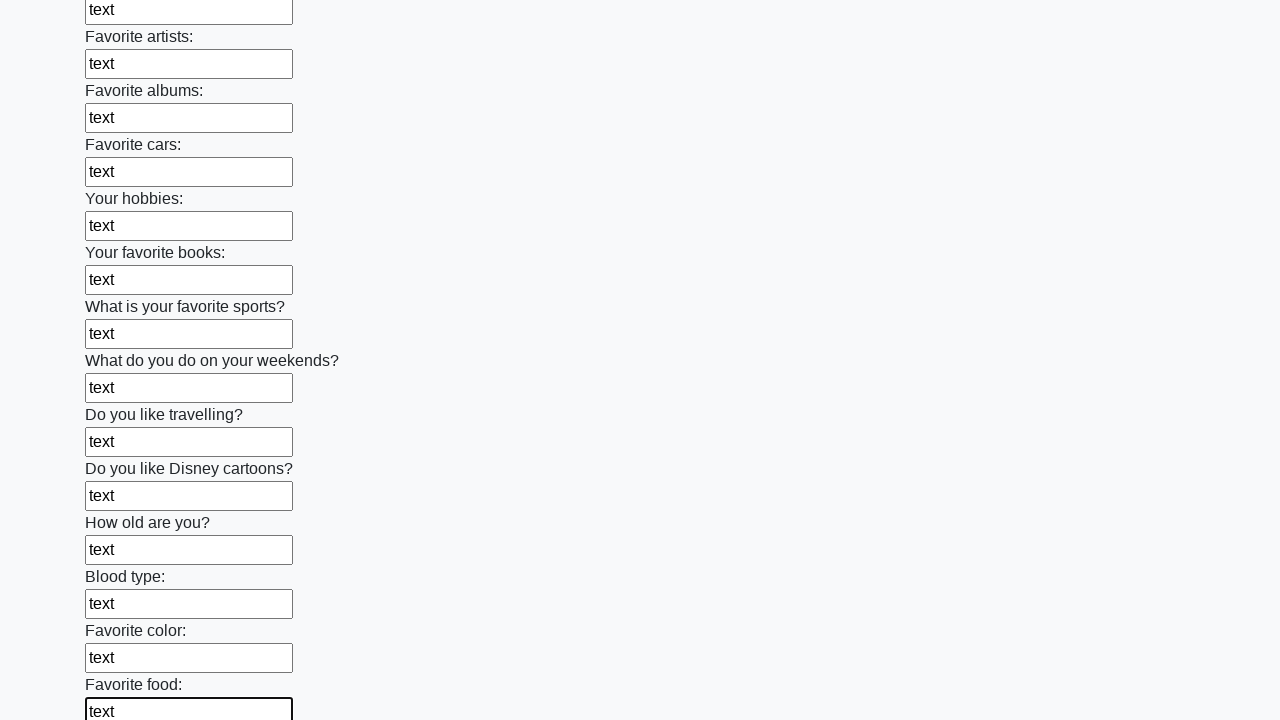

Filled text input field 22 of 100 with 'text' on input[type='text'] >> nth=21
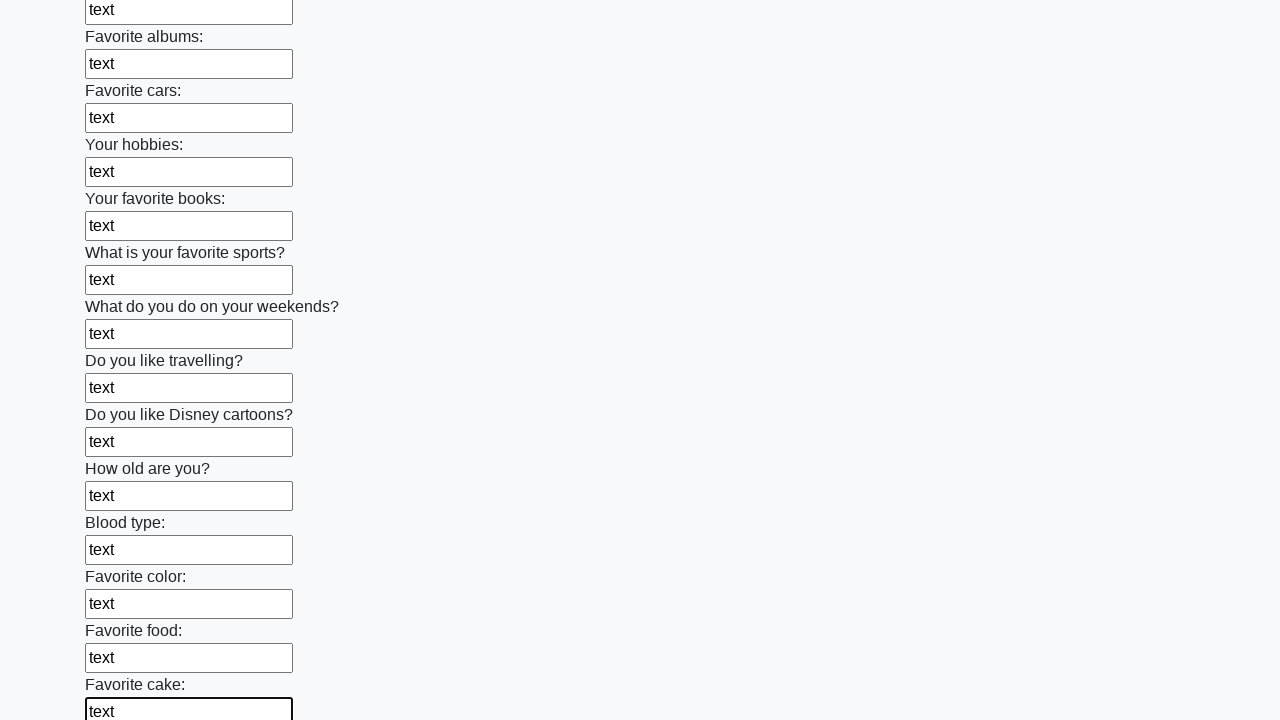

Filled text input field 23 of 100 with 'text' on input[type='text'] >> nth=22
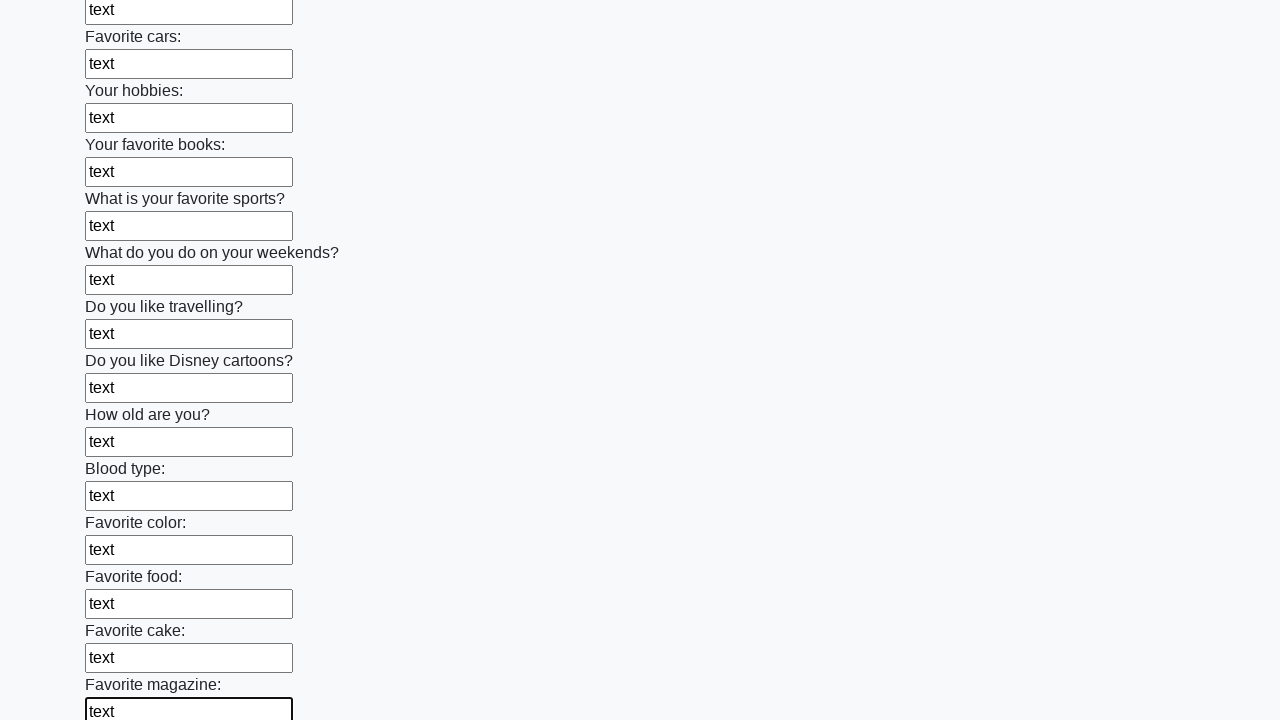

Filled text input field 24 of 100 with 'text' on input[type='text'] >> nth=23
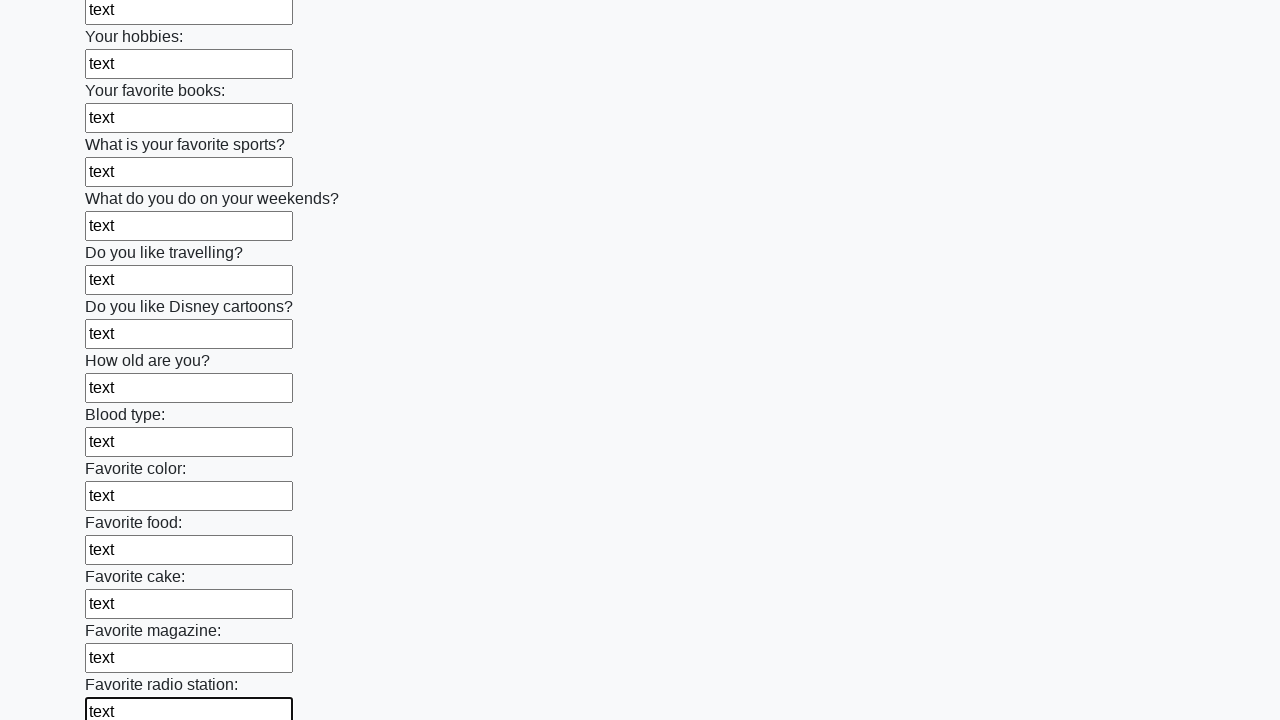

Filled text input field 25 of 100 with 'text' on input[type='text'] >> nth=24
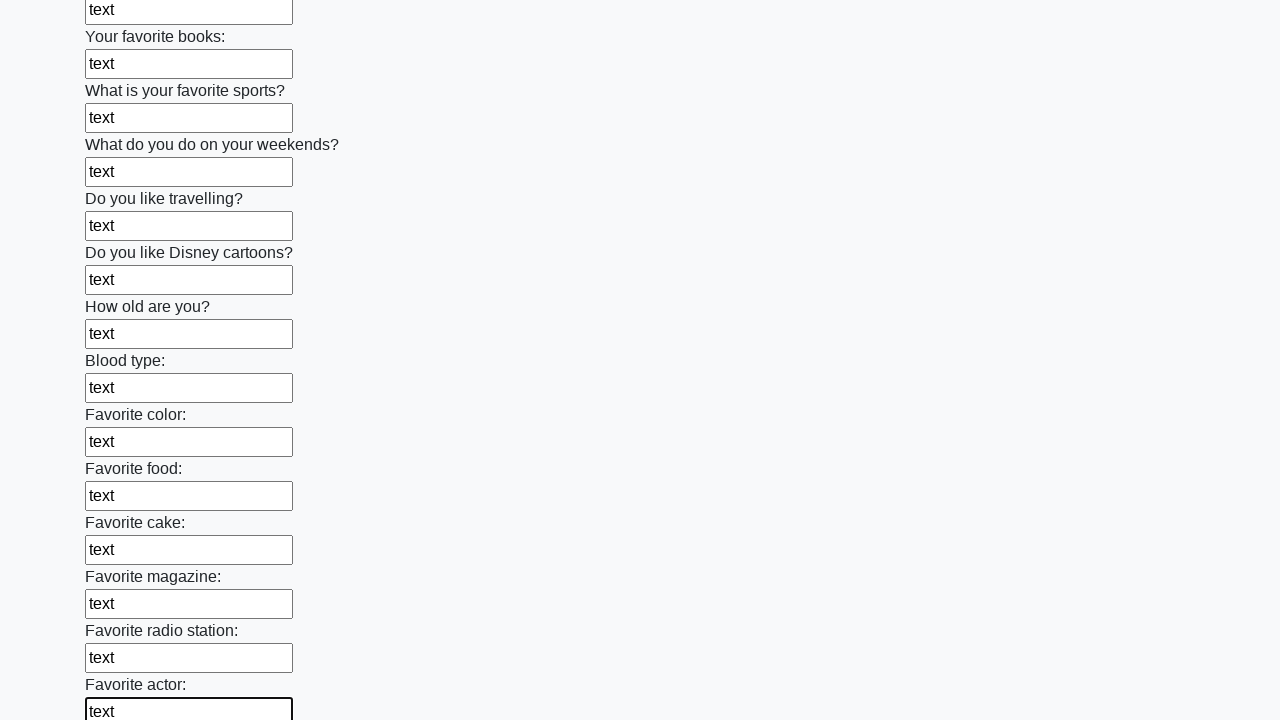

Filled text input field 26 of 100 with 'text' on input[type='text'] >> nth=25
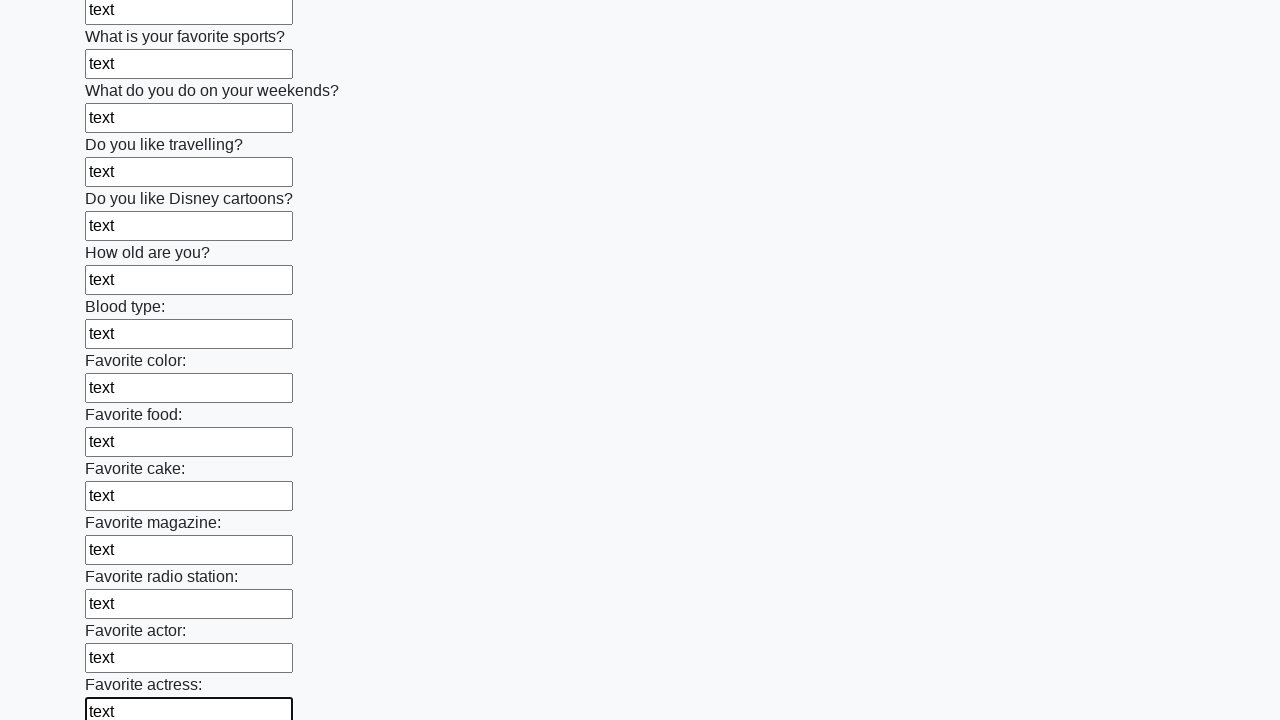

Filled text input field 27 of 100 with 'text' on input[type='text'] >> nth=26
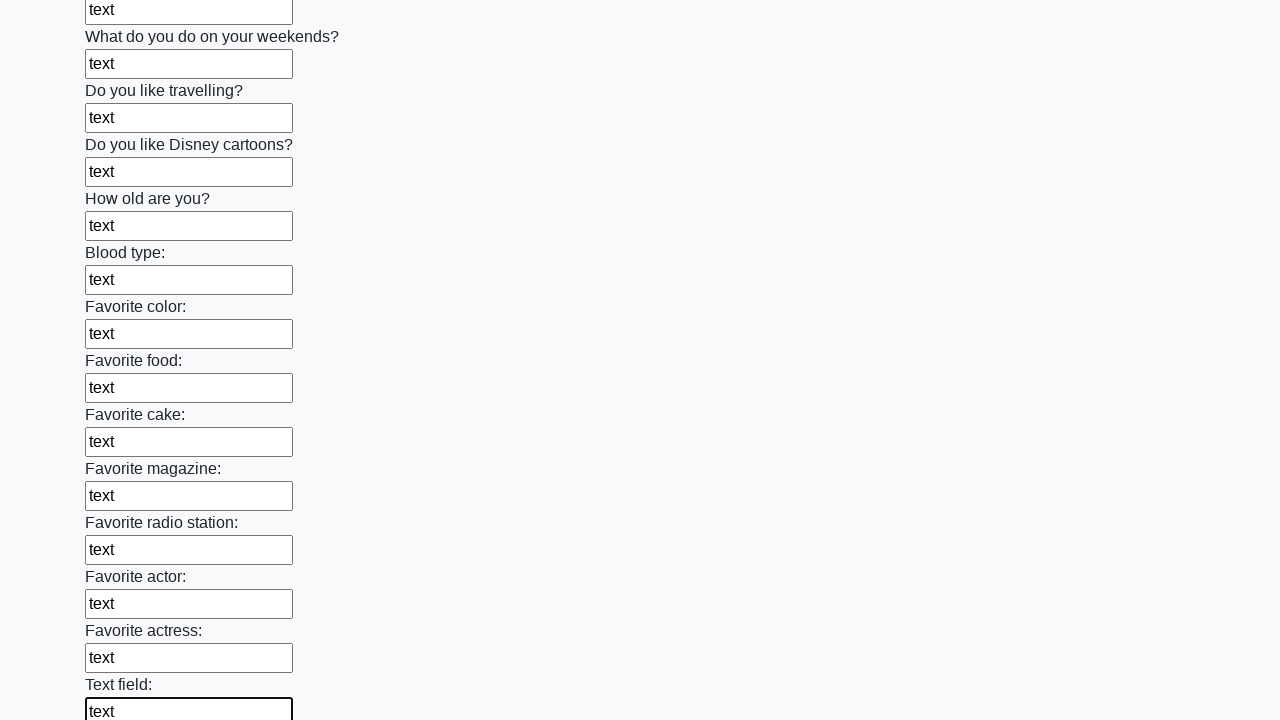

Filled text input field 28 of 100 with 'text' on input[type='text'] >> nth=27
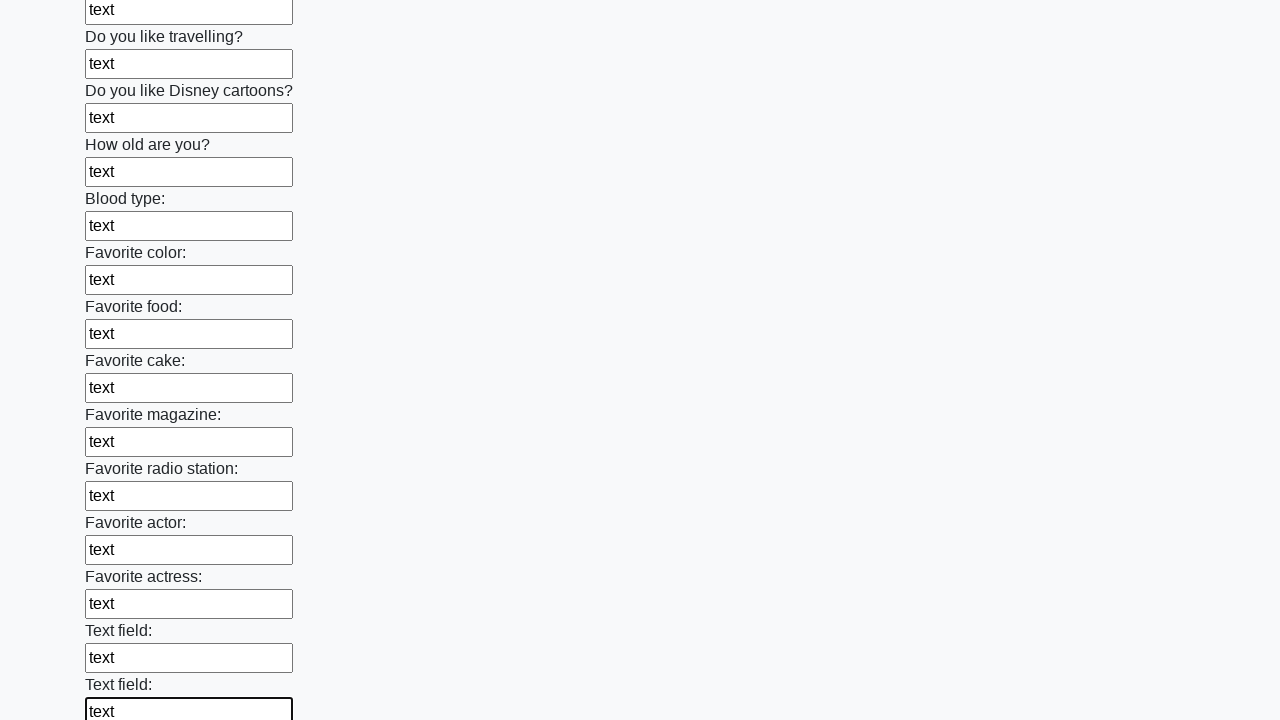

Filled text input field 29 of 100 with 'text' on input[type='text'] >> nth=28
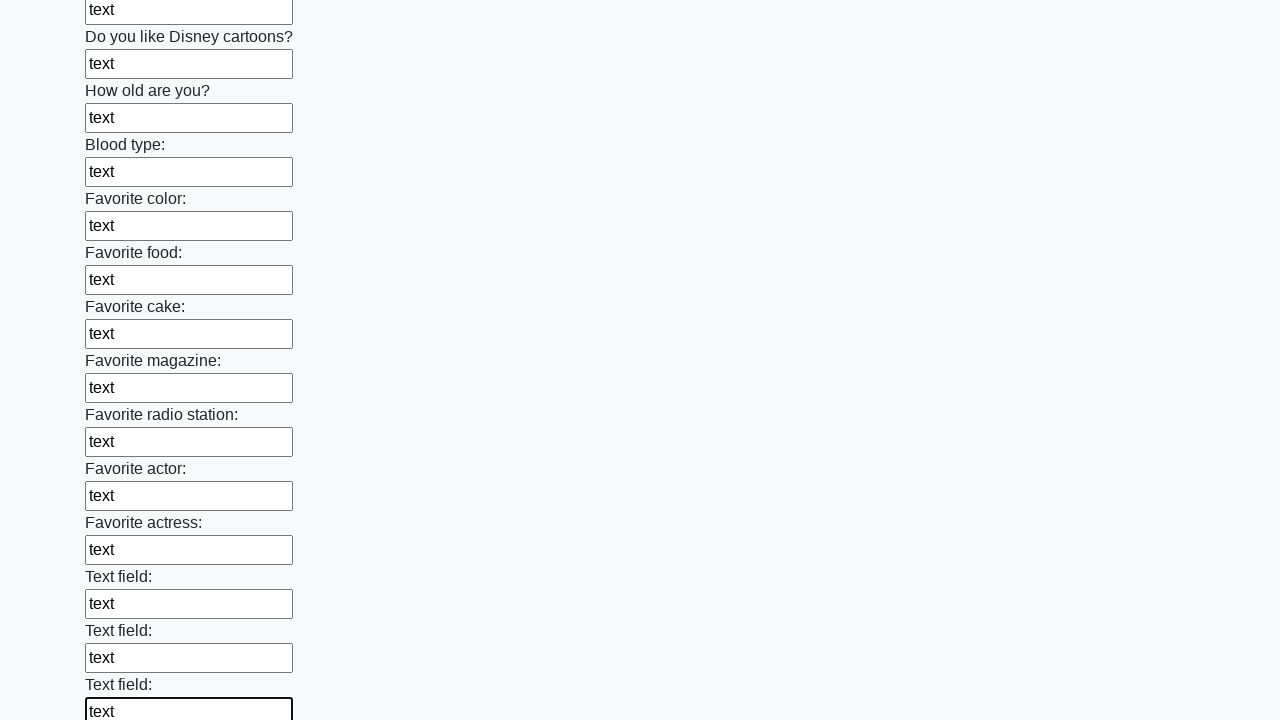

Filled text input field 30 of 100 with 'text' on input[type='text'] >> nth=29
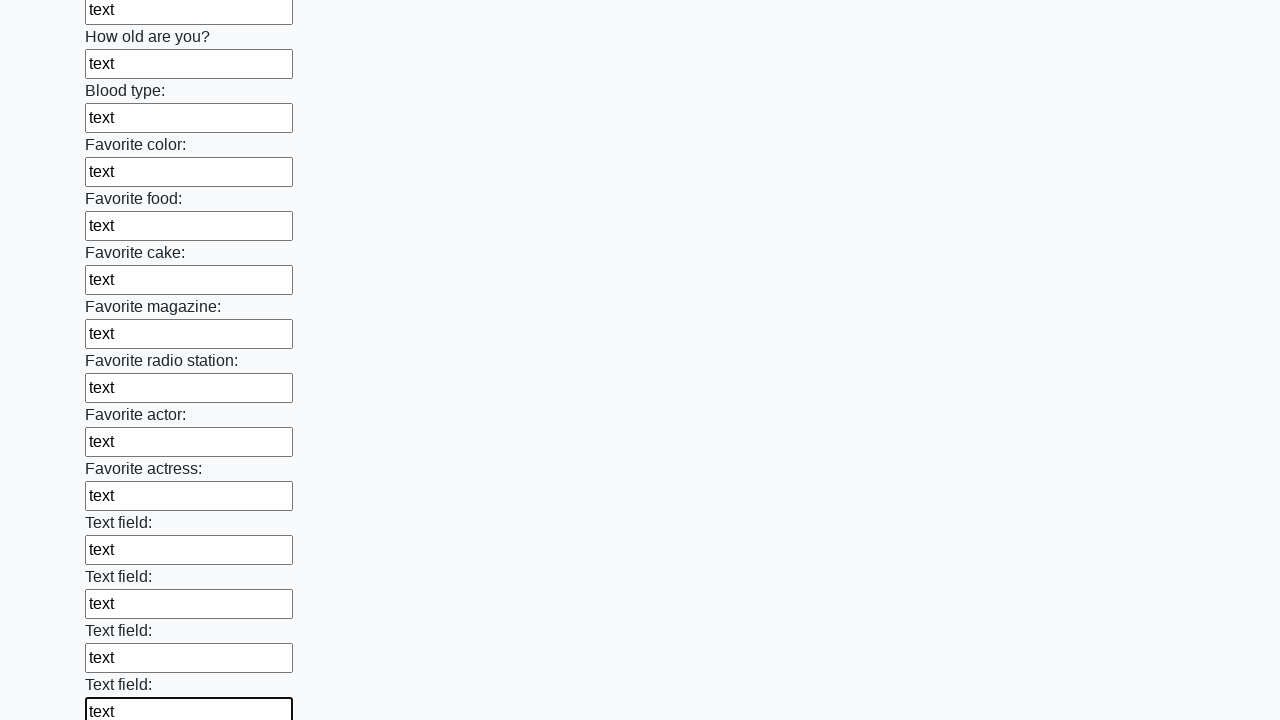

Filled text input field 31 of 100 with 'text' on input[type='text'] >> nth=30
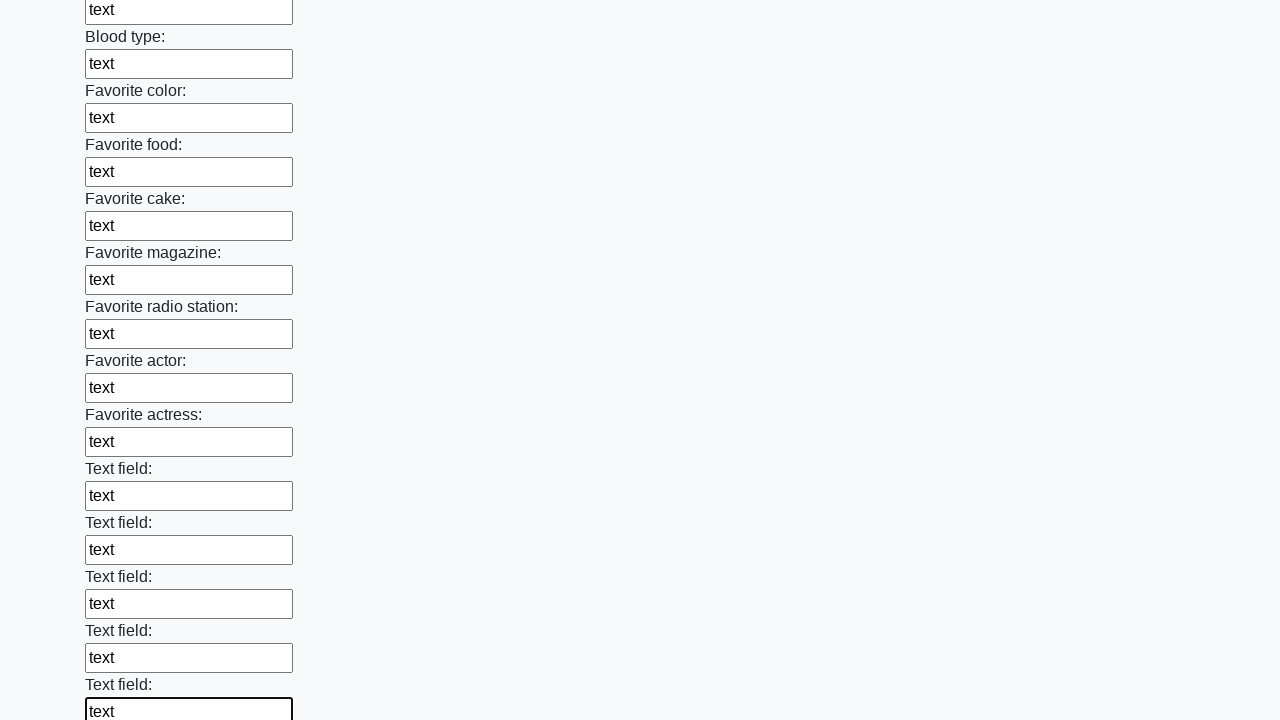

Filled text input field 32 of 100 with 'text' on input[type='text'] >> nth=31
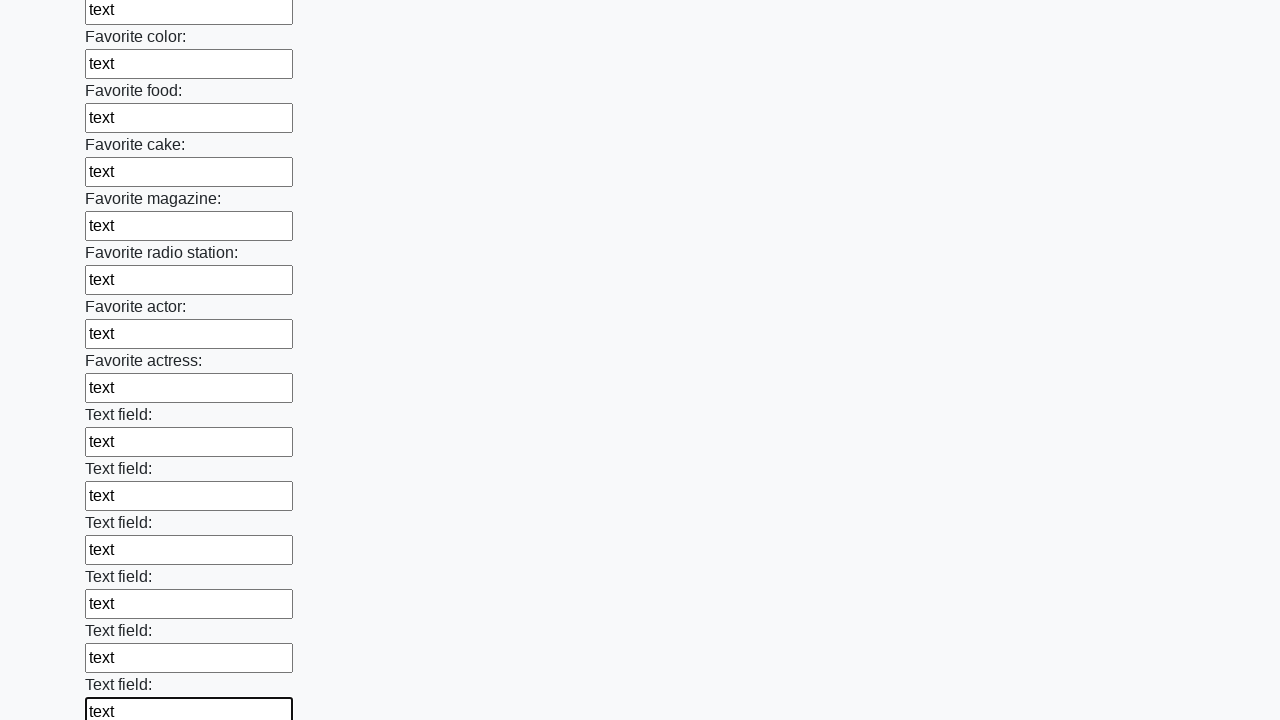

Filled text input field 33 of 100 with 'text' on input[type='text'] >> nth=32
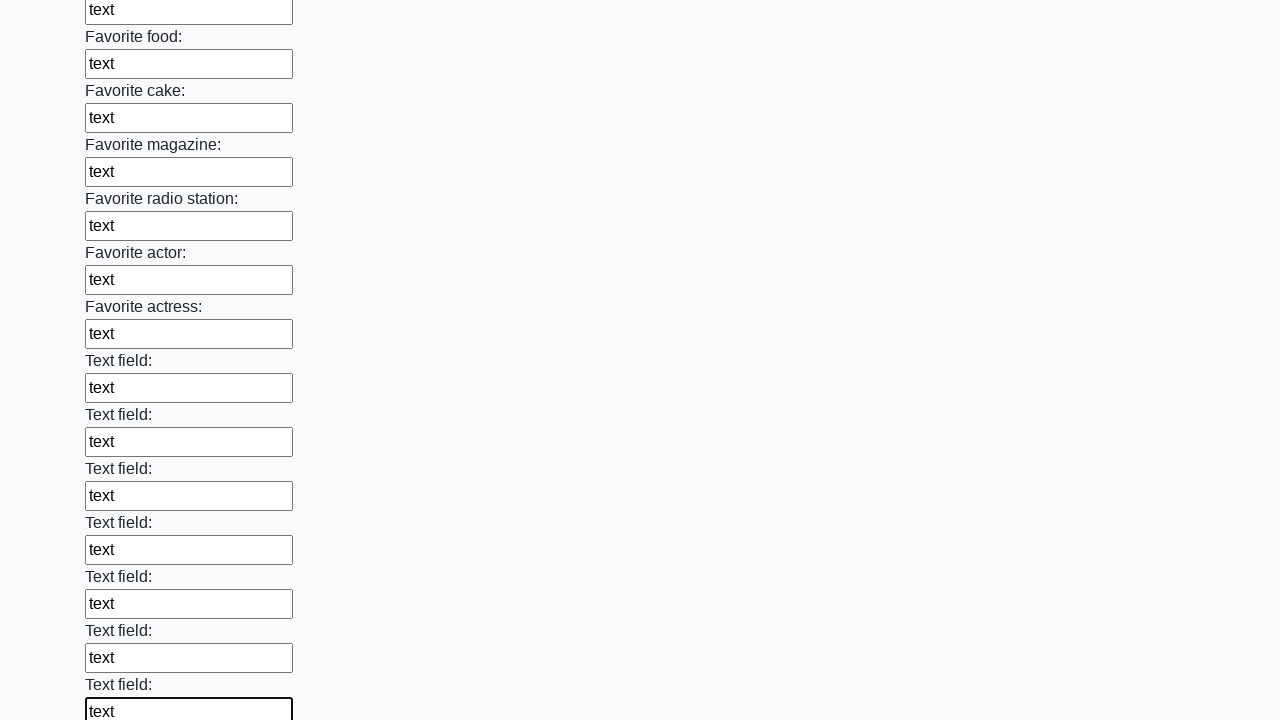

Filled text input field 34 of 100 with 'text' on input[type='text'] >> nth=33
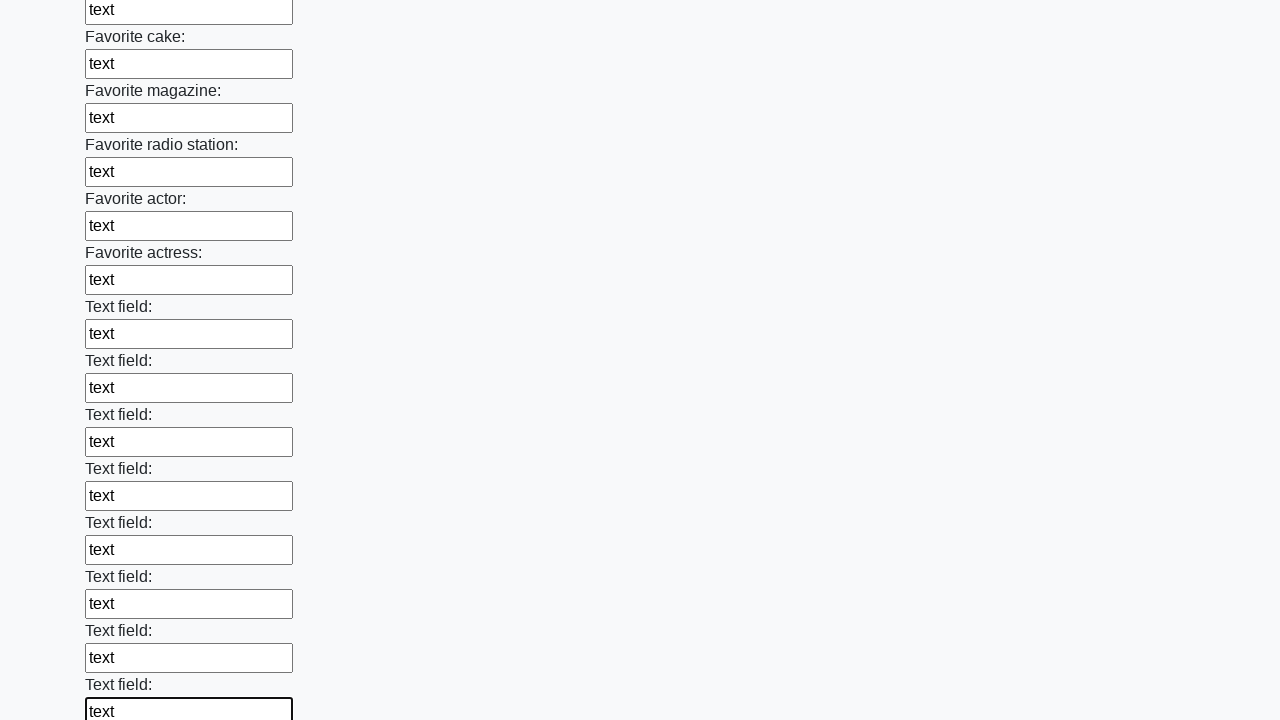

Filled text input field 35 of 100 with 'text' on input[type='text'] >> nth=34
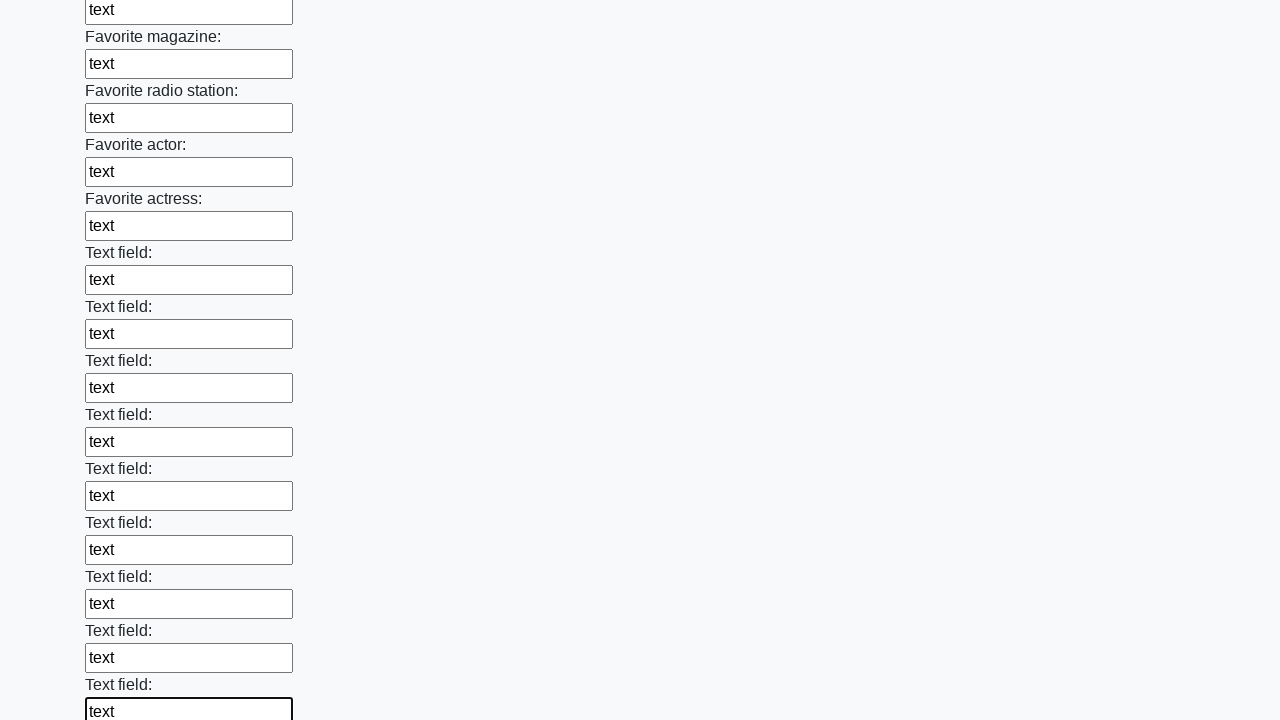

Filled text input field 36 of 100 with 'text' on input[type='text'] >> nth=35
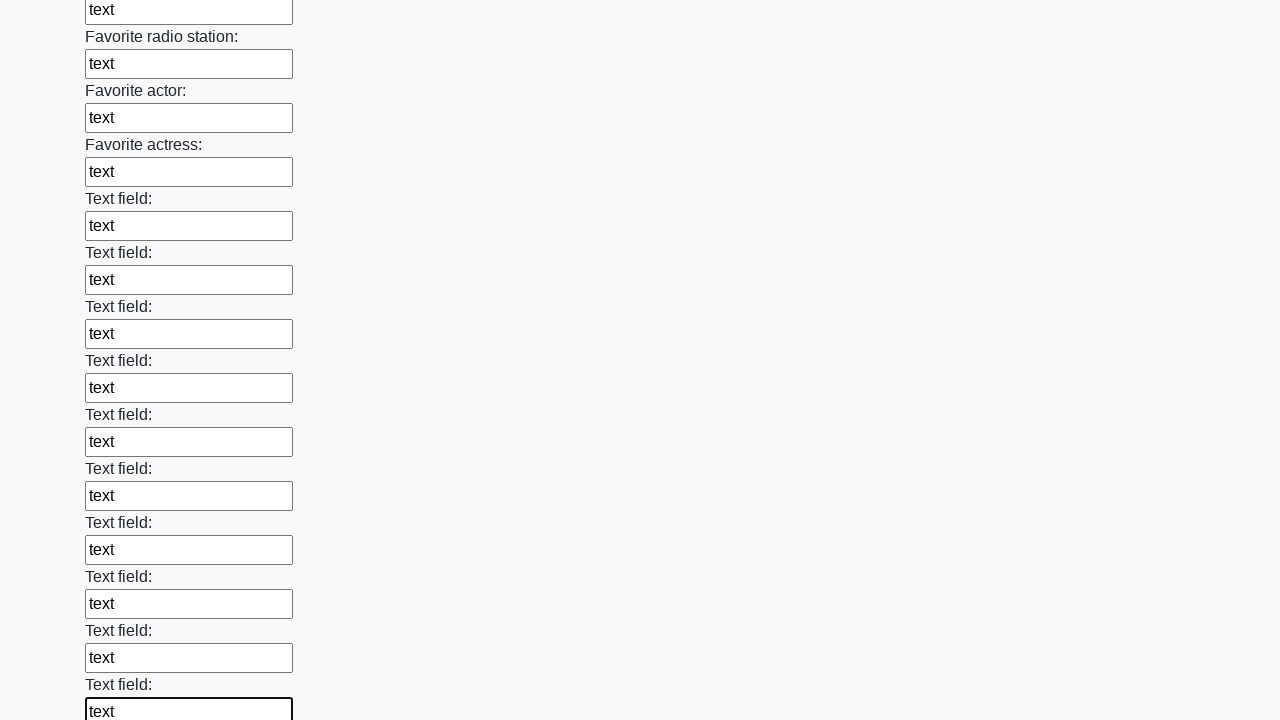

Filled text input field 37 of 100 with 'text' on input[type='text'] >> nth=36
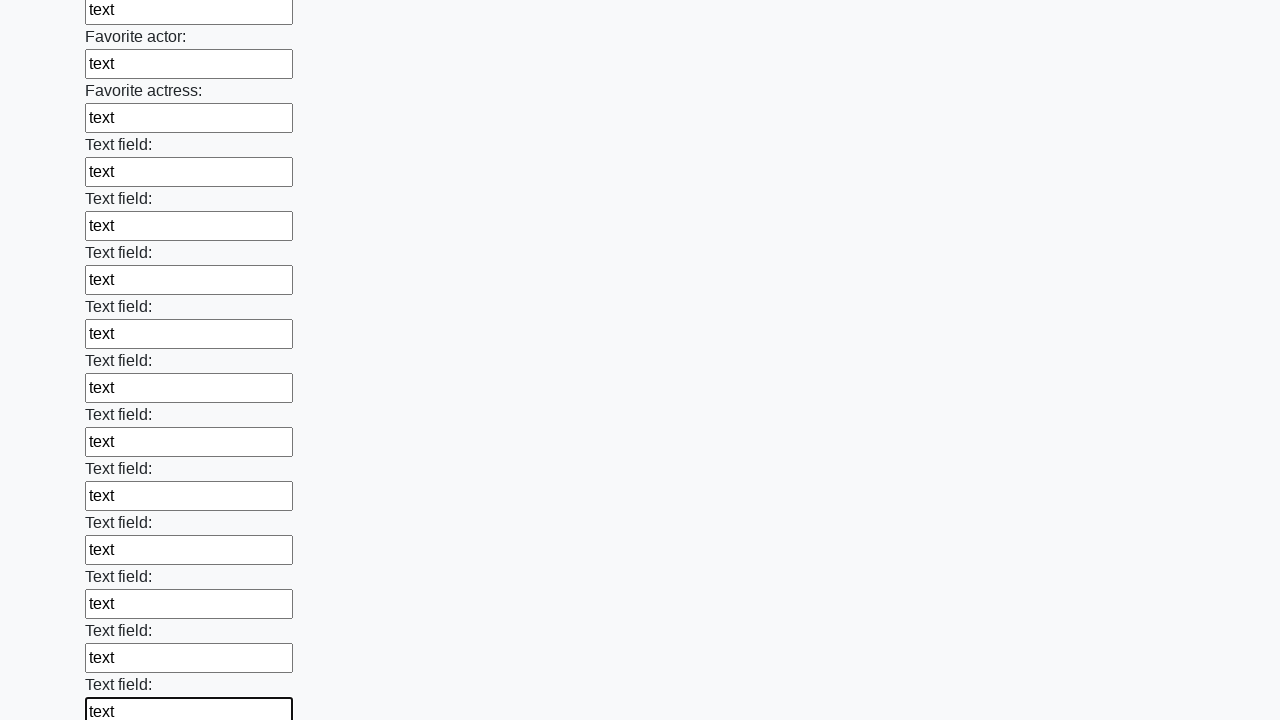

Filled text input field 38 of 100 with 'text' on input[type='text'] >> nth=37
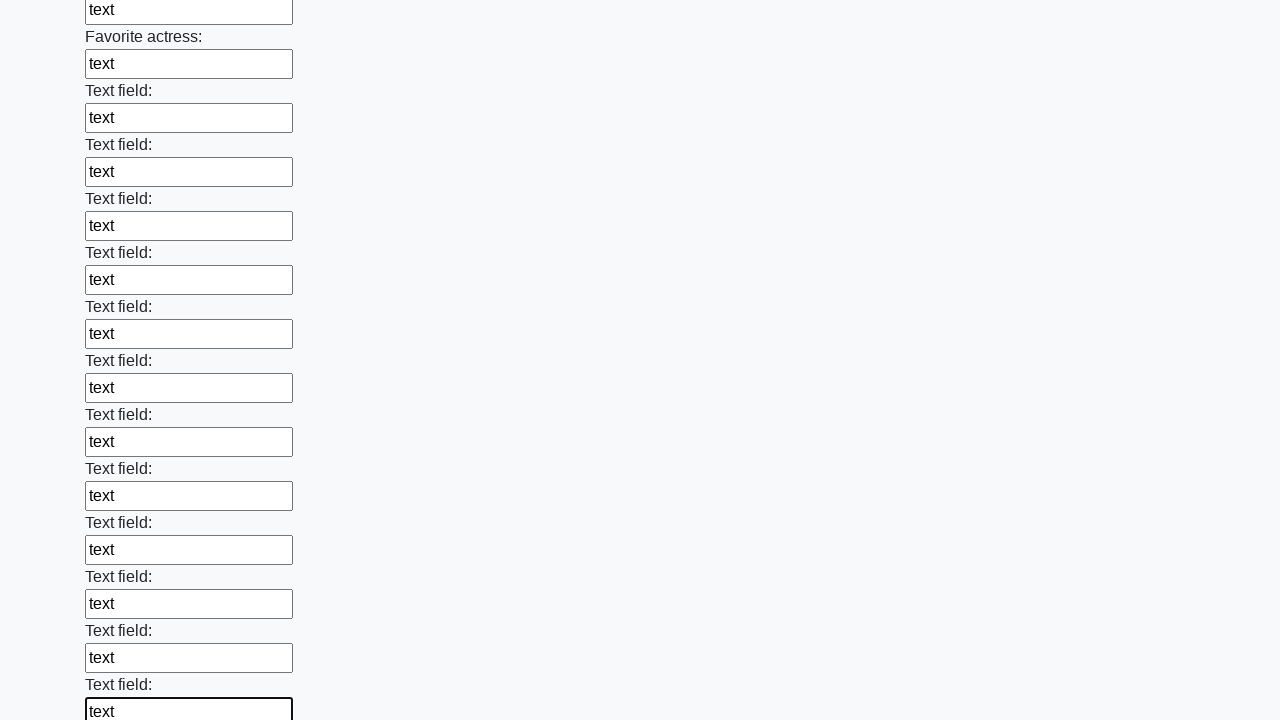

Filled text input field 39 of 100 with 'text' on input[type='text'] >> nth=38
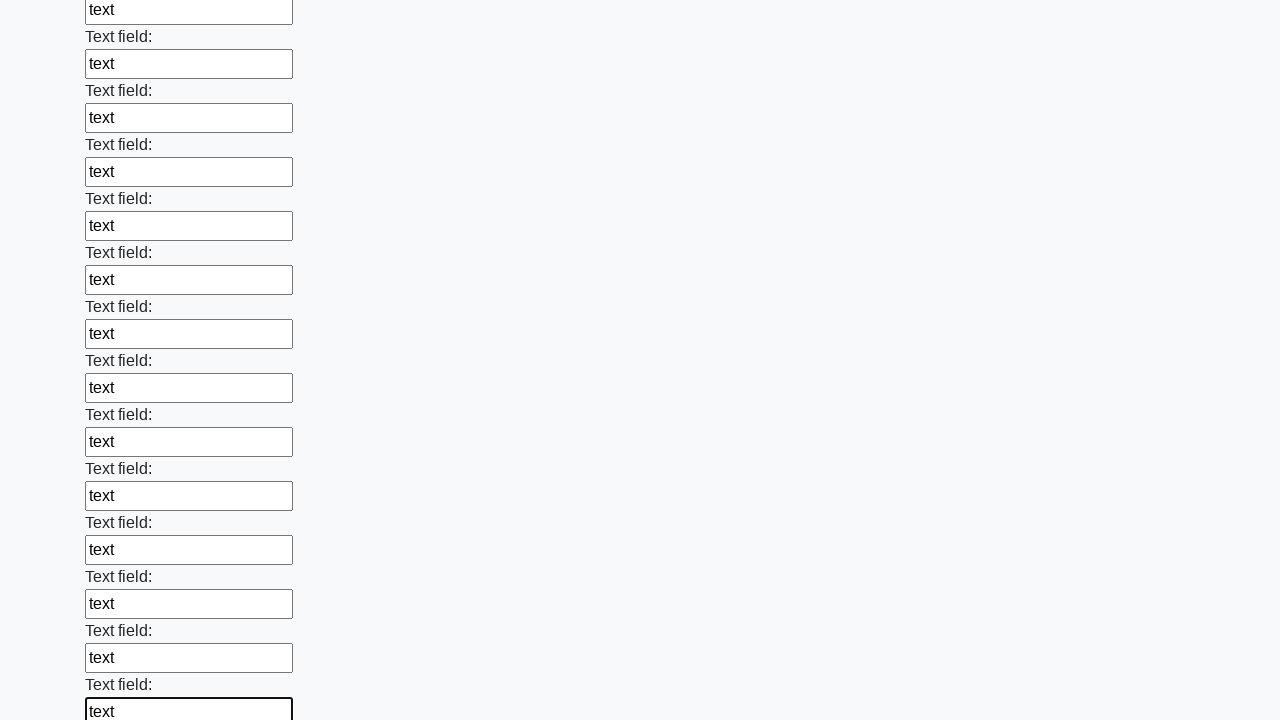

Filled text input field 40 of 100 with 'text' on input[type='text'] >> nth=39
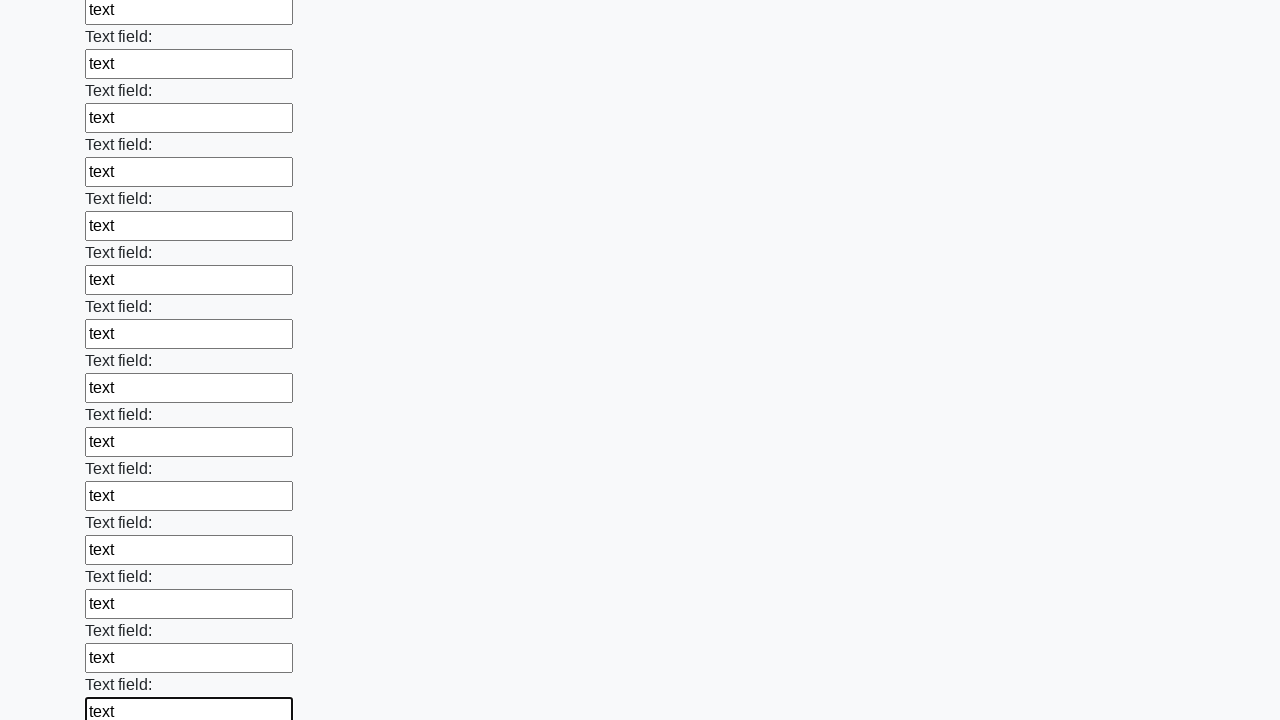

Filled text input field 41 of 100 with 'text' on input[type='text'] >> nth=40
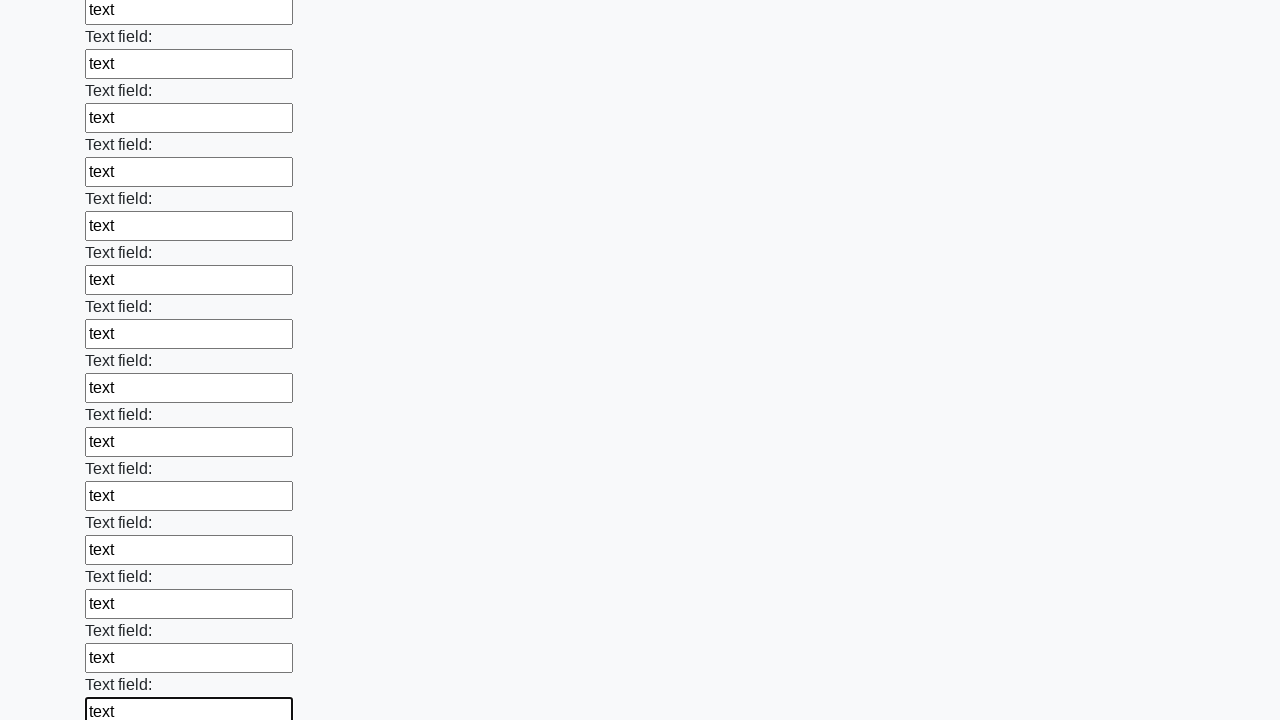

Filled text input field 42 of 100 with 'text' on input[type='text'] >> nth=41
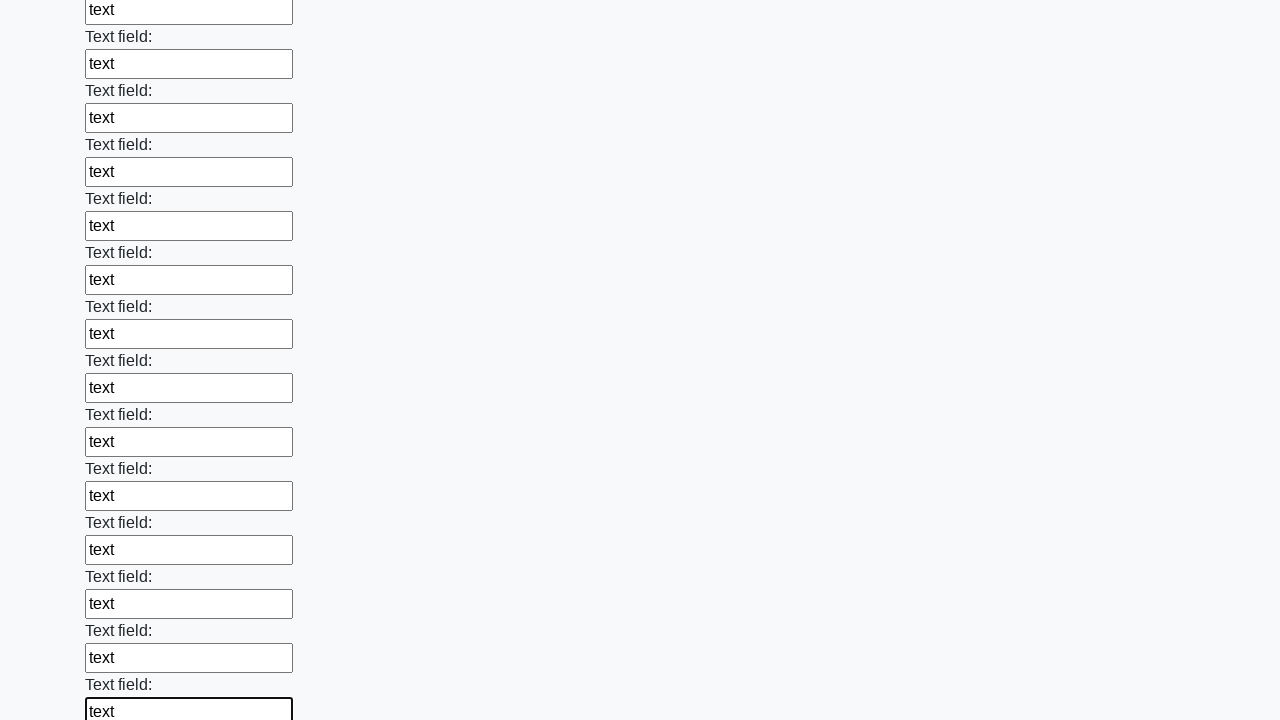

Filled text input field 43 of 100 with 'text' on input[type='text'] >> nth=42
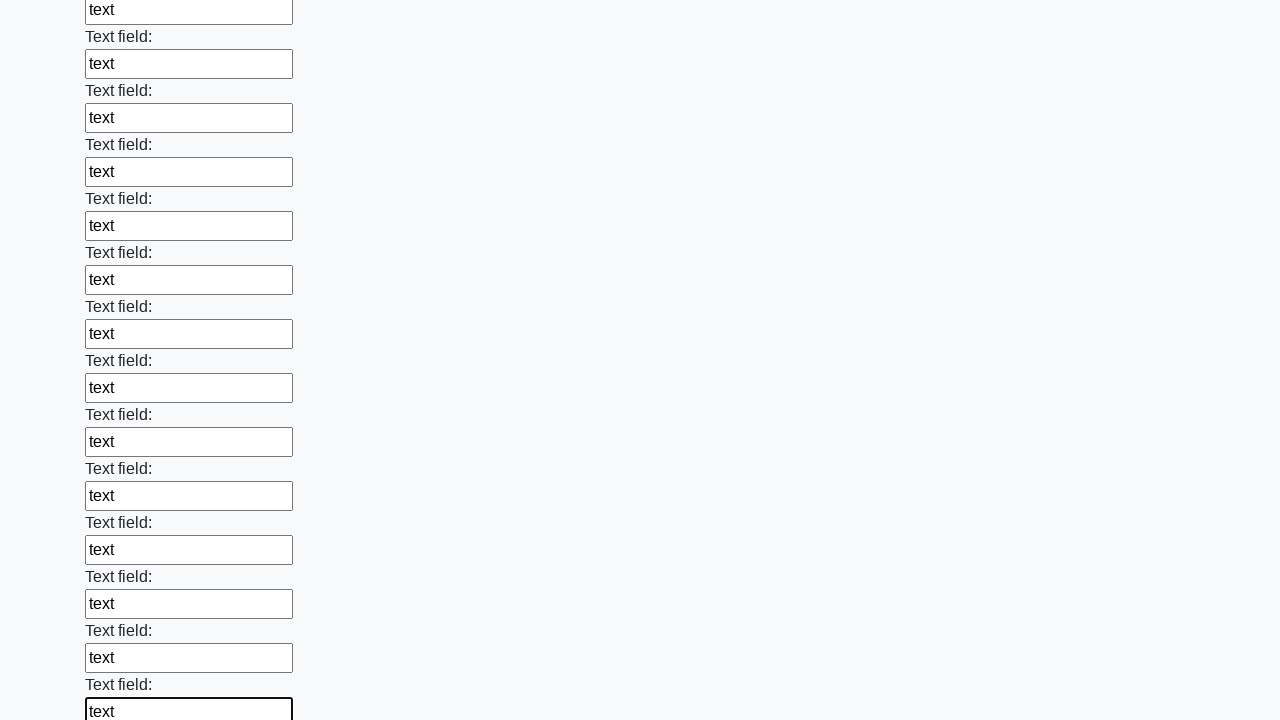

Filled text input field 44 of 100 with 'text' on input[type='text'] >> nth=43
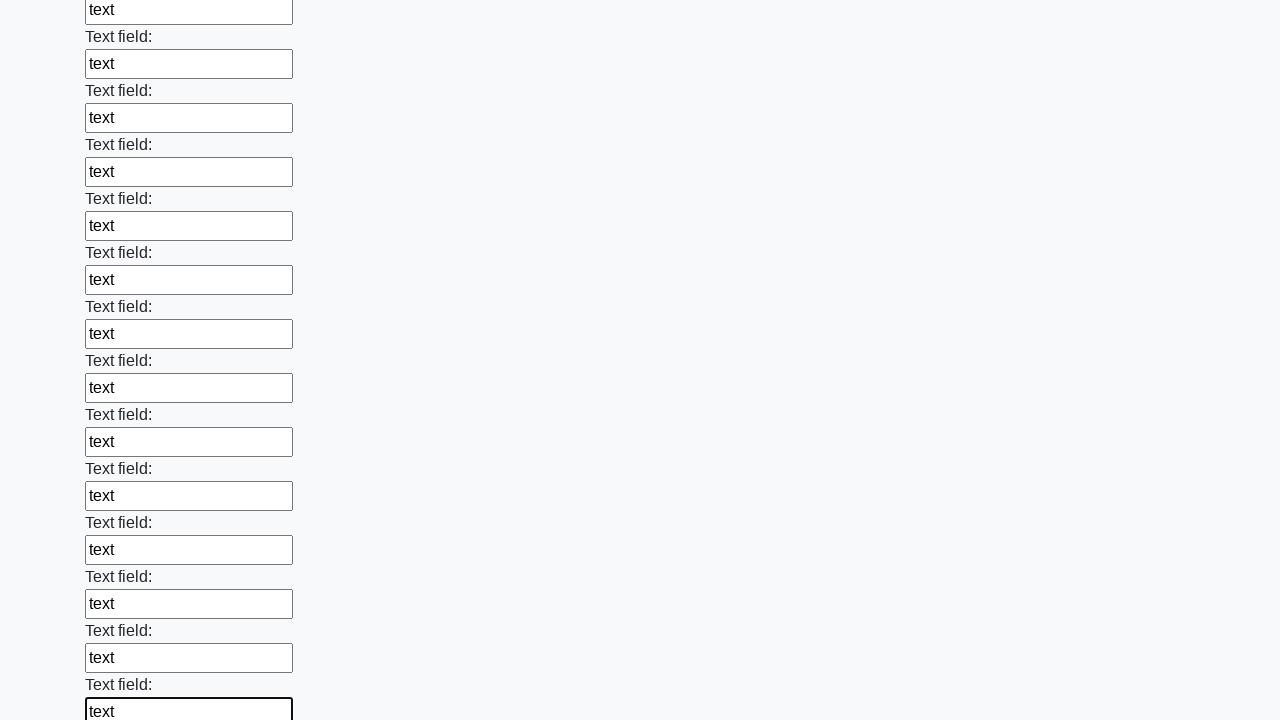

Filled text input field 45 of 100 with 'text' on input[type='text'] >> nth=44
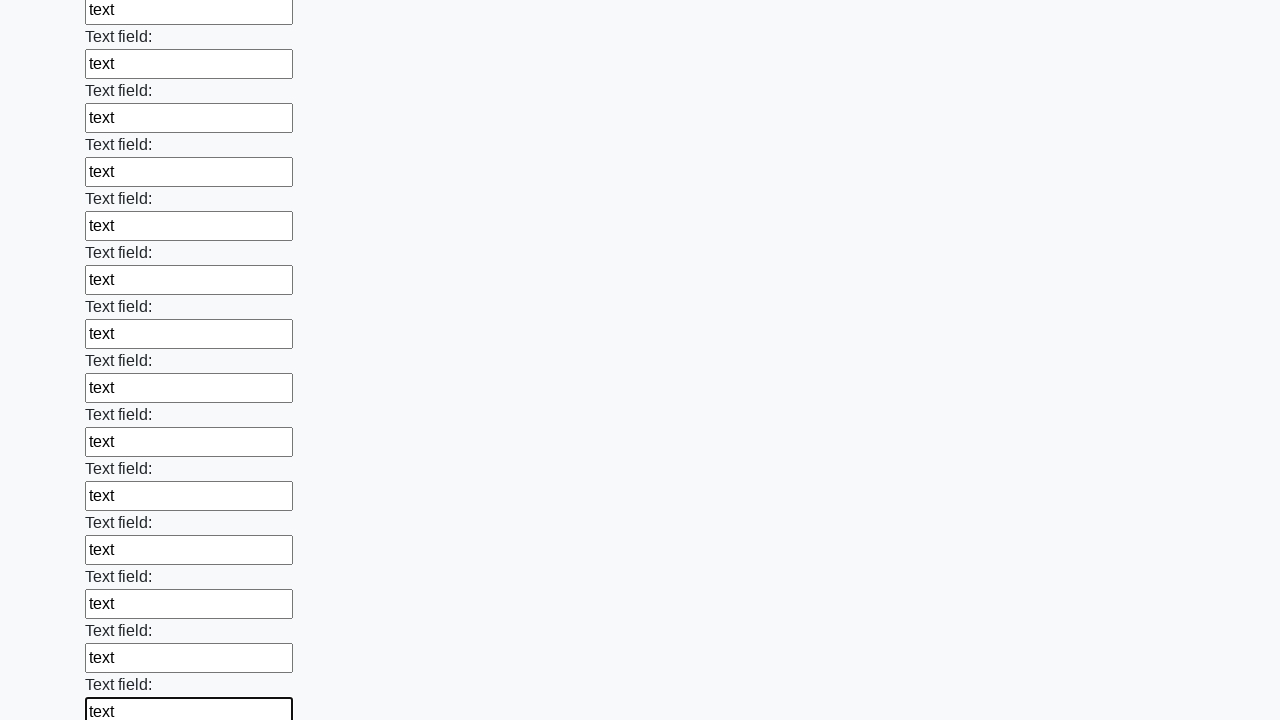

Filled text input field 46 of 100 with 'text' on input[type='text'] >> nth=45
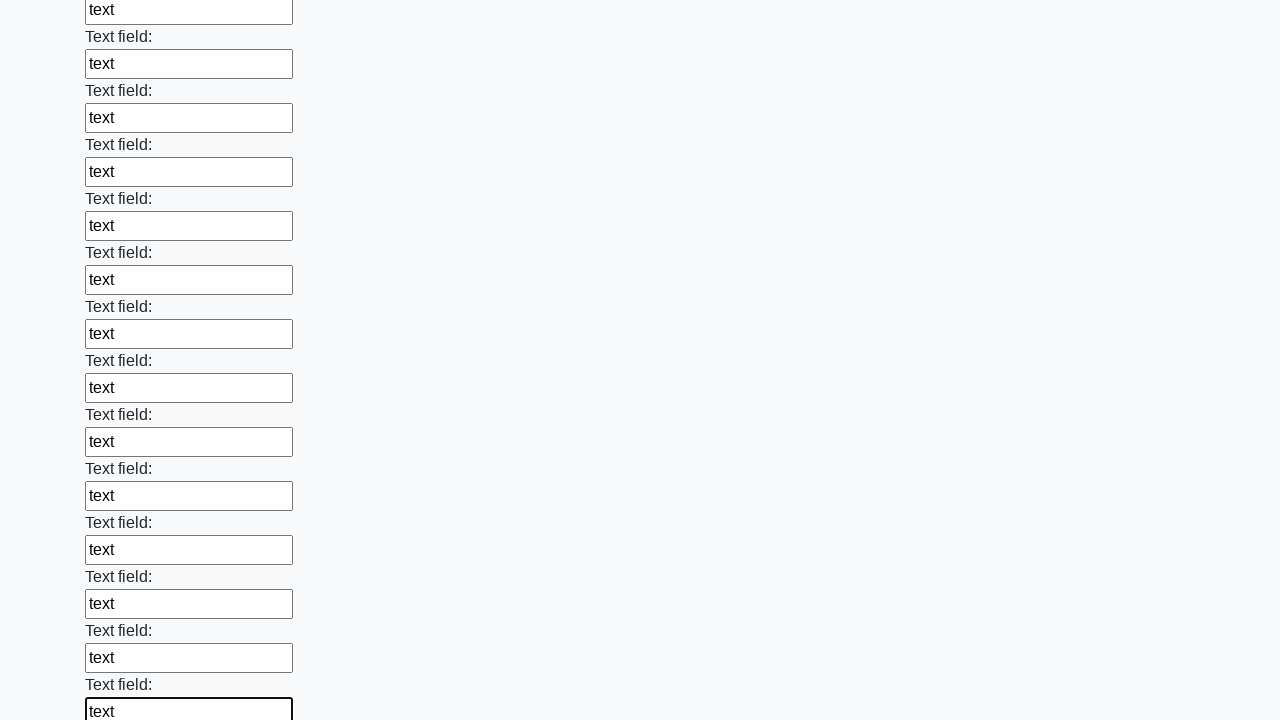

Filled text input field 47 of 100 with 'text' on input[type='text'] >> nth=46
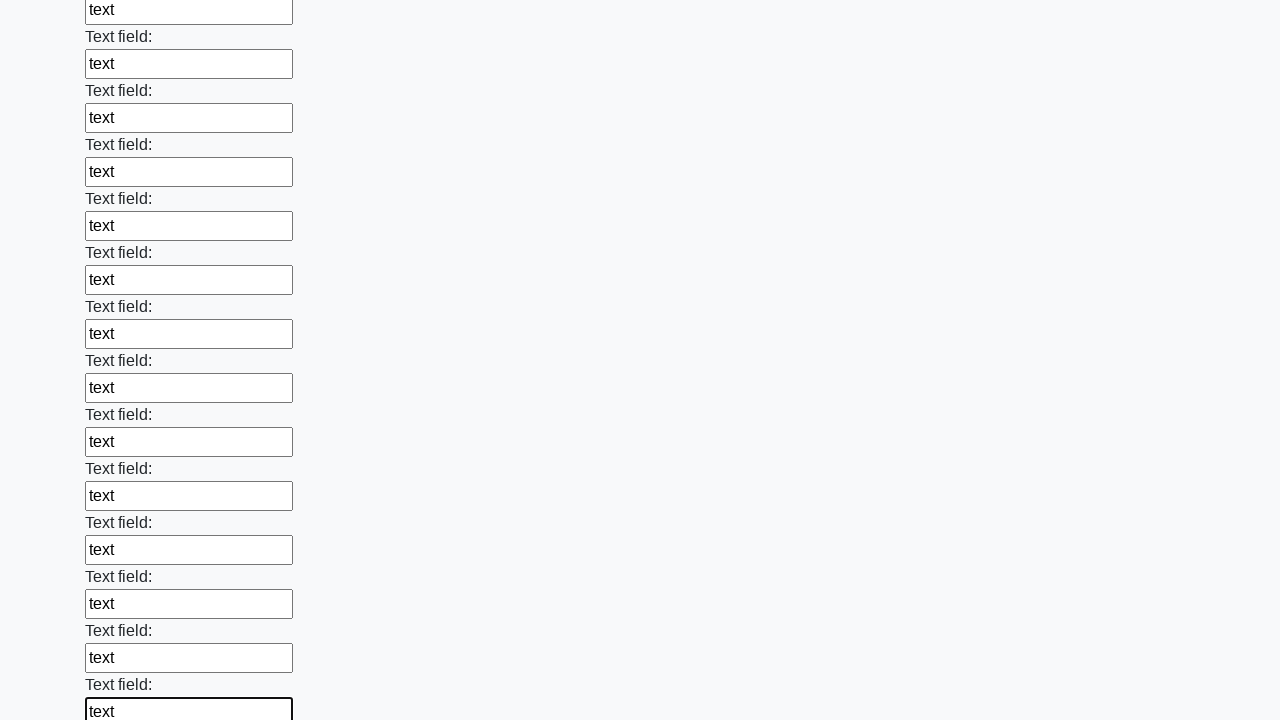

Filled text input field 48 of 100 with 'text' on input[type='text'] >> nth=47
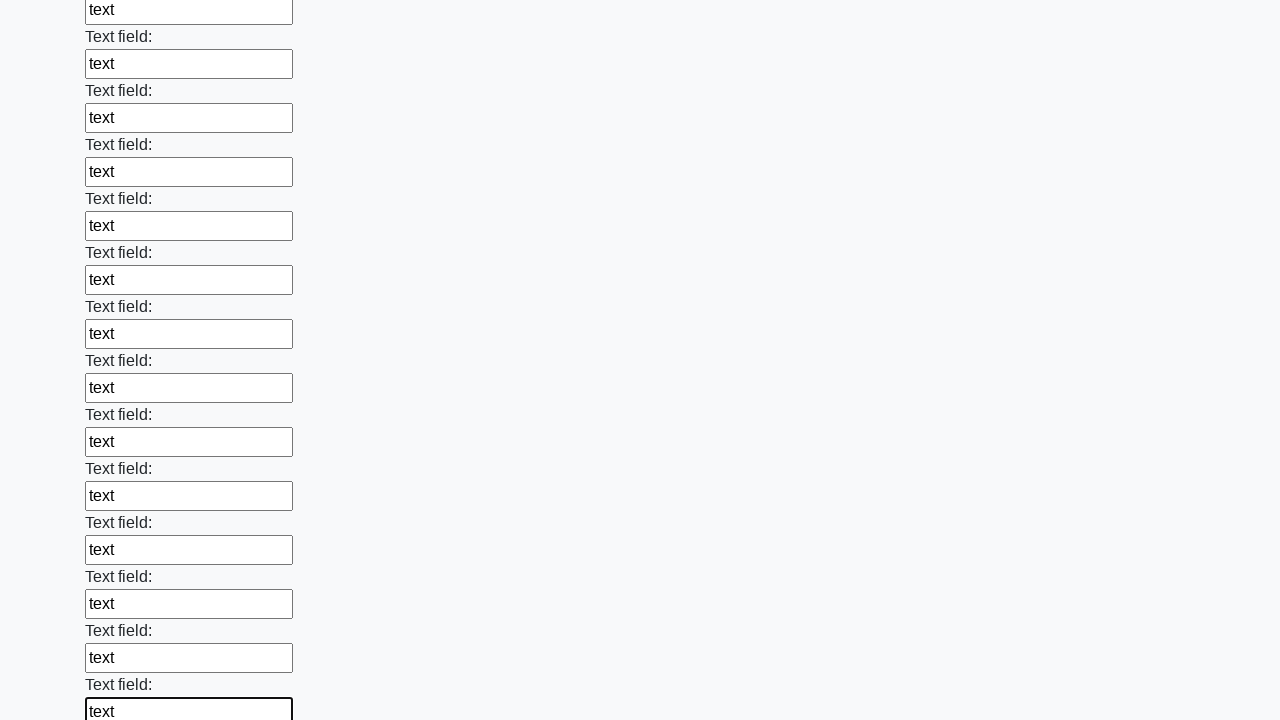

Filled text input field 49 of 100 with 'text' on input[type='text'] >> nth=48
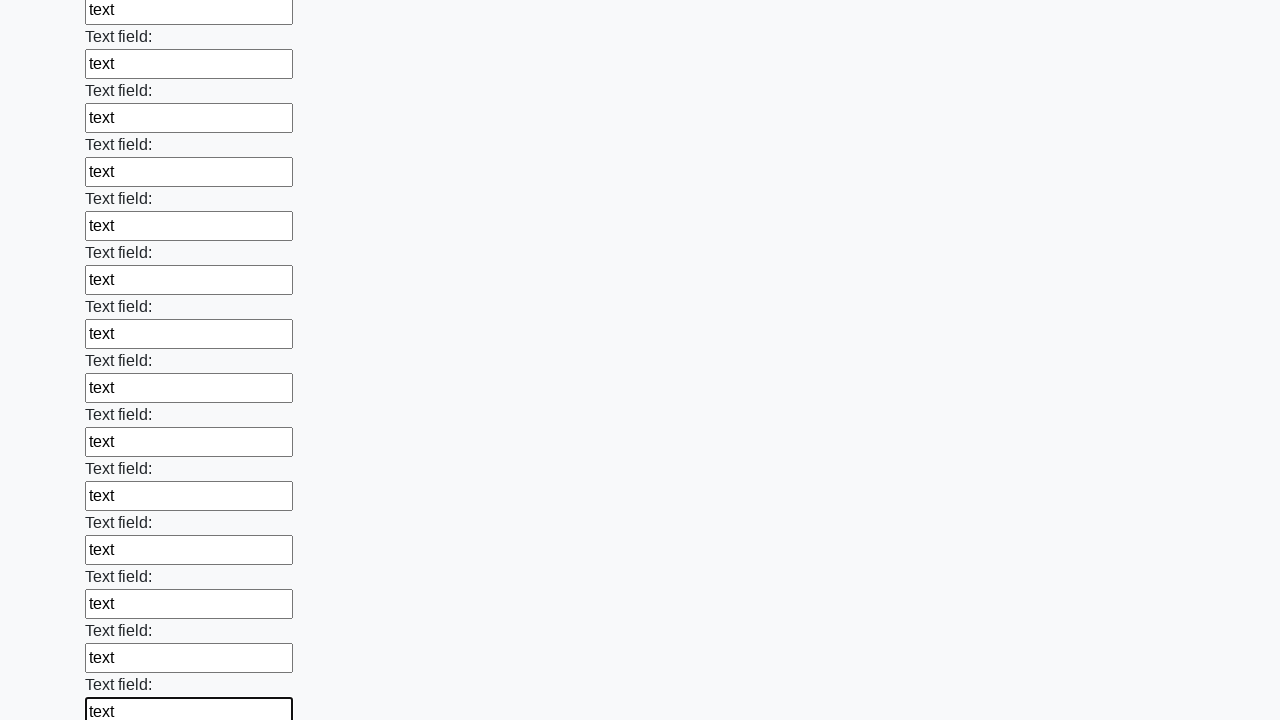

Filled text input field 50 of 100 with 'text' on input[type='text'] >> nth=49
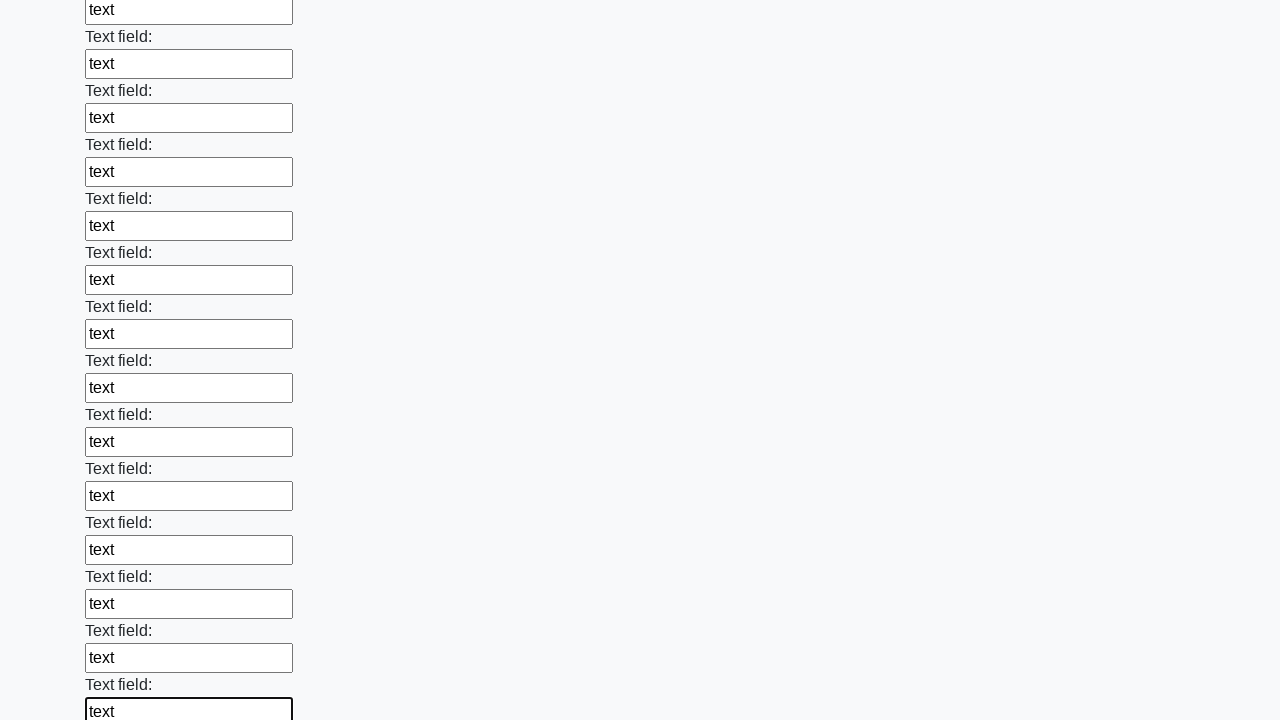

Filled text input field 51 of 100 with 'text' on input[type='text'] >> nth=50
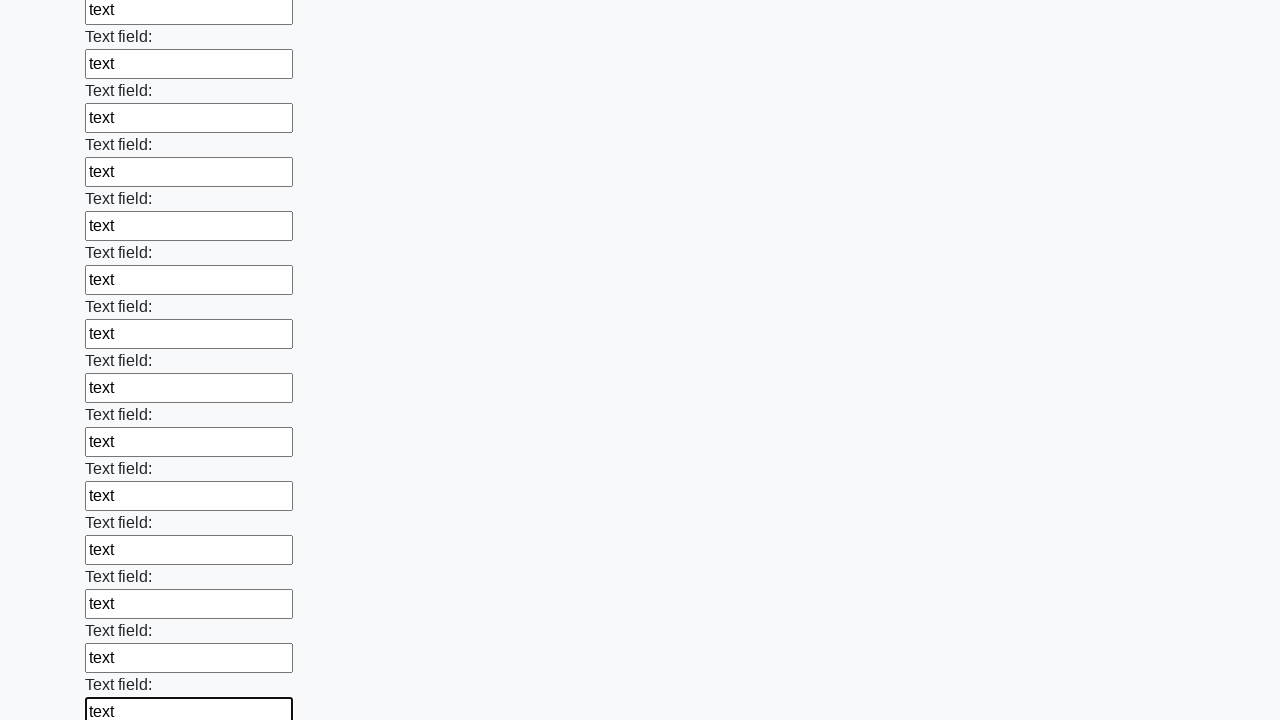

Filled text input field 52 of 100 with 'text' on input[type='text'] >> nth=51
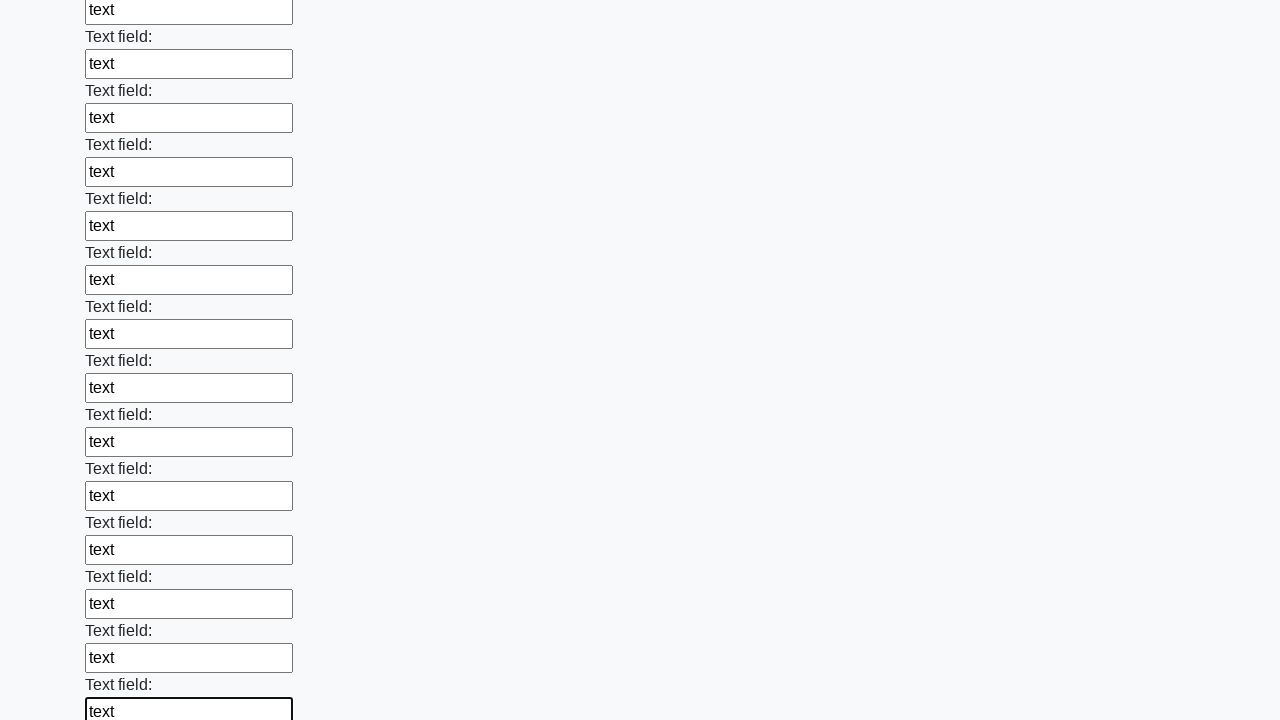

Filled text input field 53 of 100 with 'text' on input[type='text'] >> nth=52
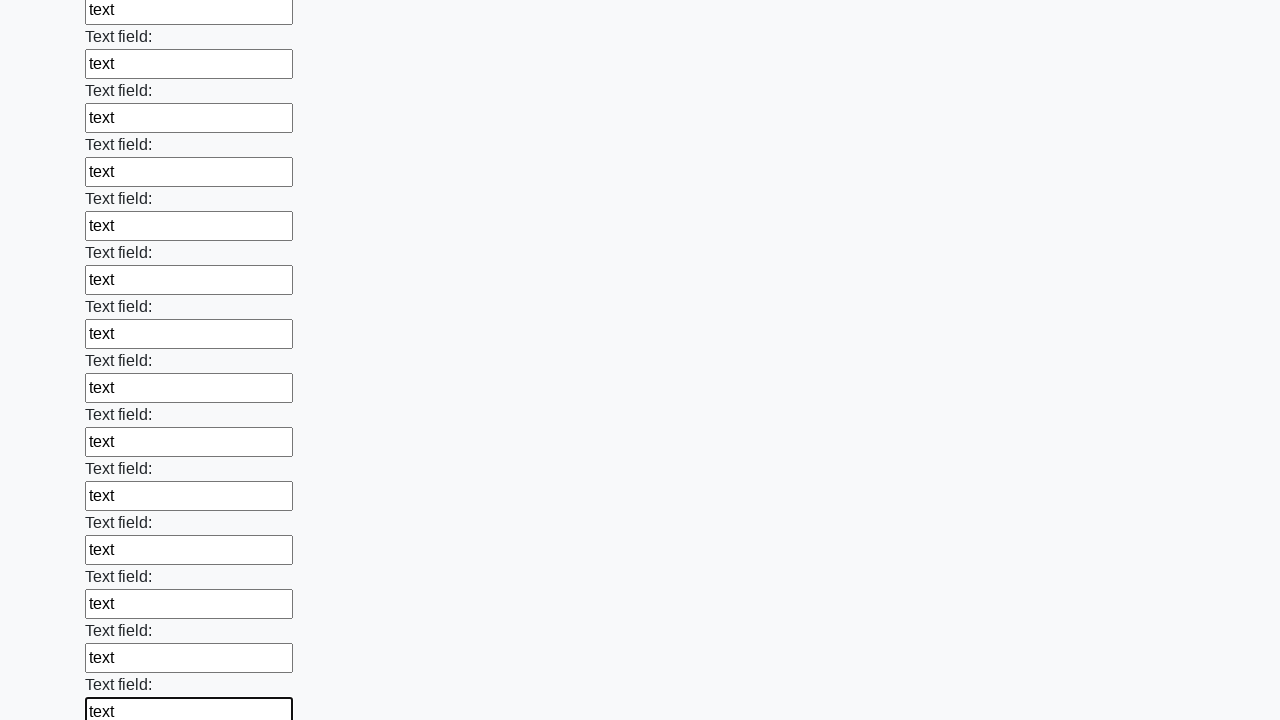

Filled text input field 54 of 100 with 'text' on input[type='text'] >> nth=53
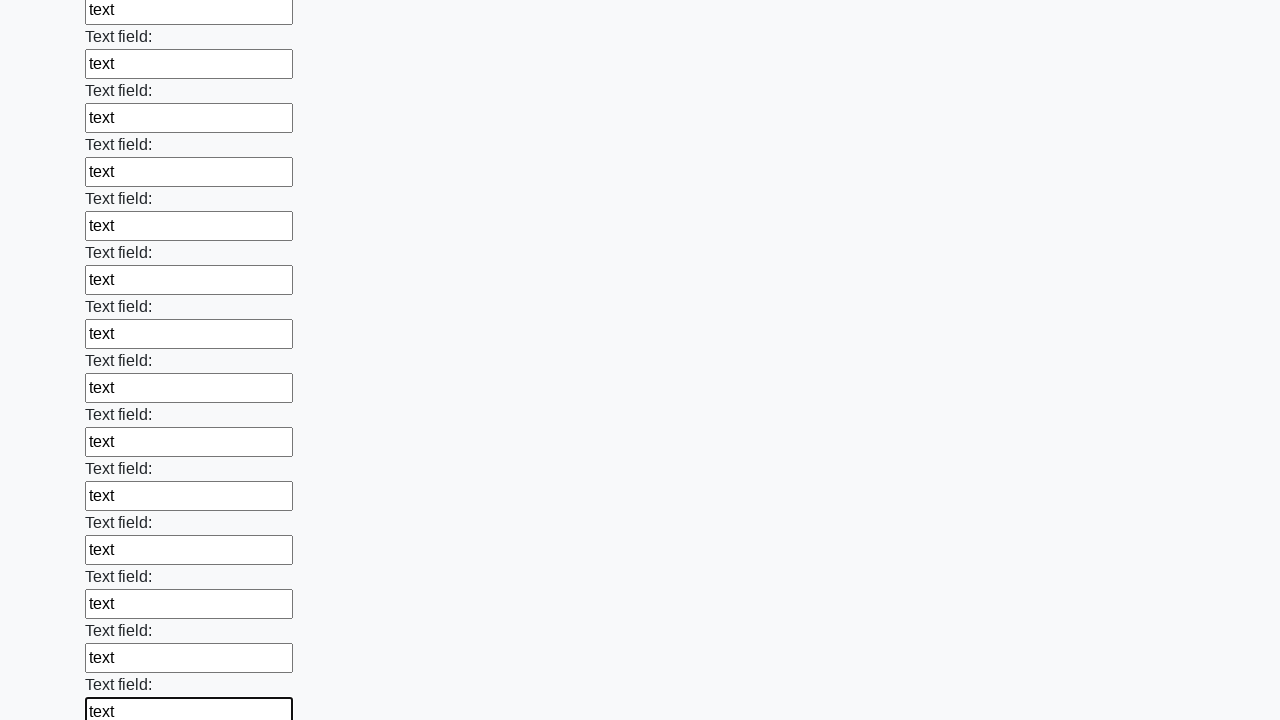

Filled text input field 55 of 100 with 'text' on input[type='text'] >> nth=54
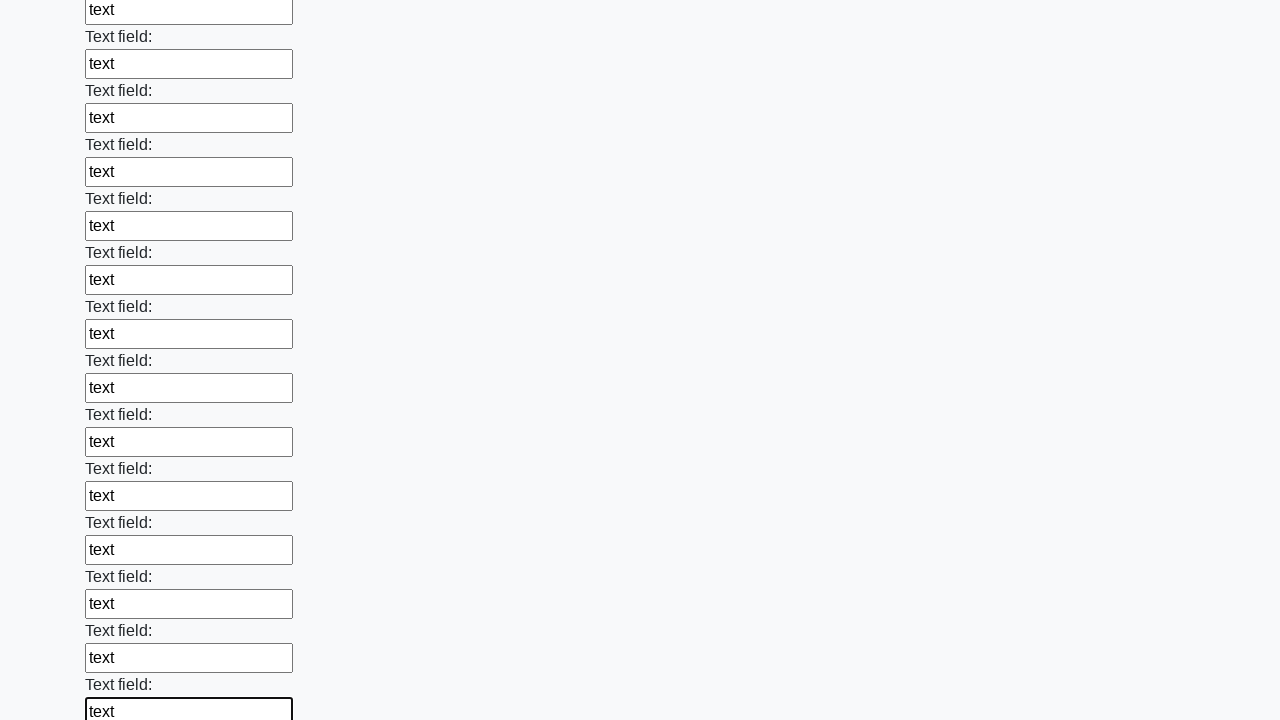

Filled text input field 56 of 100 with 'text' on input[type='text'] >> nth=55
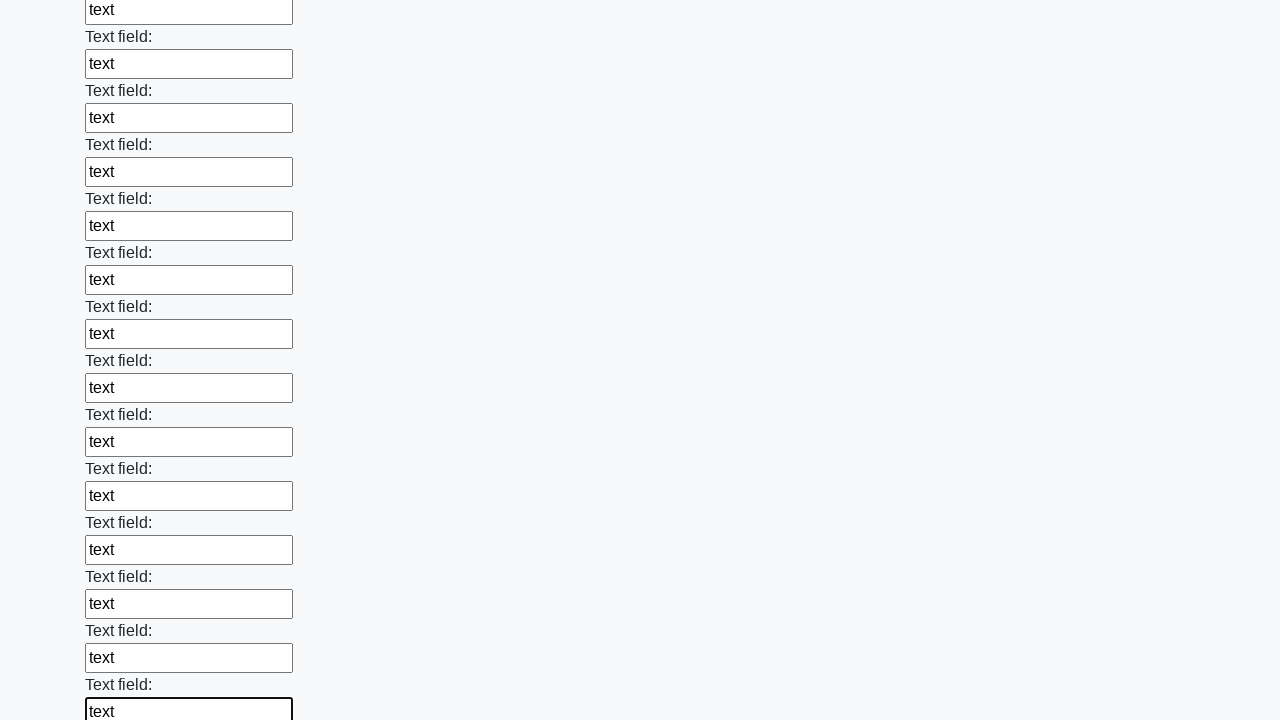

Filled text input field 57 of 100 with 'text' on input[type='text'] >> nth=56
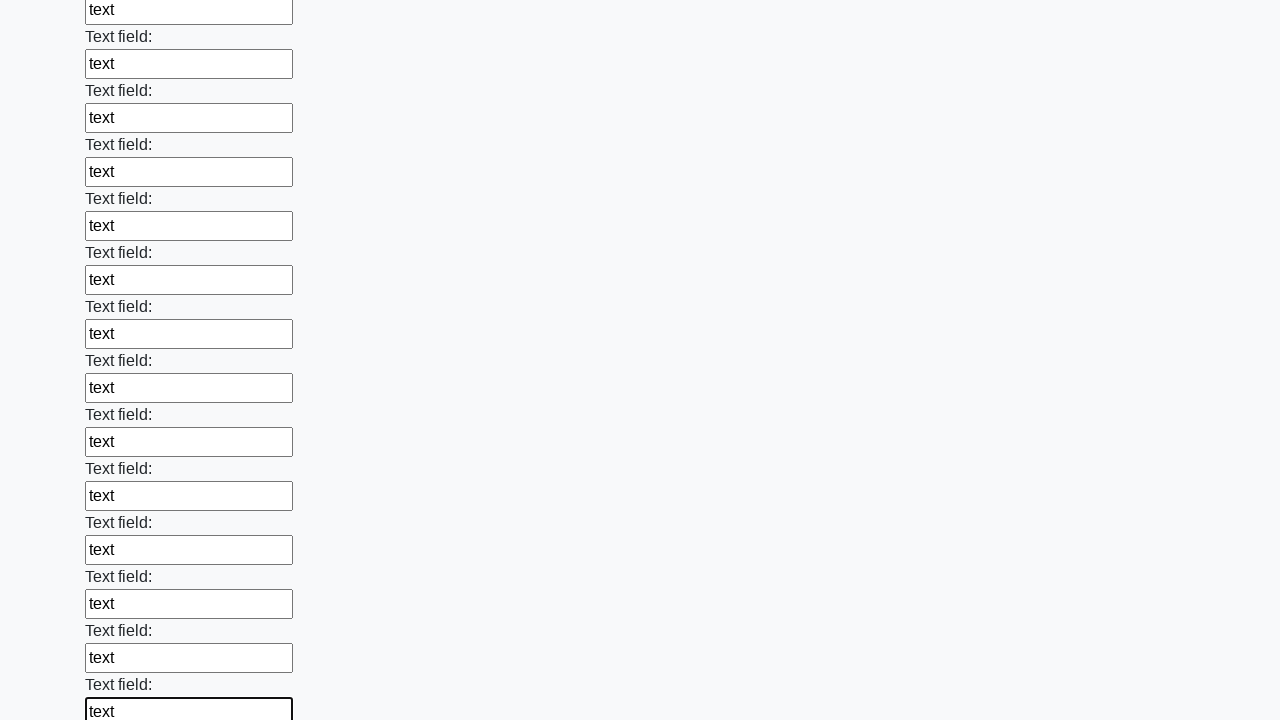

Filled text input field 58 of 100 with 'text' on input[type='text'] >> nth=57
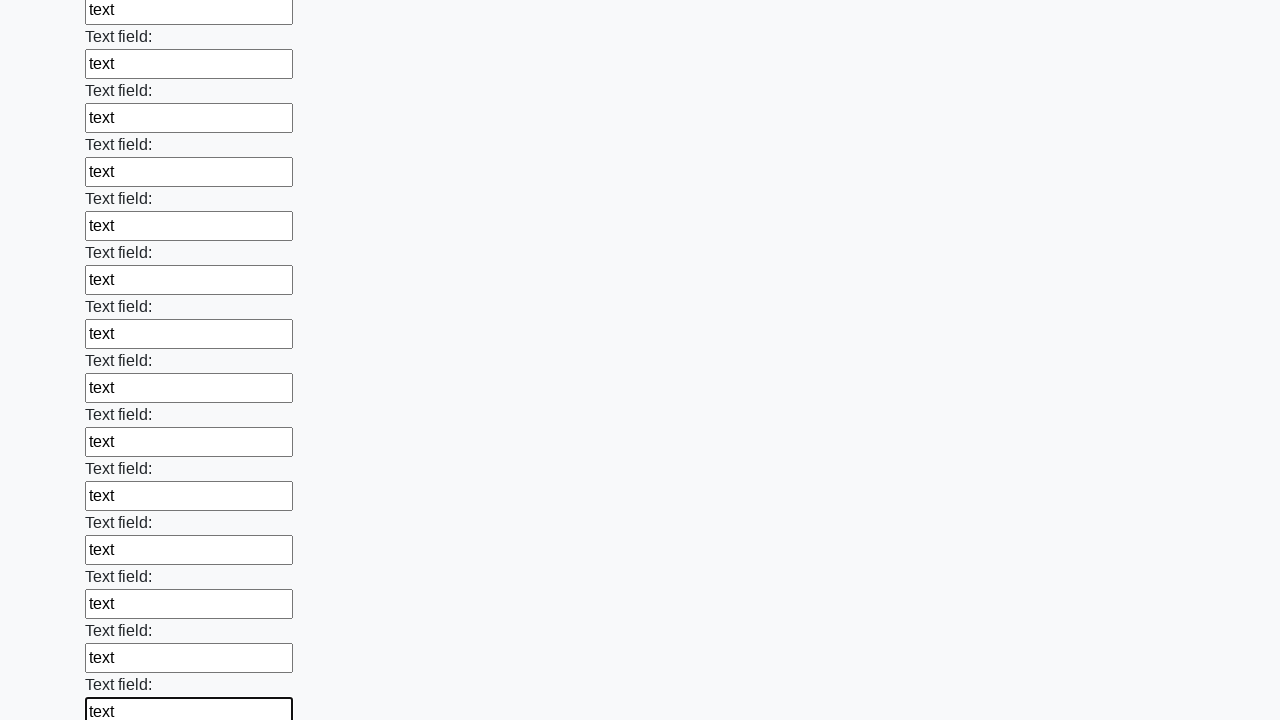

Filled text input field 59 of 100 with 'text' on input[type='text'] >> nth=58
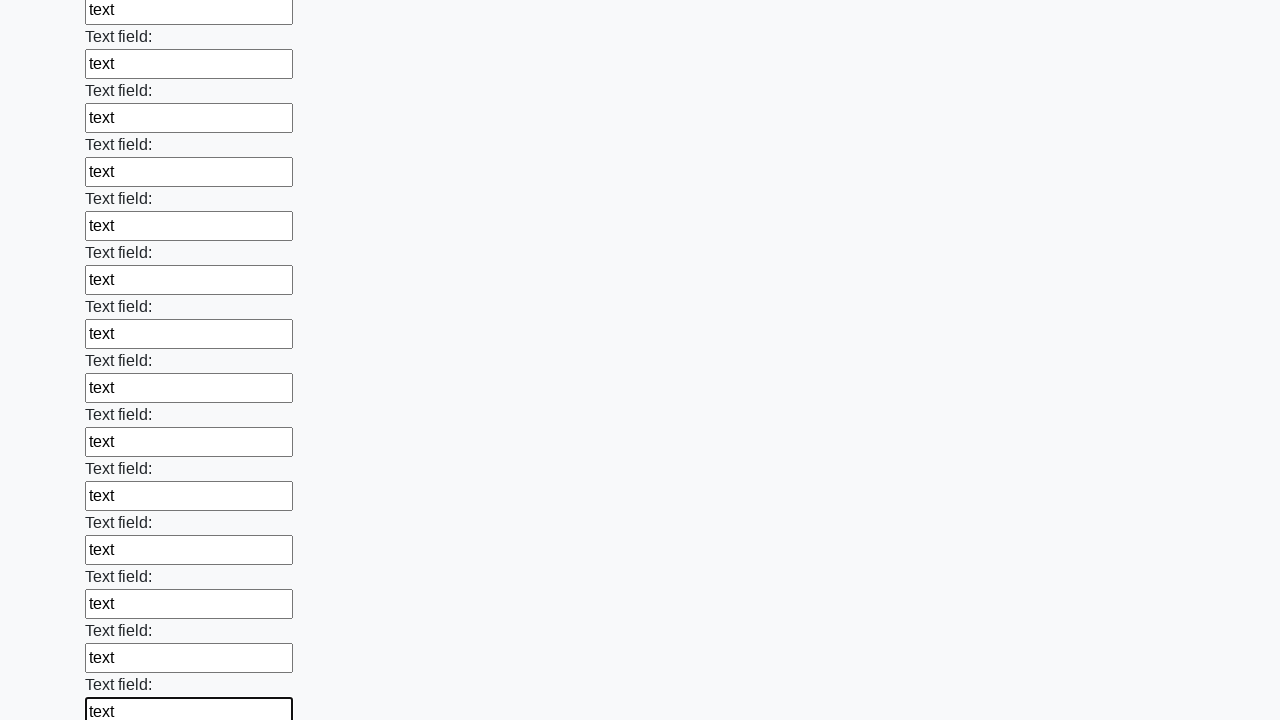

Filled text input field 60 of 100 with 'text' on input[type='text'] >> nth=59
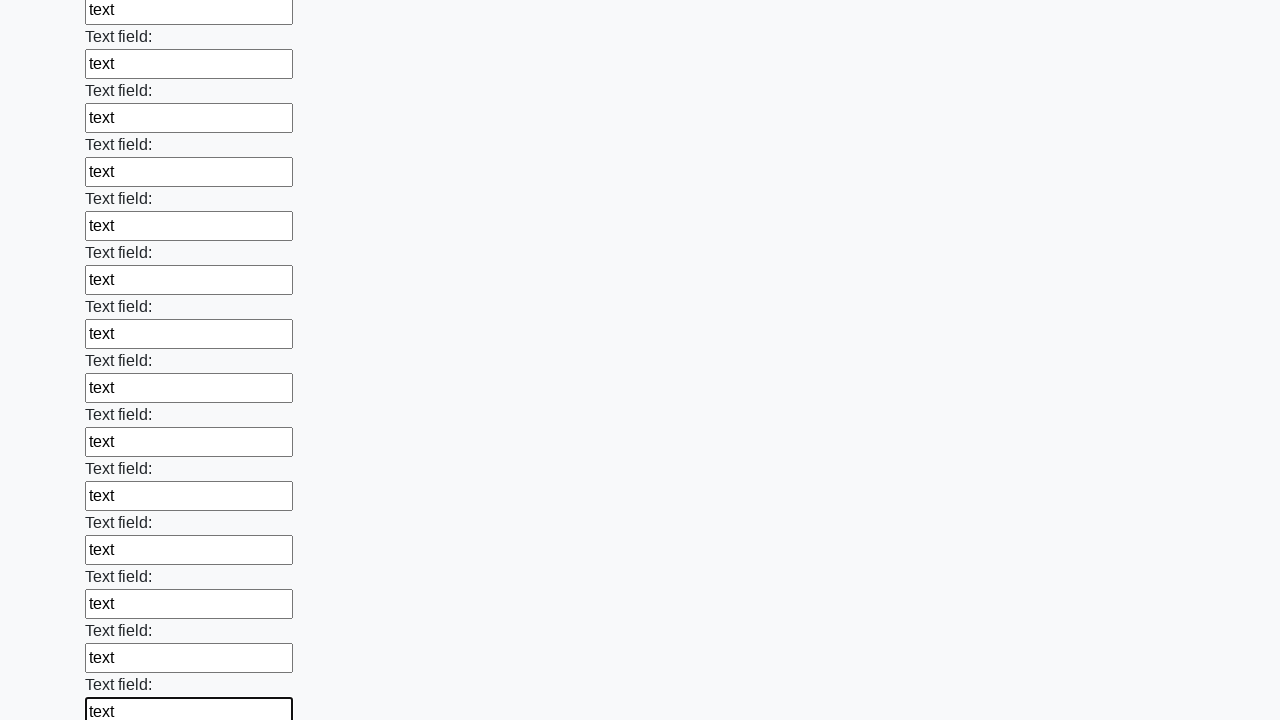

Filled text input field 61 of 100 with 'text' on input[type='text'] >> nth=60
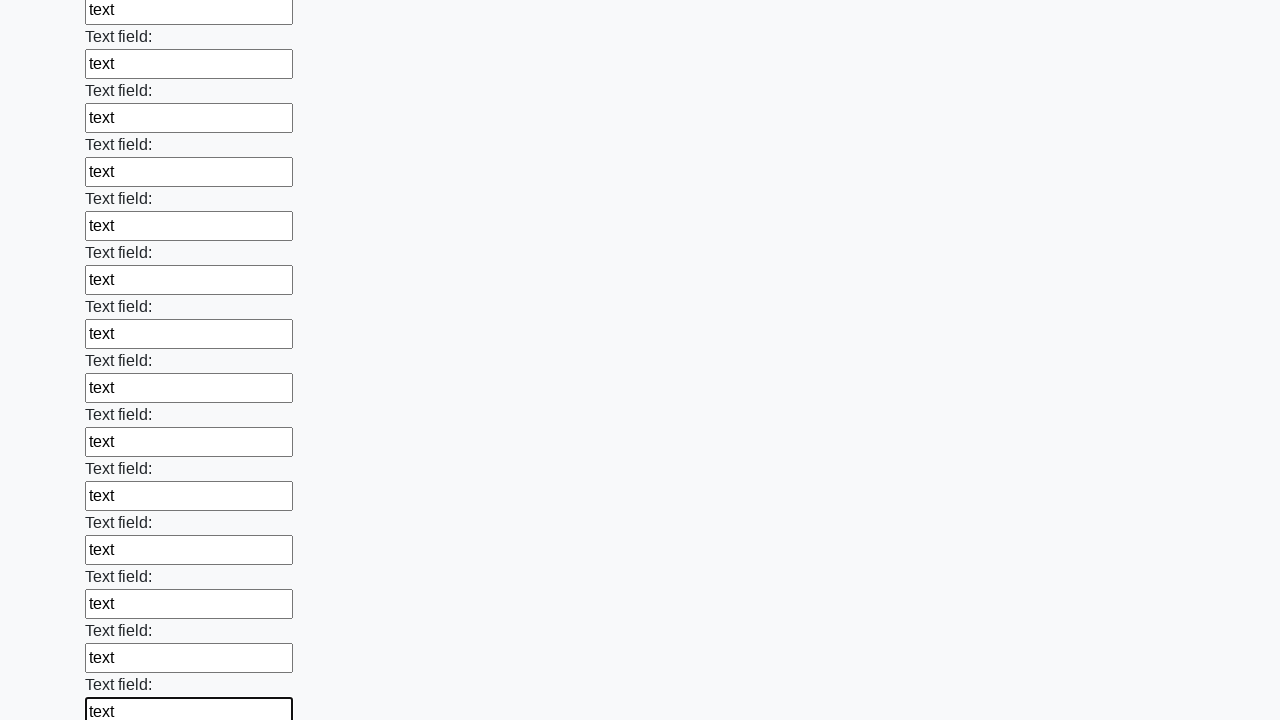

Filled text input field 62 of 100 with 'text' on input[type='text'] >> nth=61
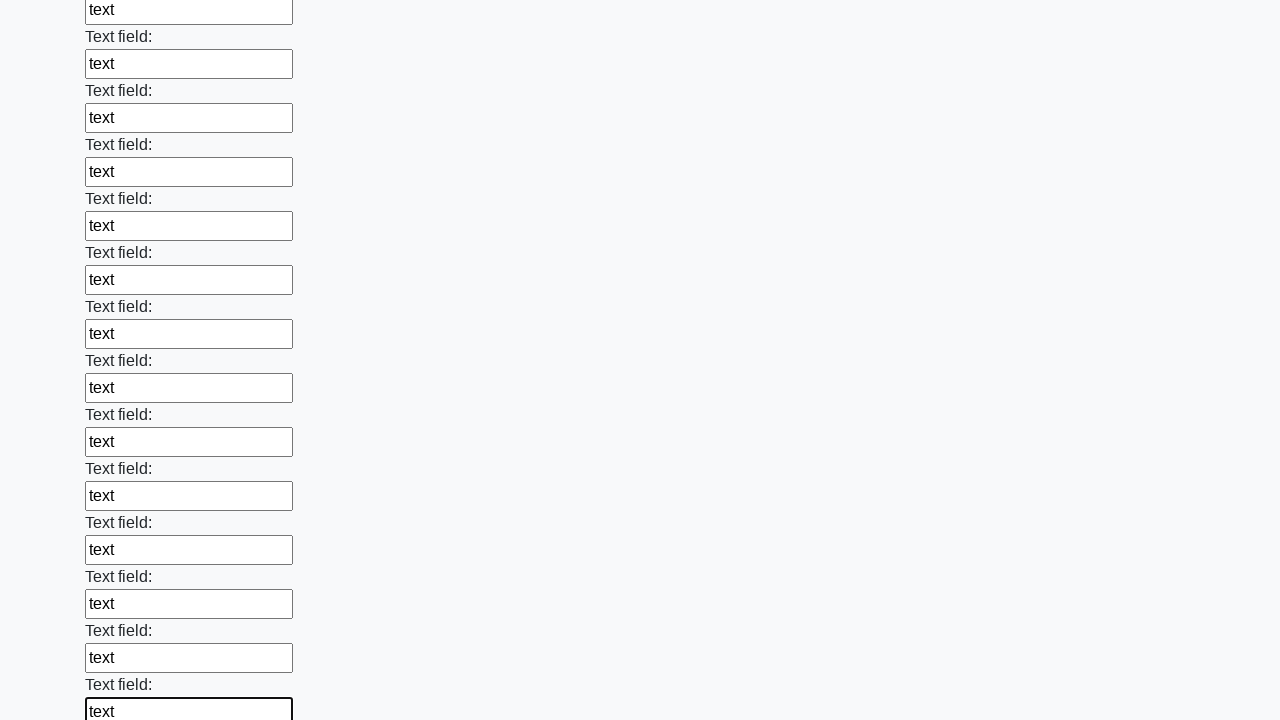

Filled text input field 63 of 100 with 'text' on input[type='text'] >> nth=62
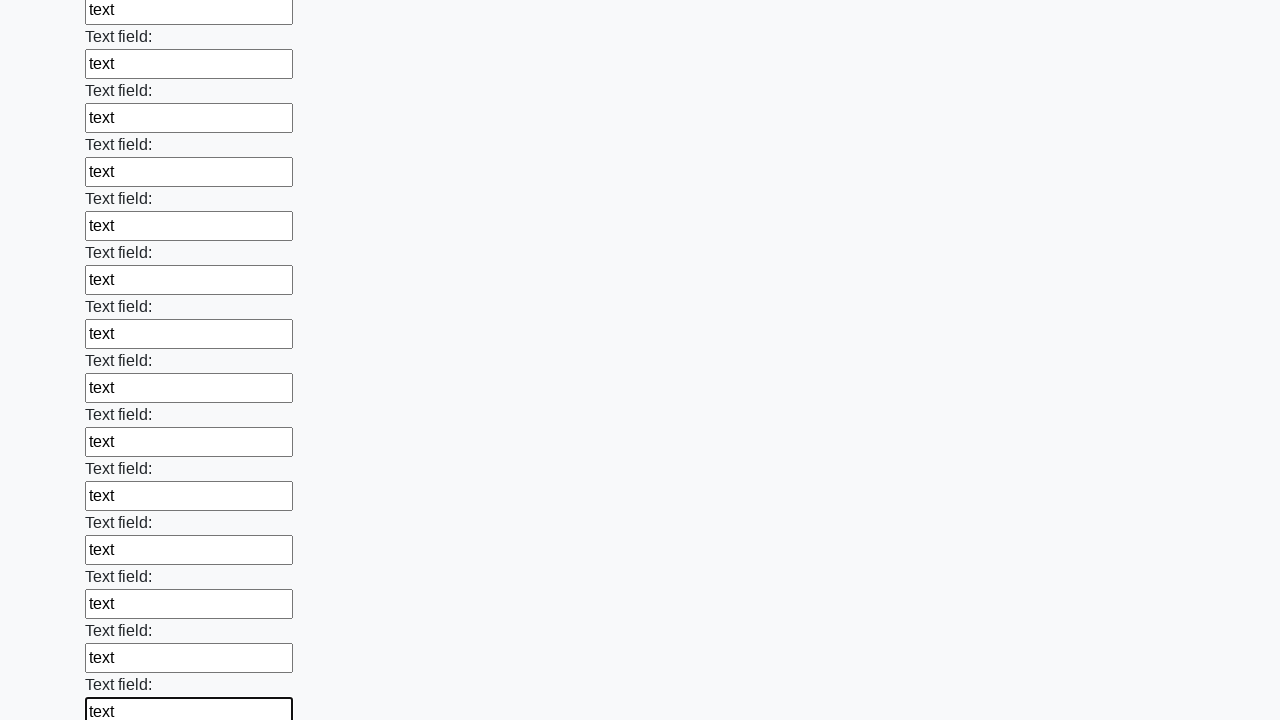

Filled text input field 64 of 100 with 'text' on input[type='text'] >> nth=63
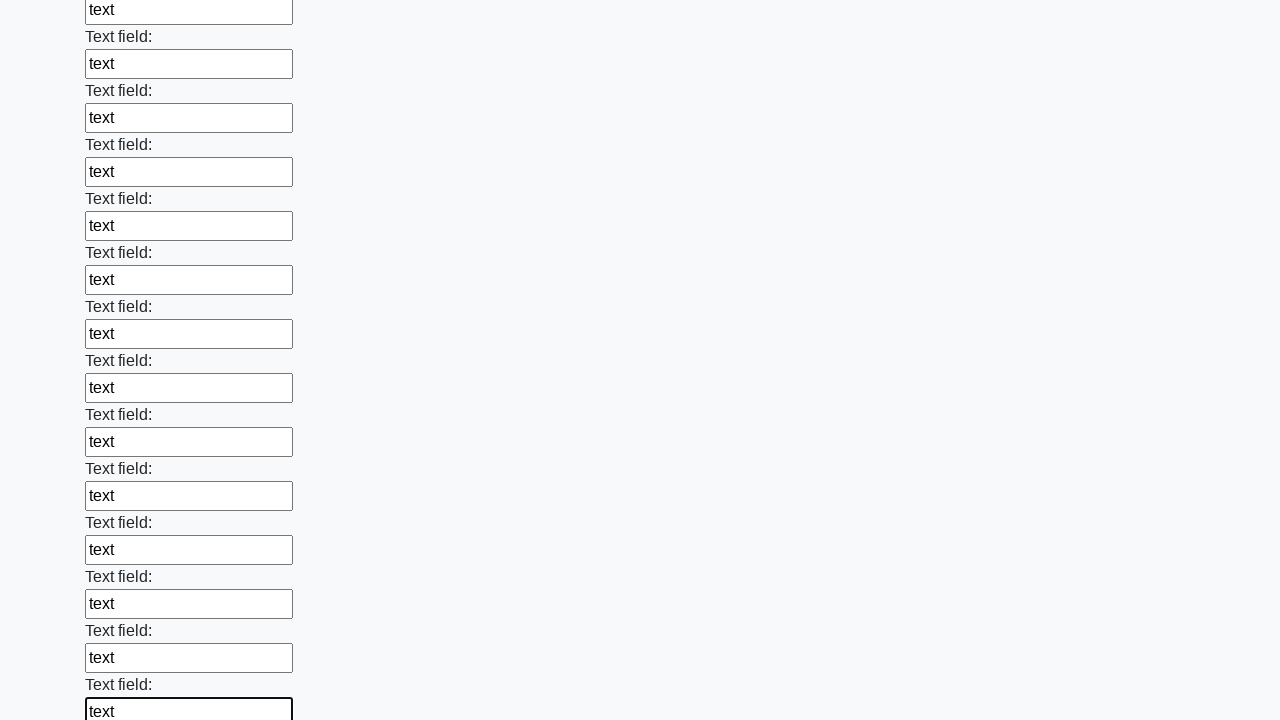

Filled text input field 65 of 100 with 'text' on input[type='text'] >> nth=64
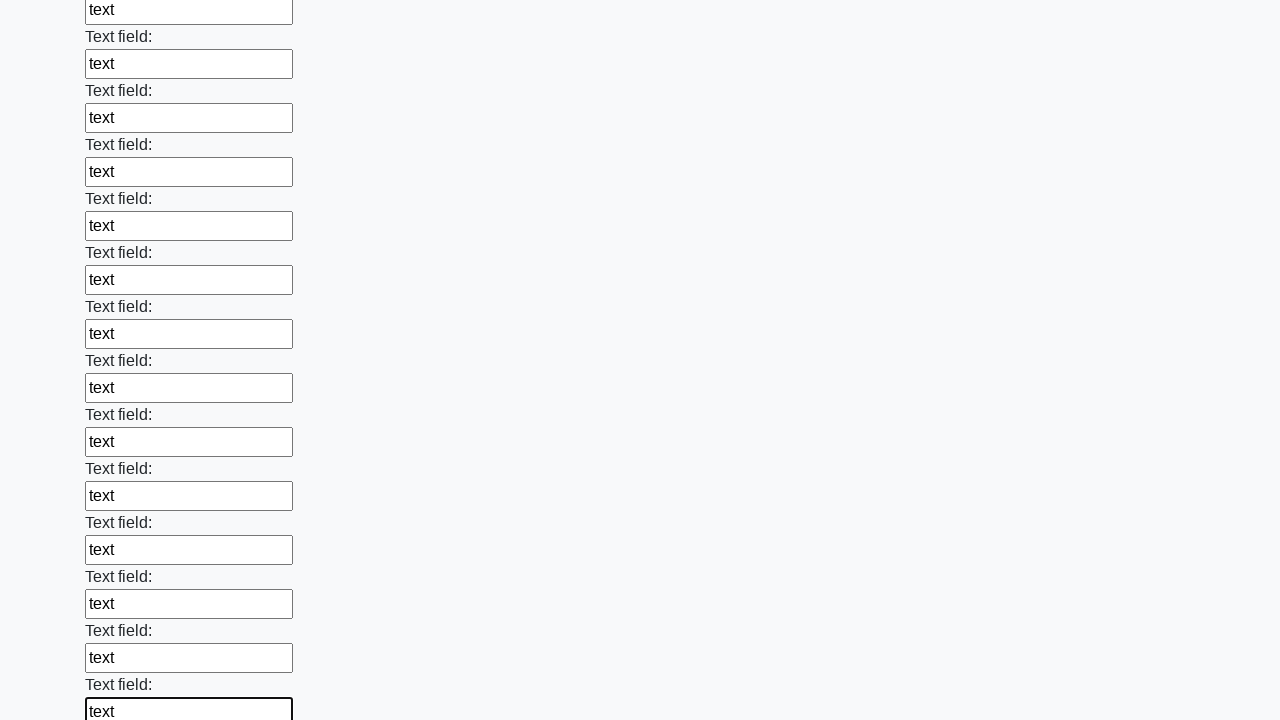

Filled text input field 66 of 100 with 'text' on input[type='text'] >> nth=65
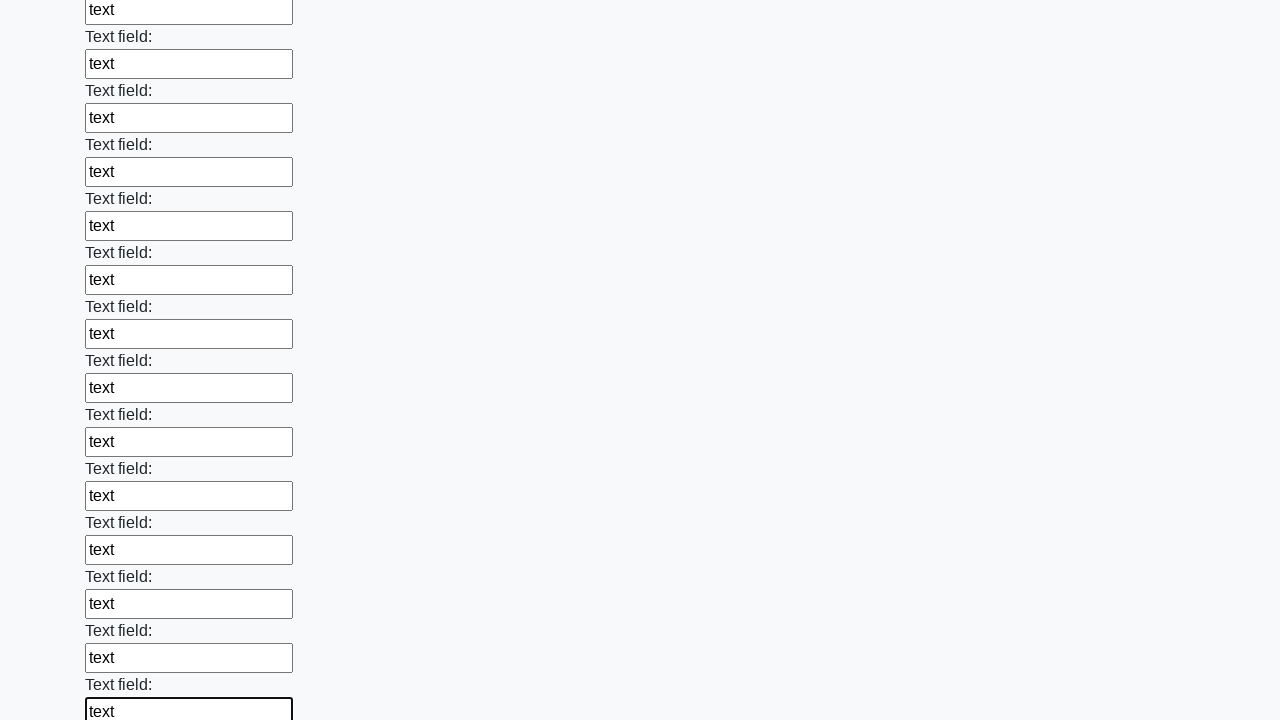

Filled text input field 67 of 100 with 'text' on input[type='text'] >> nth=66
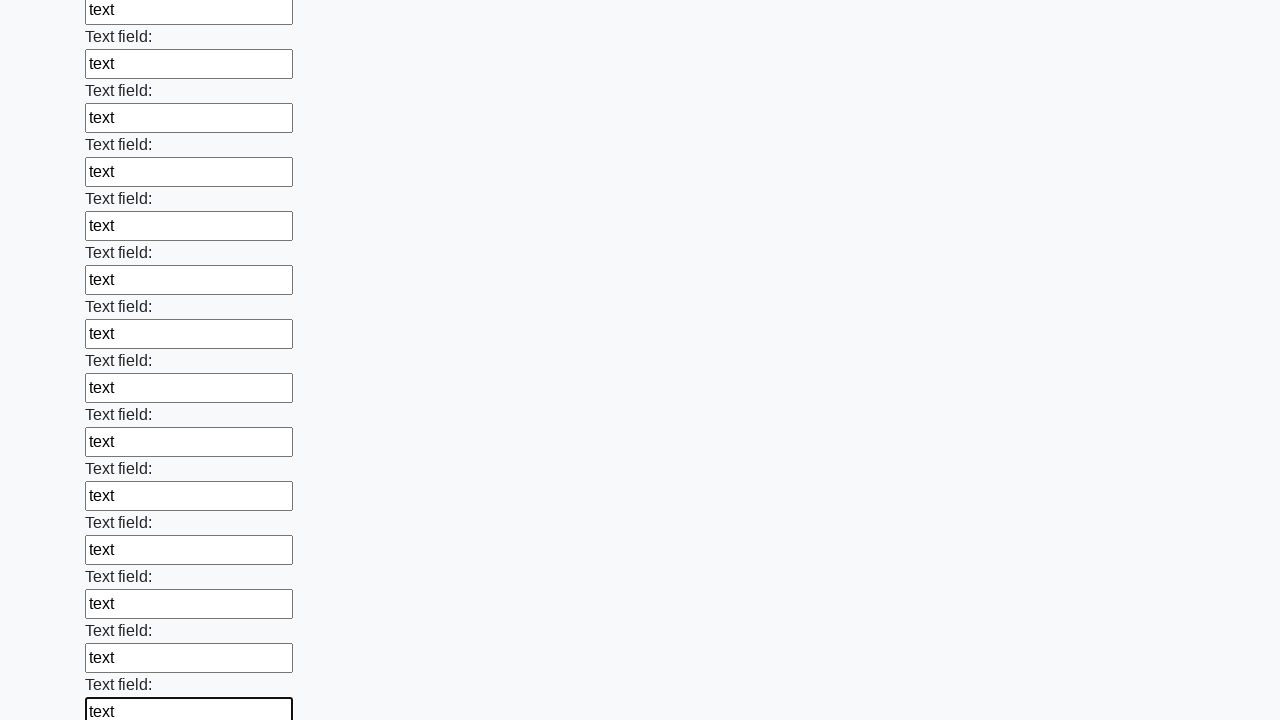

Filled text input field 68 of 100 with 'text' on input[type='text'] >> nth=67
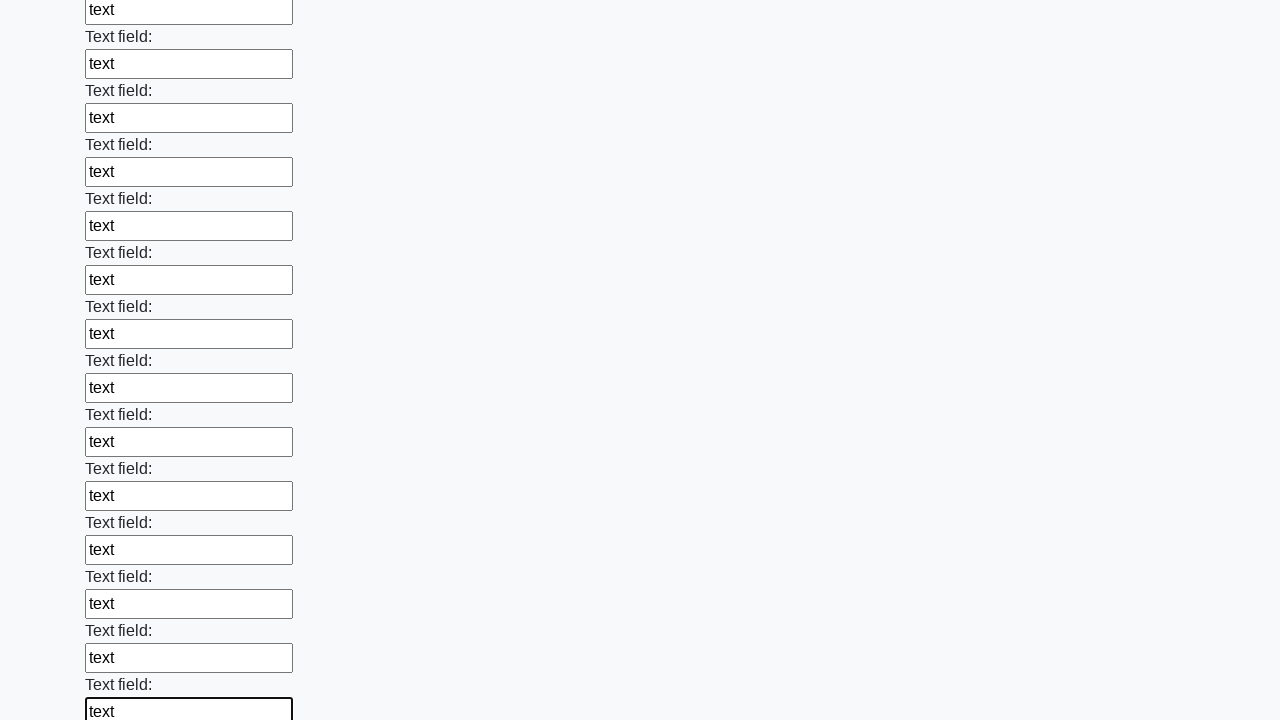

Filled text input field 69 of 100 with 'text' on input[type='text'] >> nth=68
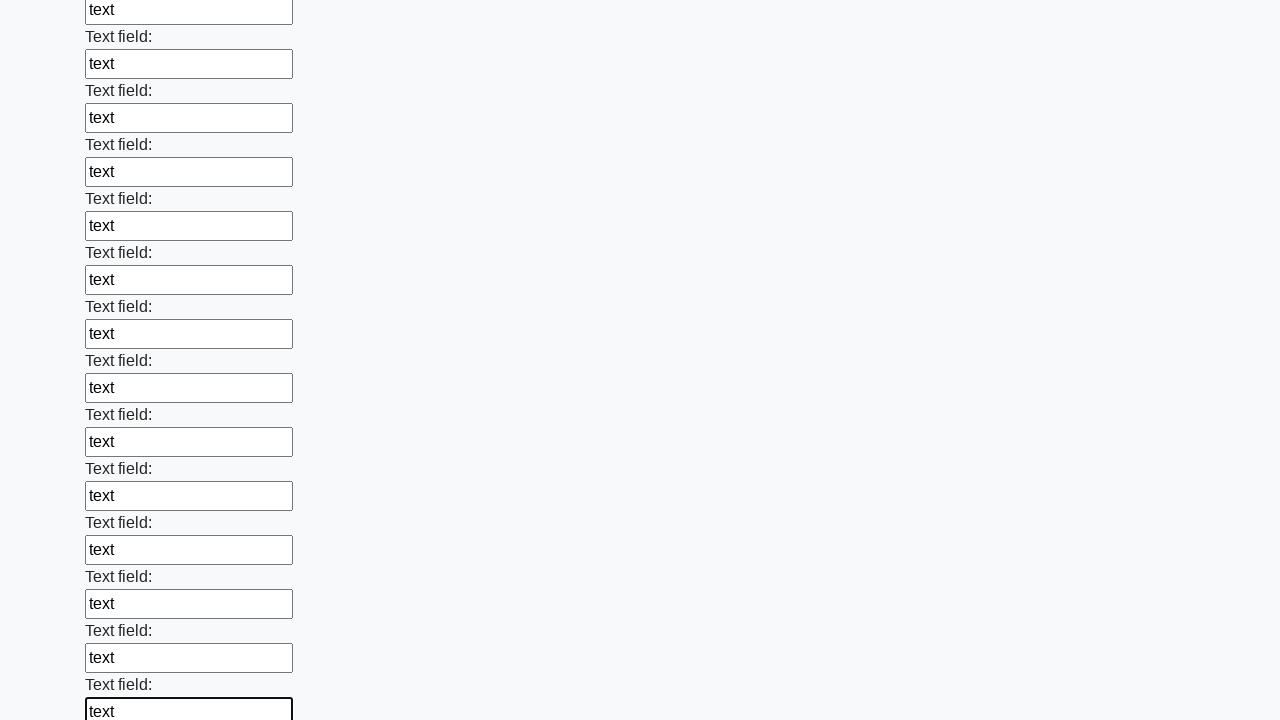

Filled text input field 70 of 100 with 'text' on input[type='text'] >> nth=69
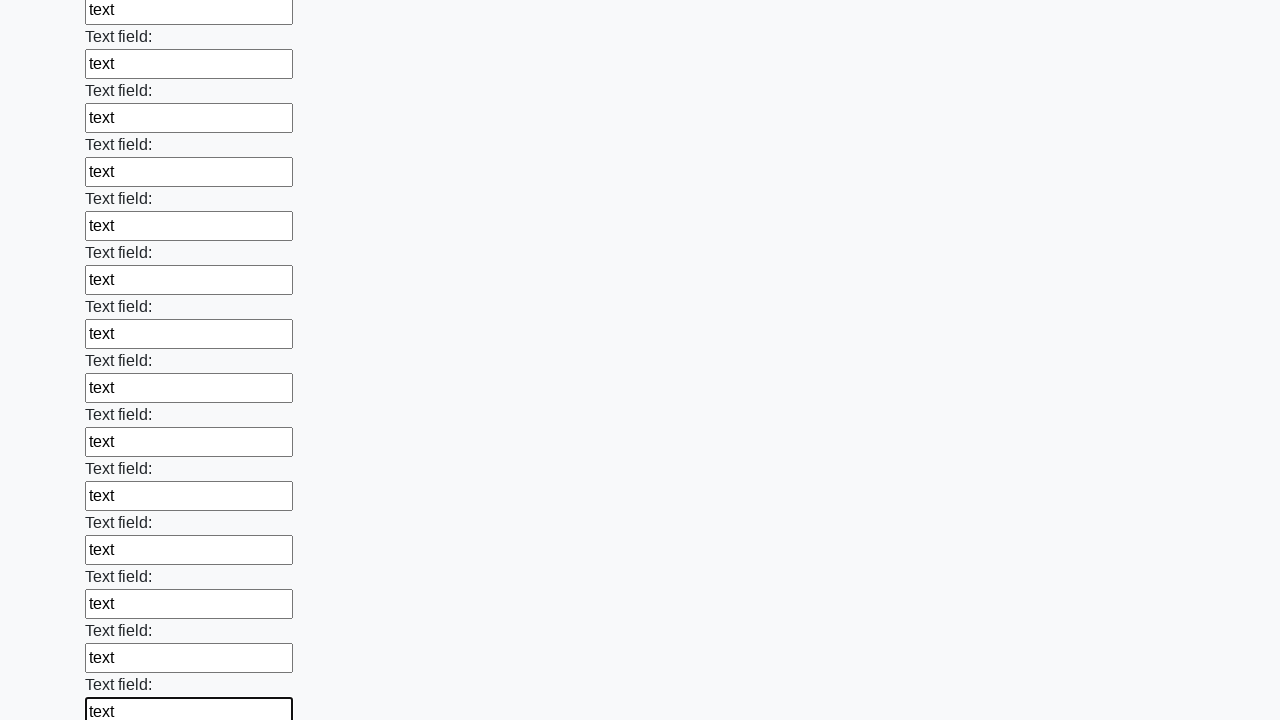

Filled text input field 71 of 100 with 'text' on input[type='text'] >> nth=70
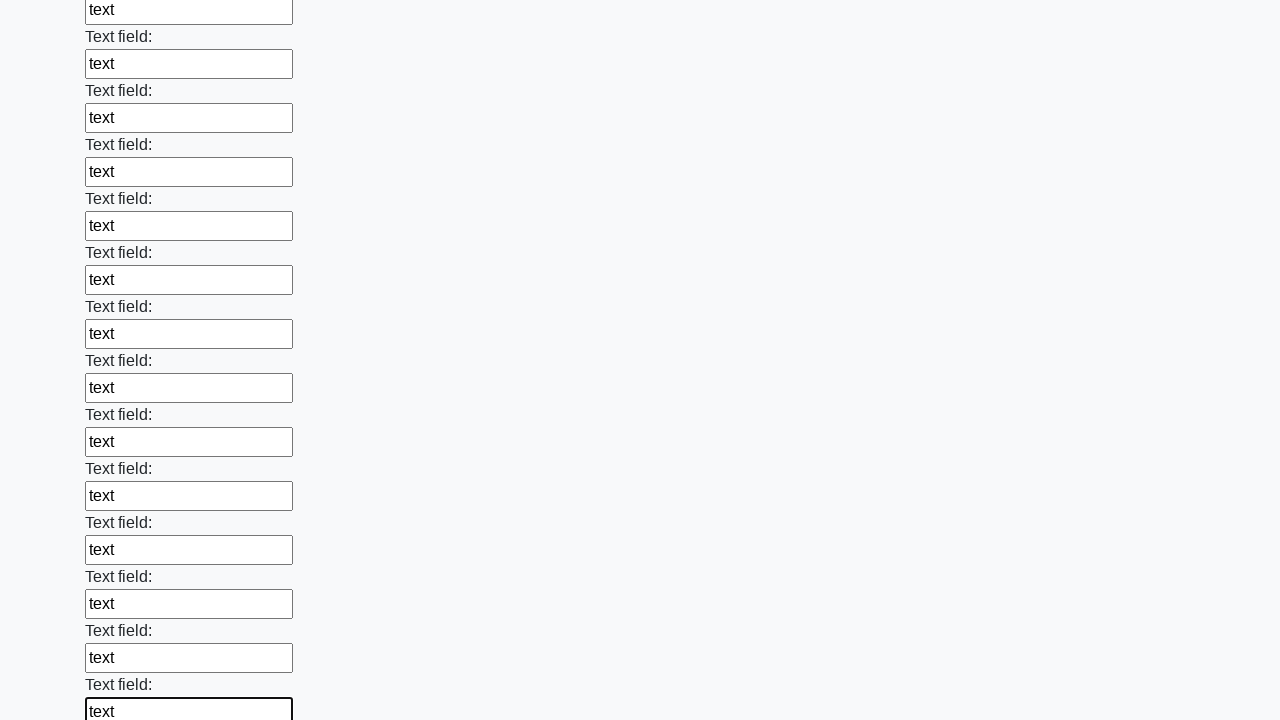

Filled text input field 72 of 100 with 'text' on input[type='text'] >> nth=71
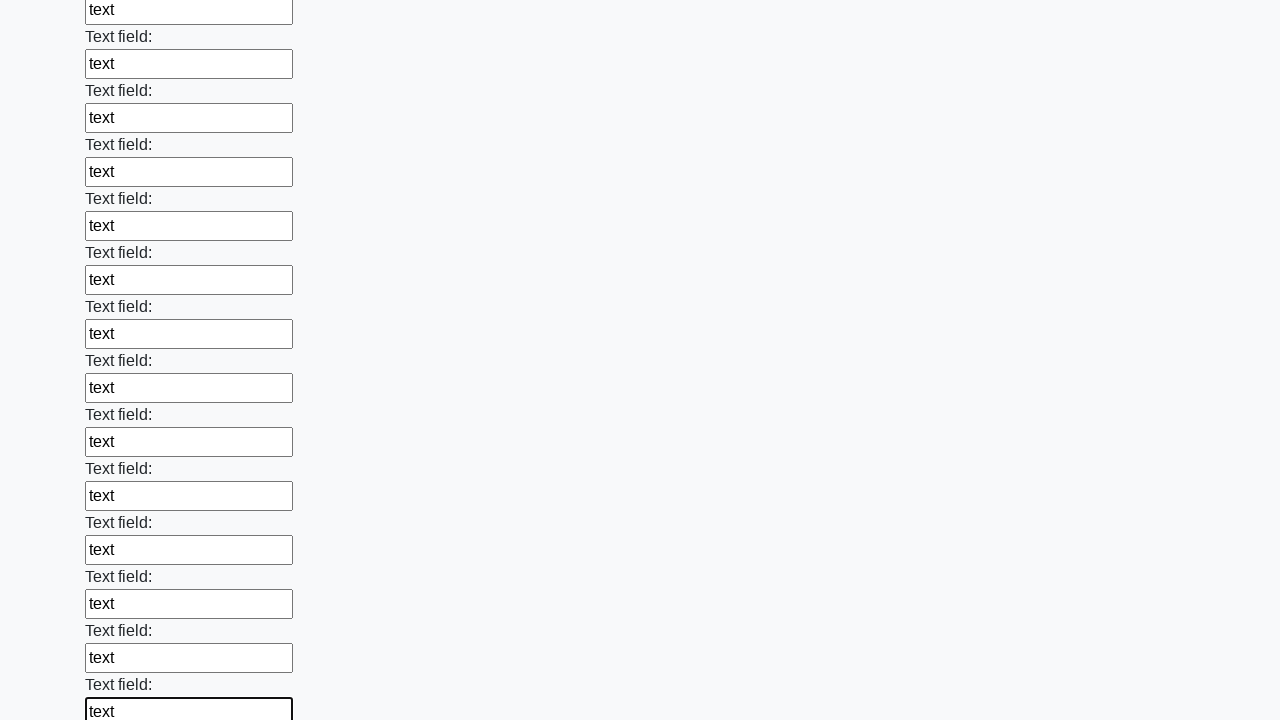

Filled text input field 73 of 100 with 'text' on input[type='text'] >> nth=72
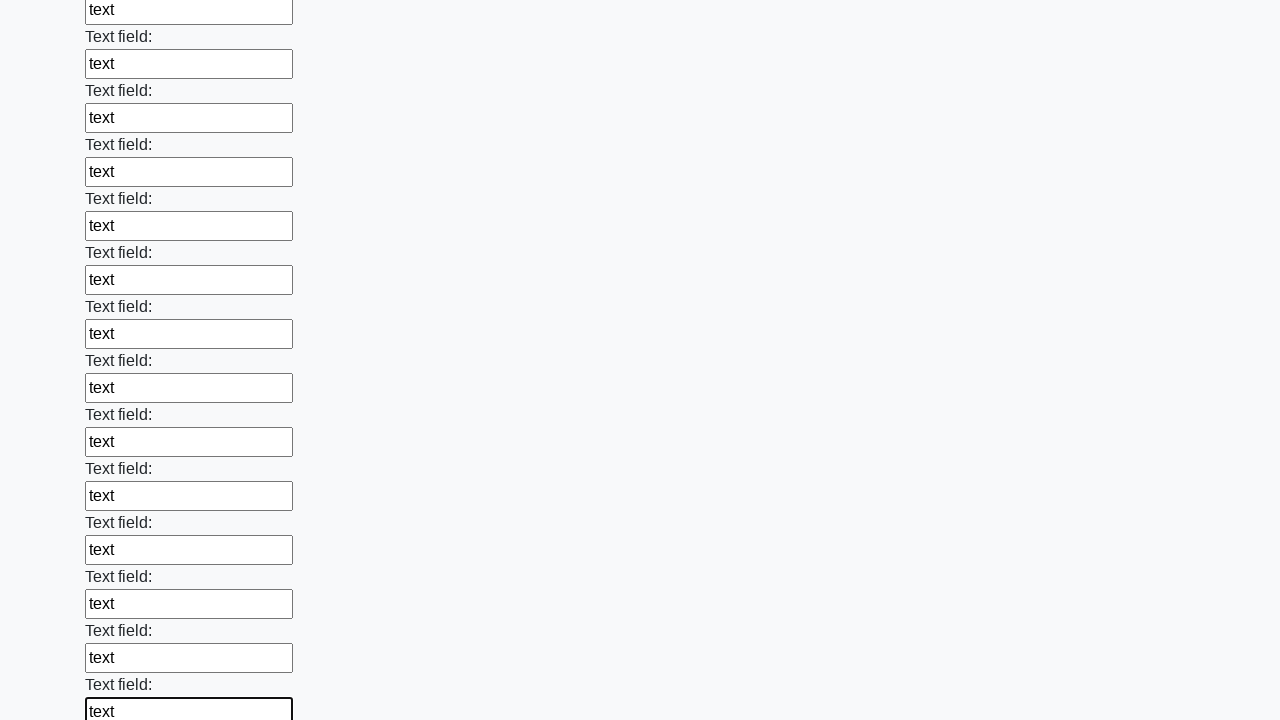

Filled text input field 74 of 100 with 'text' on input[type='text'] >> nth=73
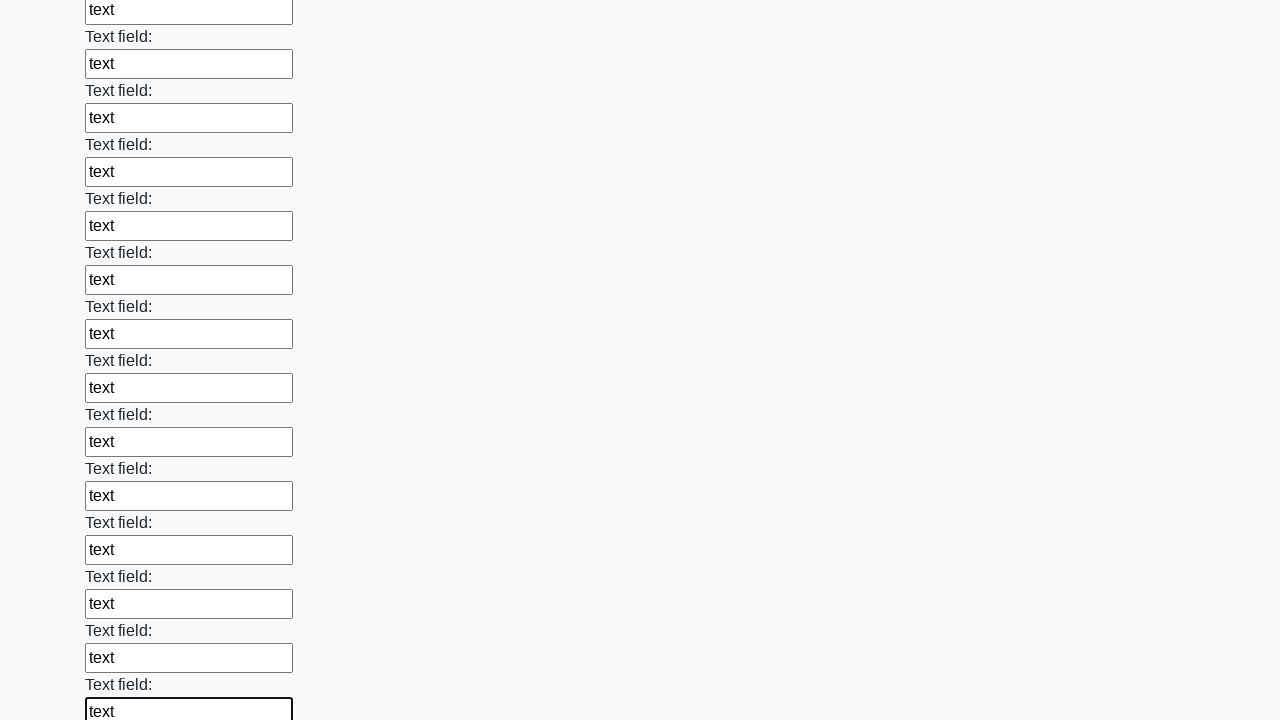

Filled text input field 75 of 100 with 'text' on input[type='text'] >> nth=74
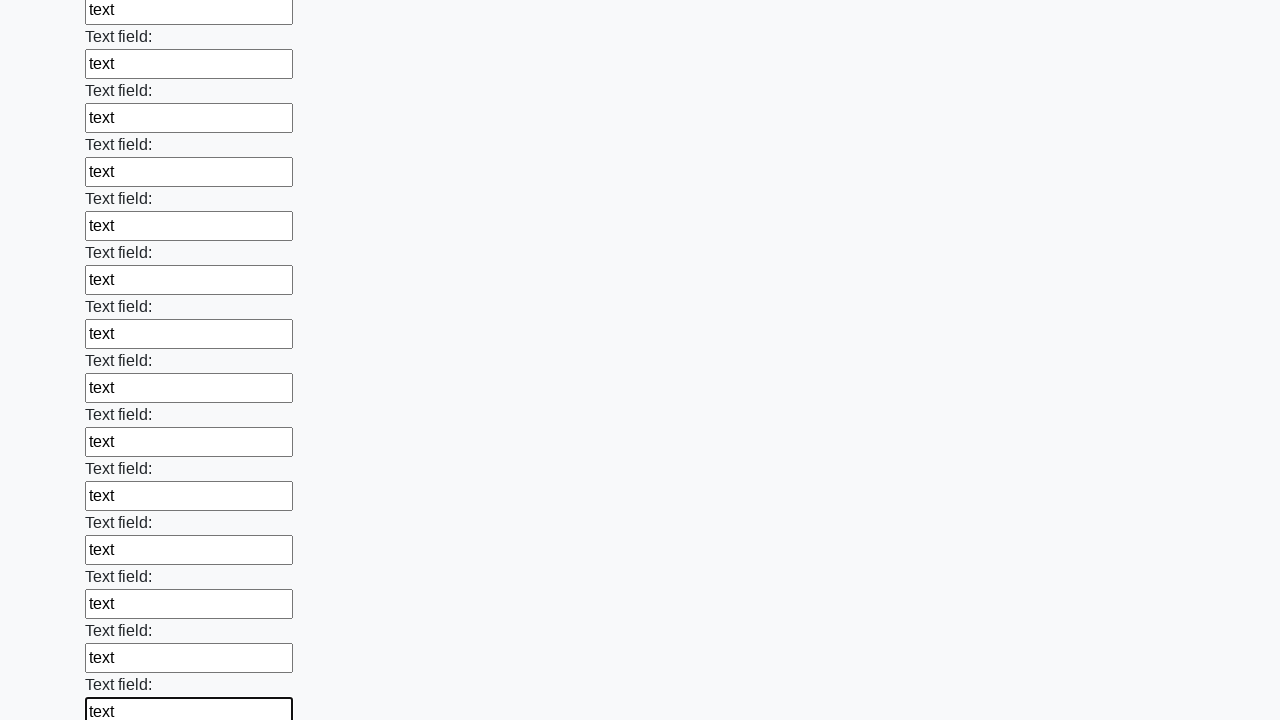

Filled text input field 76 of 100 with 'text' on input[type='text'] >> nth=75
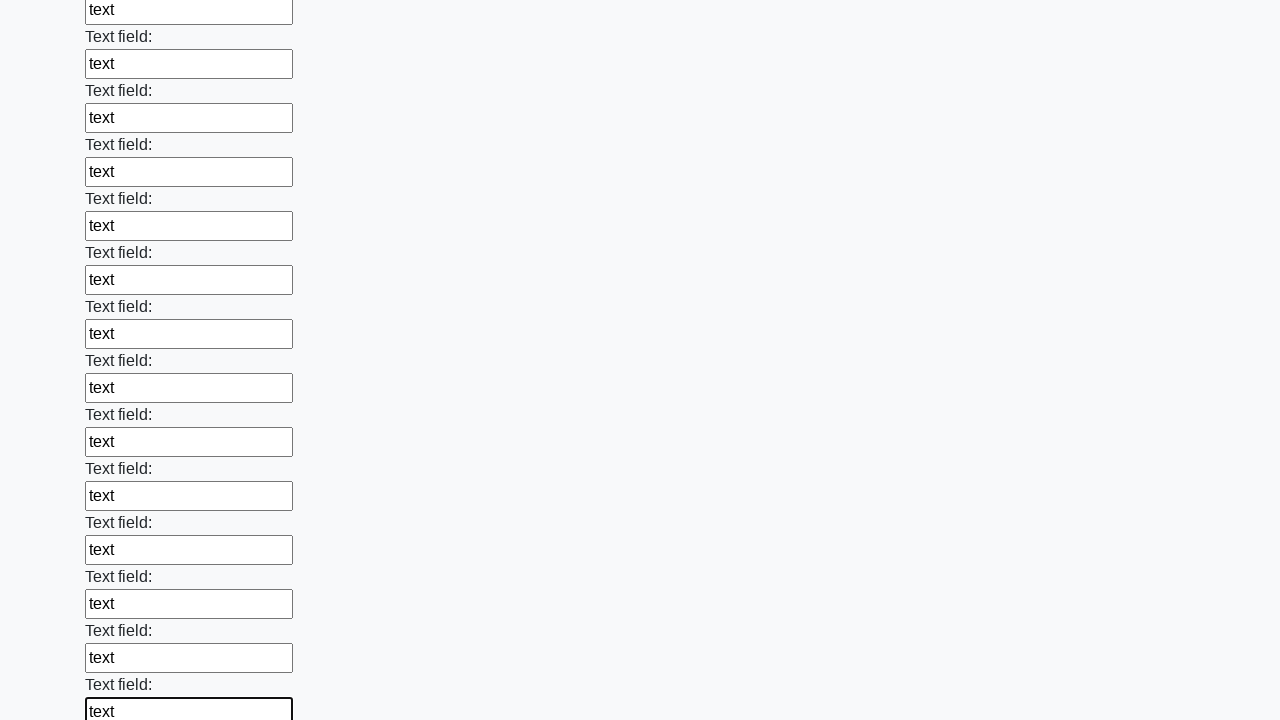

Filled text input field 77 of 100 with 'text' on input[type='text'] >> nth=76
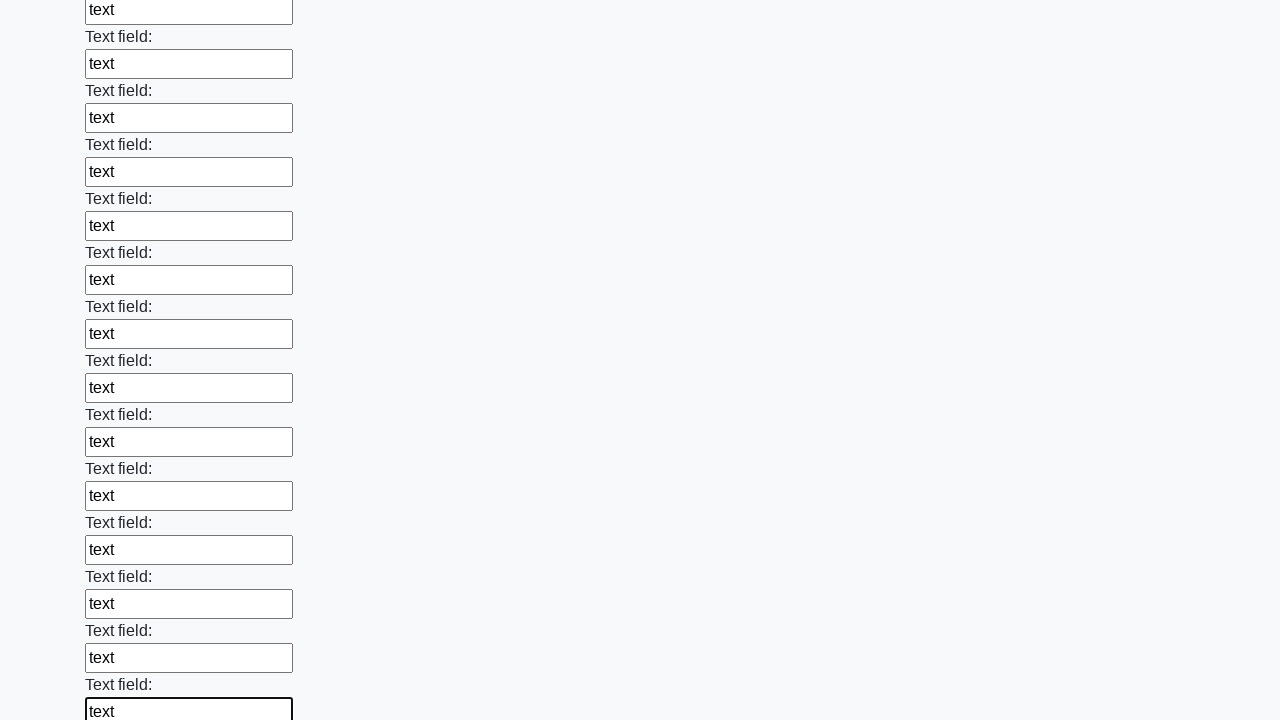

Filled text input field 78 of 100 with 'text' on input[type='text'] >> nth=77
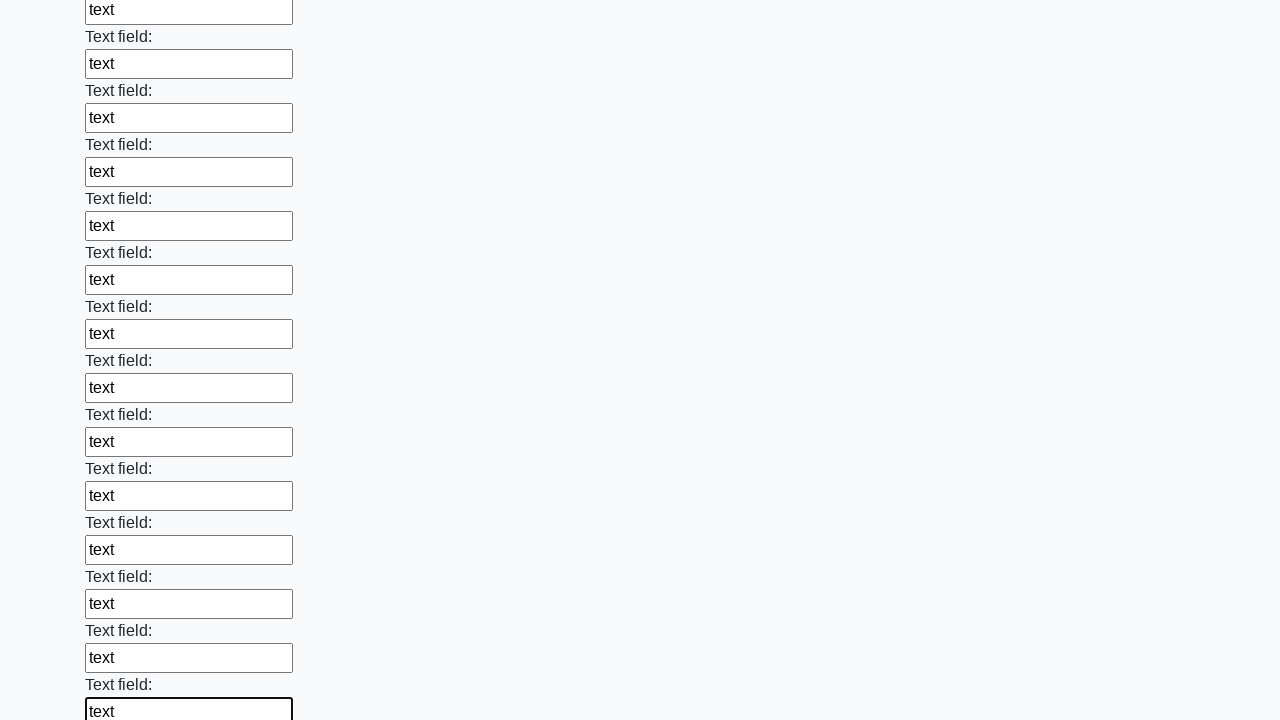

Filled text input field 79 of 100 with 'text' on input[type='text'] >> nth=78
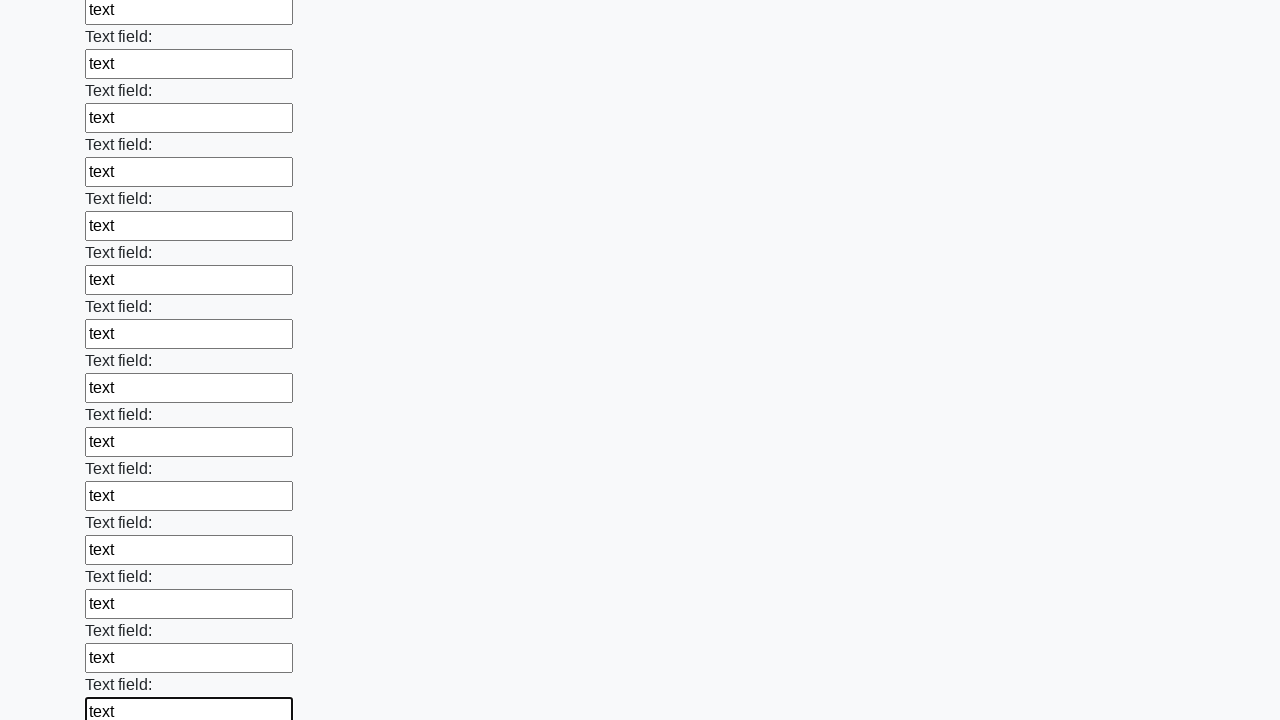

Filled text input field 80 of 100 with 'text' on input[type='text'] >> nth=79
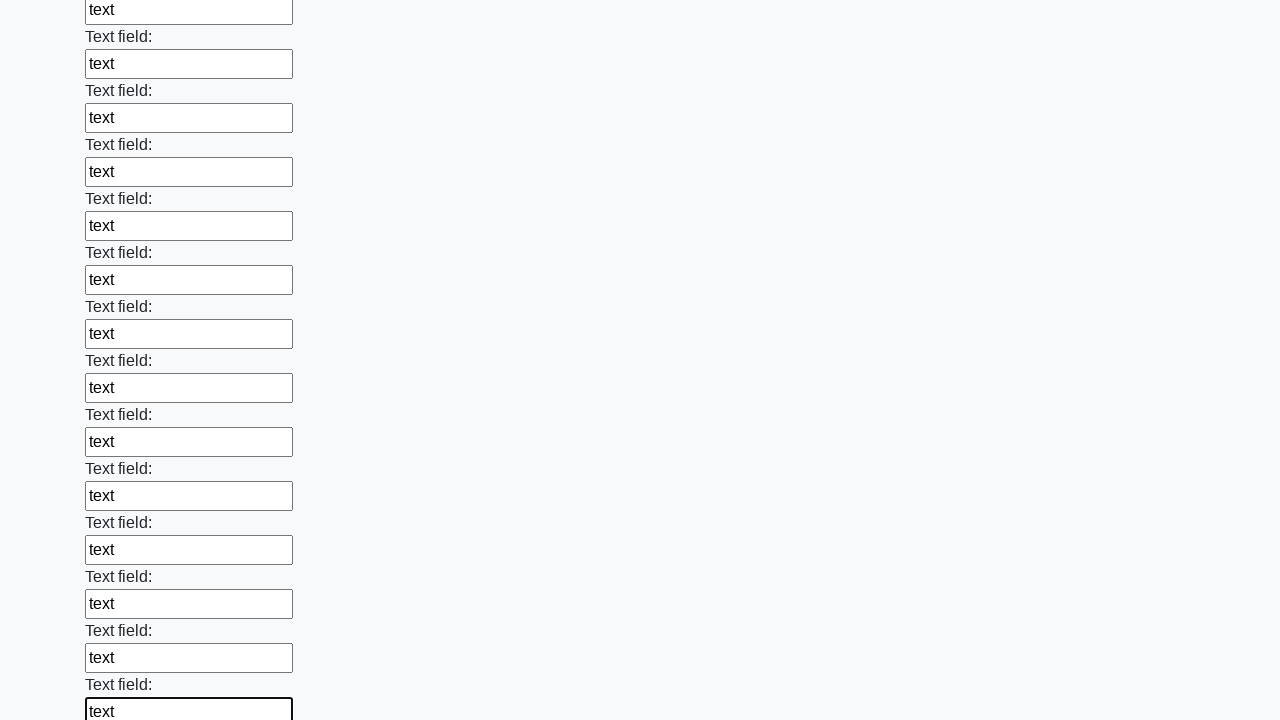

Filled text input field 81 of 100 with 'text' on input[type='text'] >> nth=80
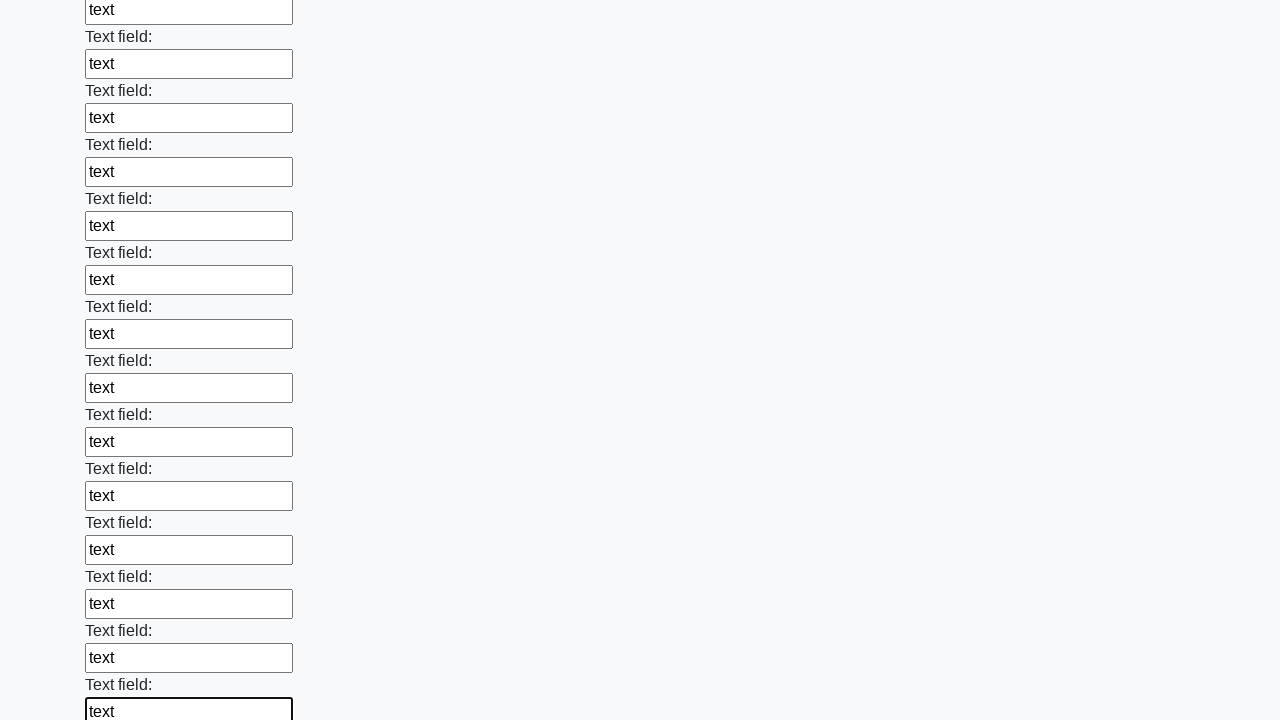

Filled text input field 82 of 100 with 'text' on input[type='text'] >> nth=81
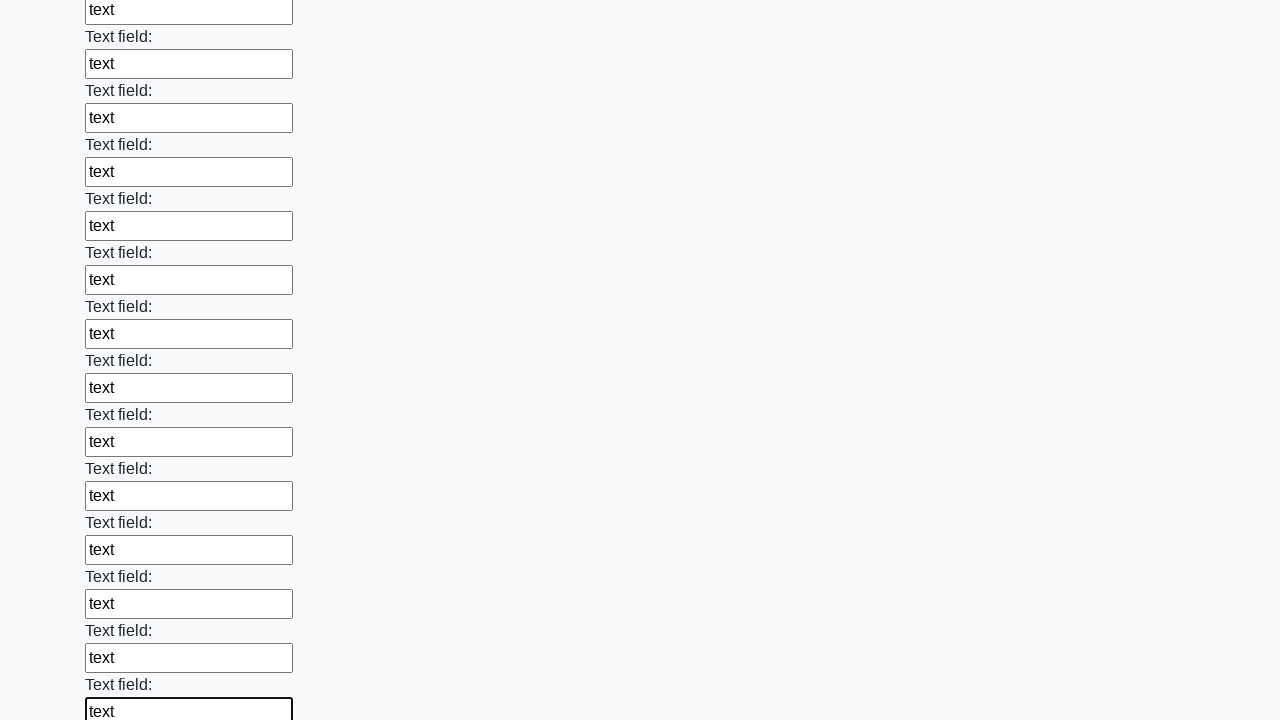

Filled text input field 83 of 100 with 'text' on input[type='text'] >> nth=82
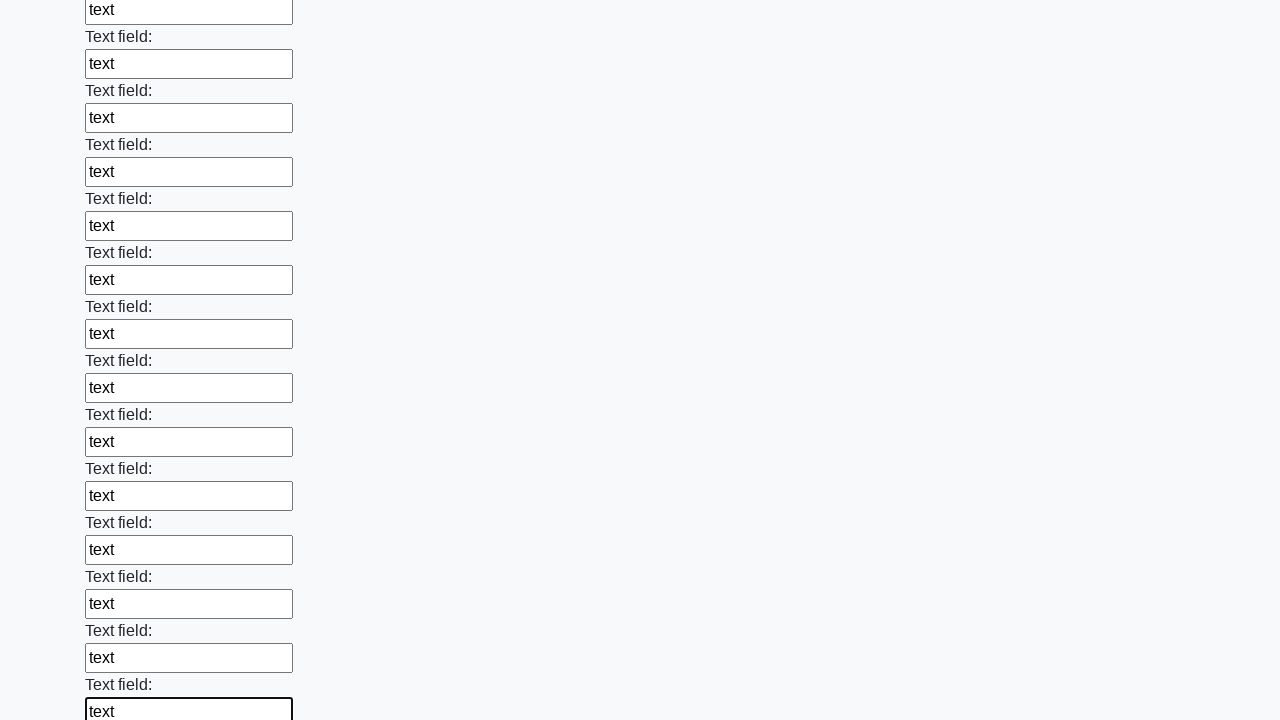

Filled text input field 84 of 100 with 'text' on input[type='text'] >> nth=83
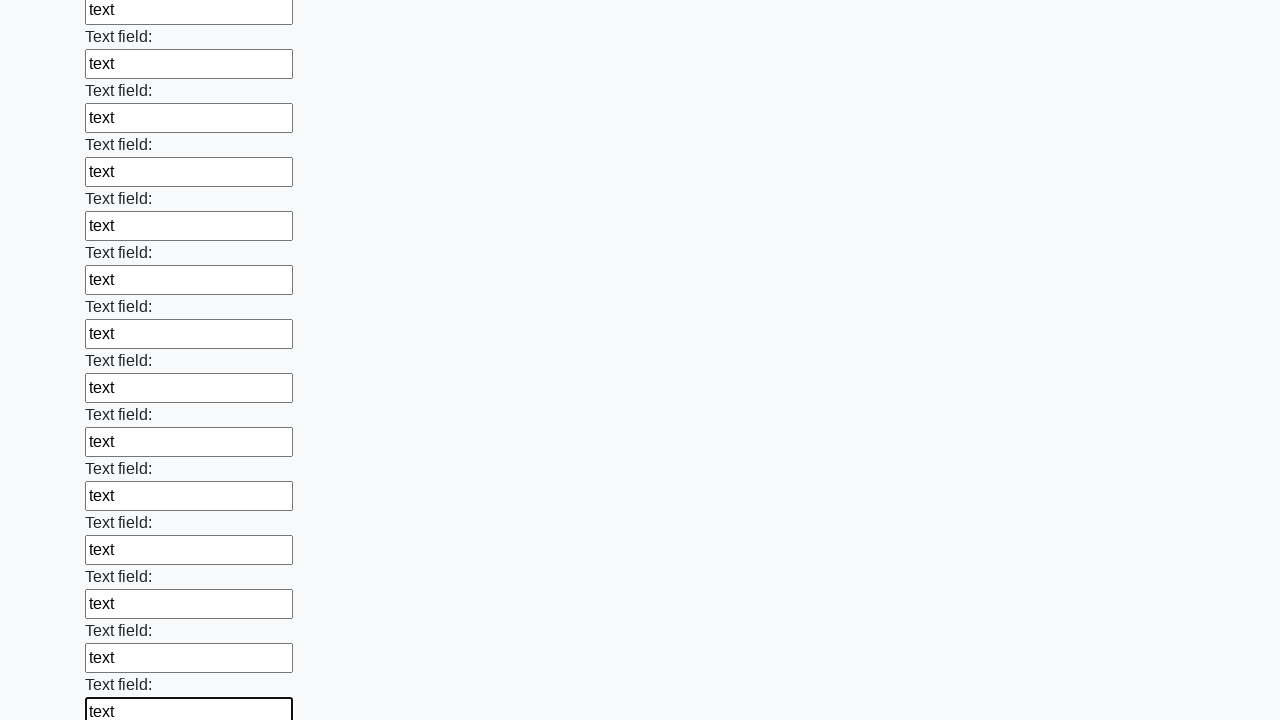

Filled text input field 85 of 100 with 'text' on input[type='text'] >> nth=84
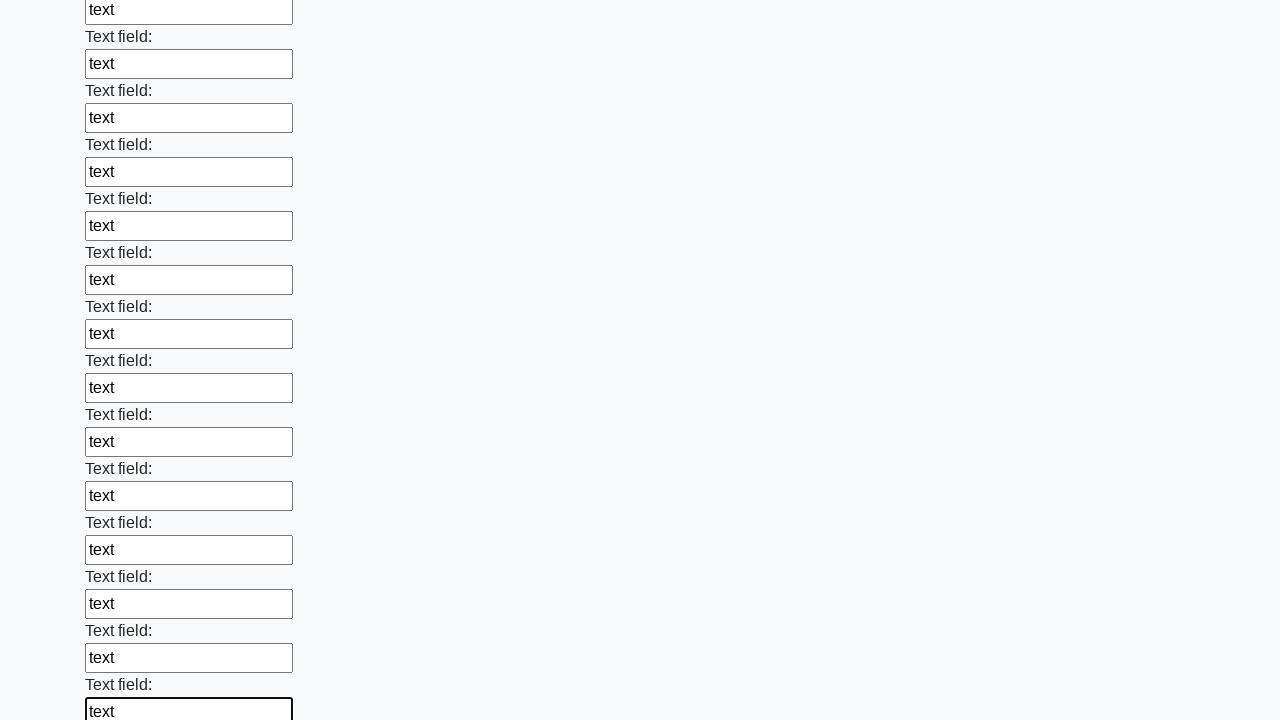

Filled text input field 86 of 100 with 'text' on input[type='text'] >> nth=85
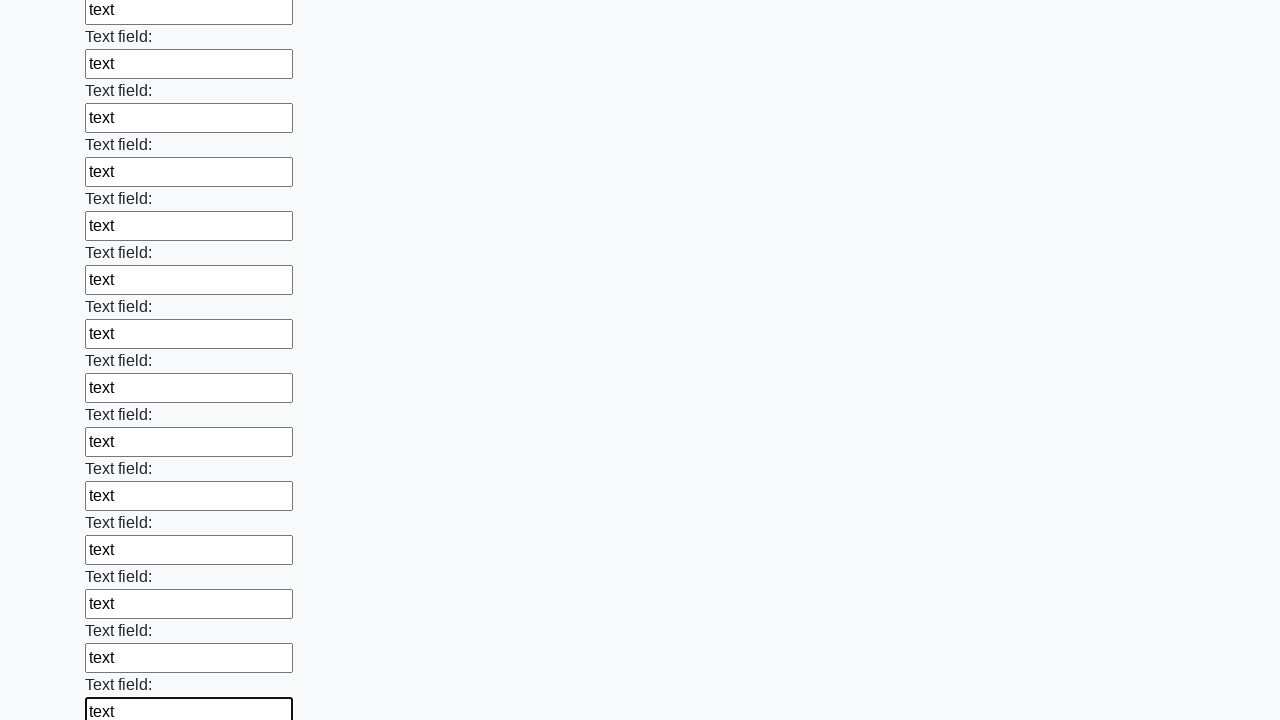

Filled text input field 87 of 100 with 'text' on input[type='text'] >> nth=86
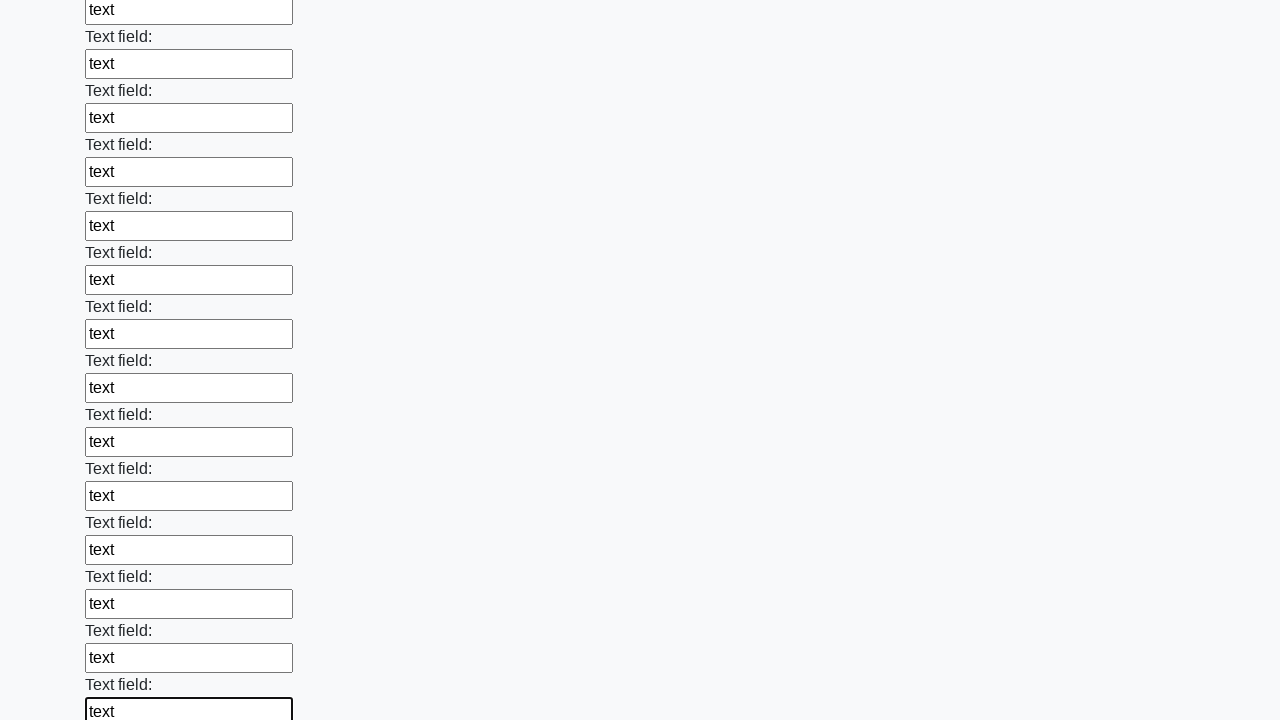

Filled text input field 88 of 100 with 'text' on input[type='text'] >> nth=87
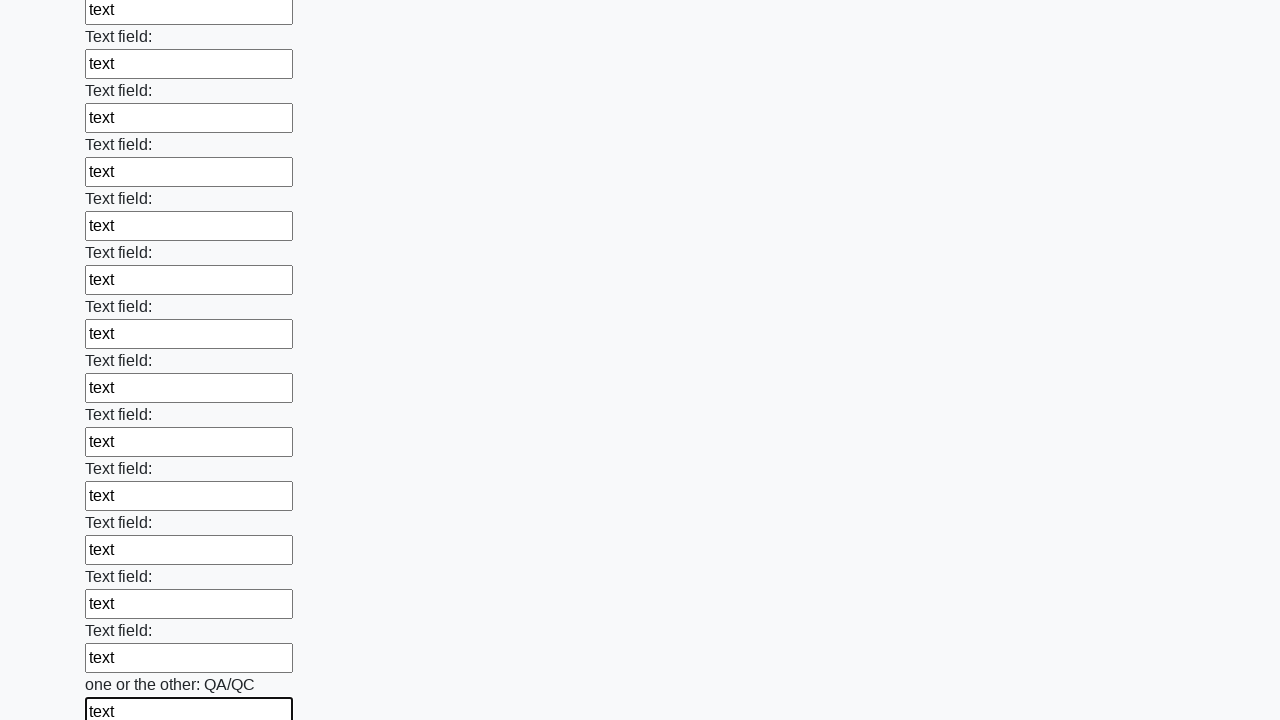

Filled text input field 89 of 100 with 'text' on input[type='text'] >> nth=88
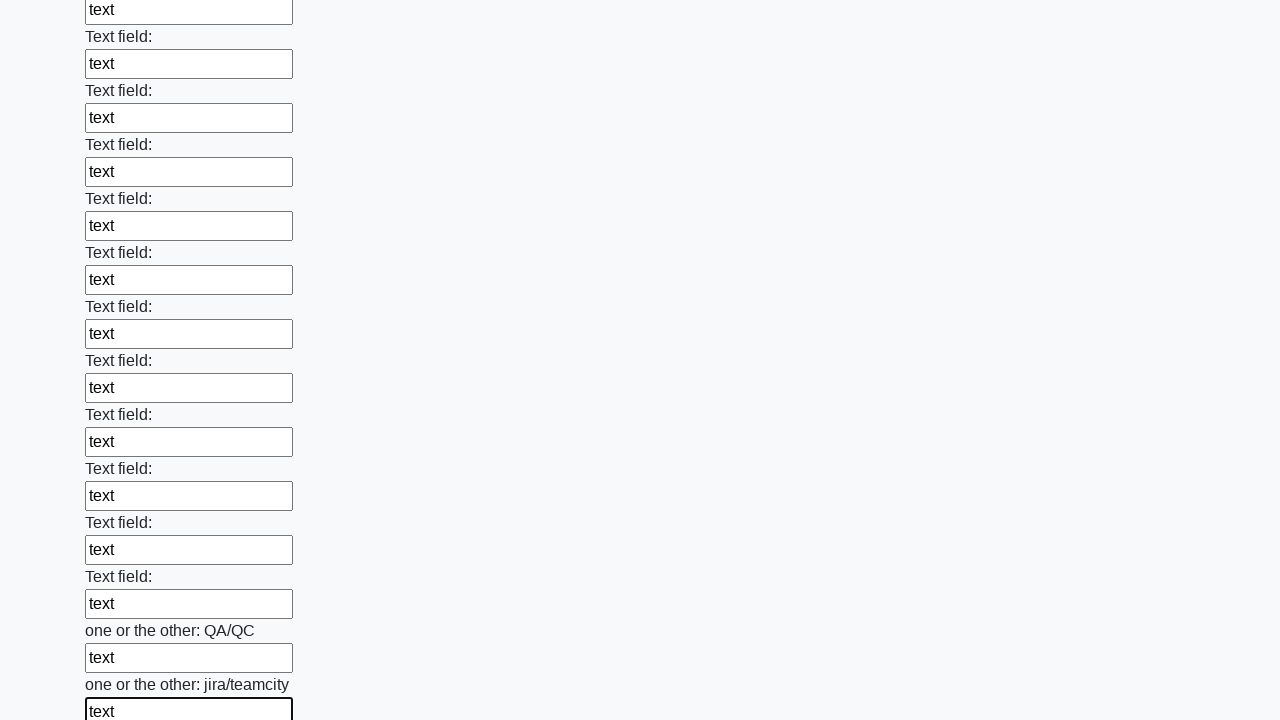

Filled text input field 90 of 100 with 'text' on input[type='text'] >> nth=89
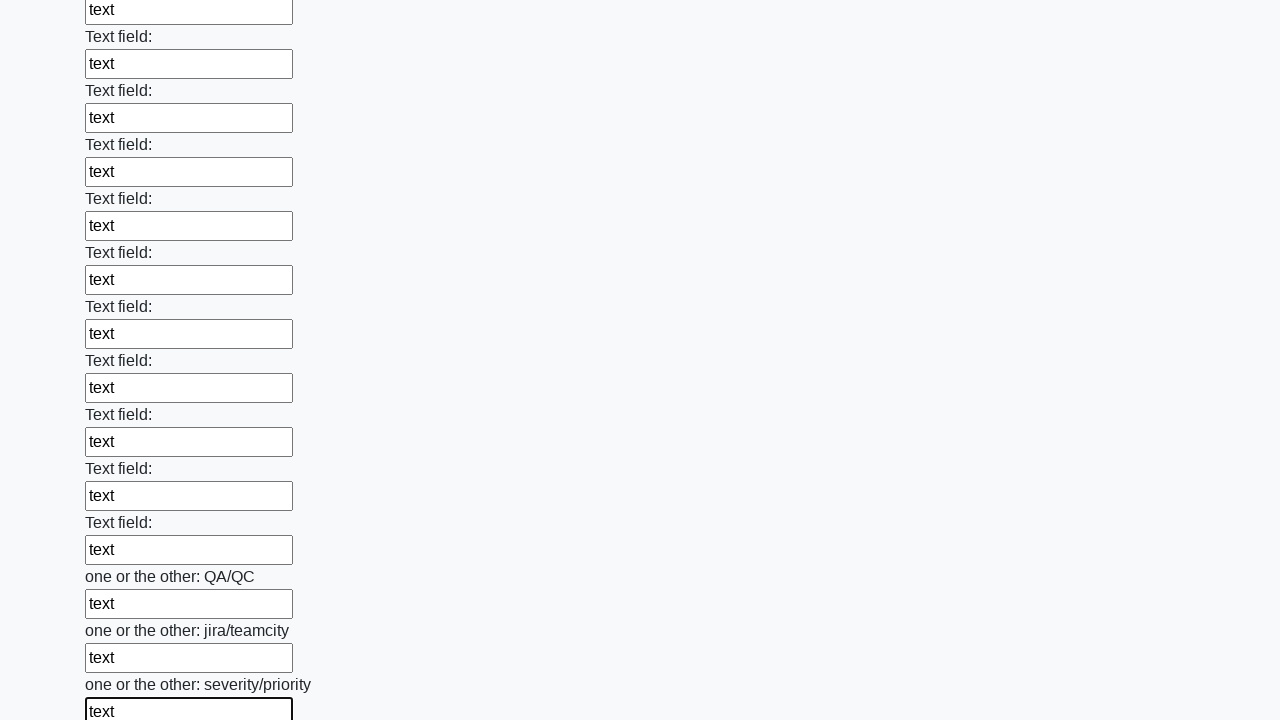

Filled text input field 91 of 100 with 'text' on input[type='text'] >> nth=90
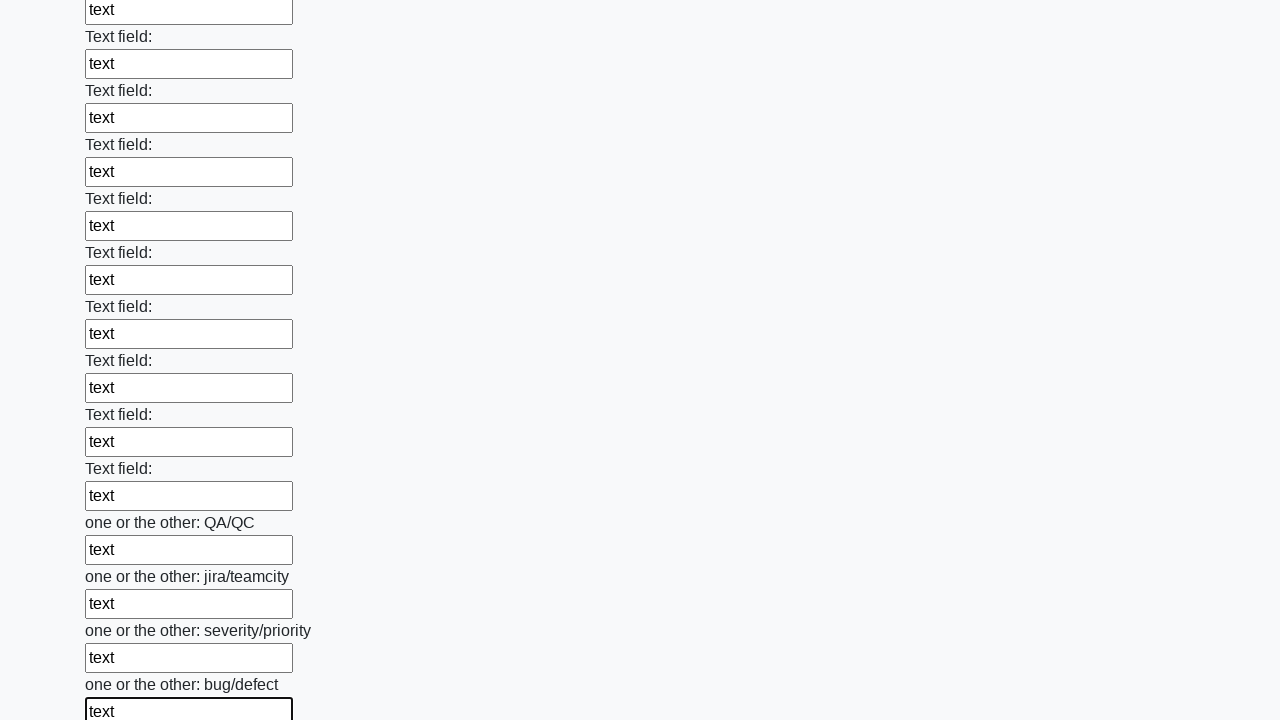

Filled text input field 92 of 100 with 'text' on input[type='text'] >> nth=91
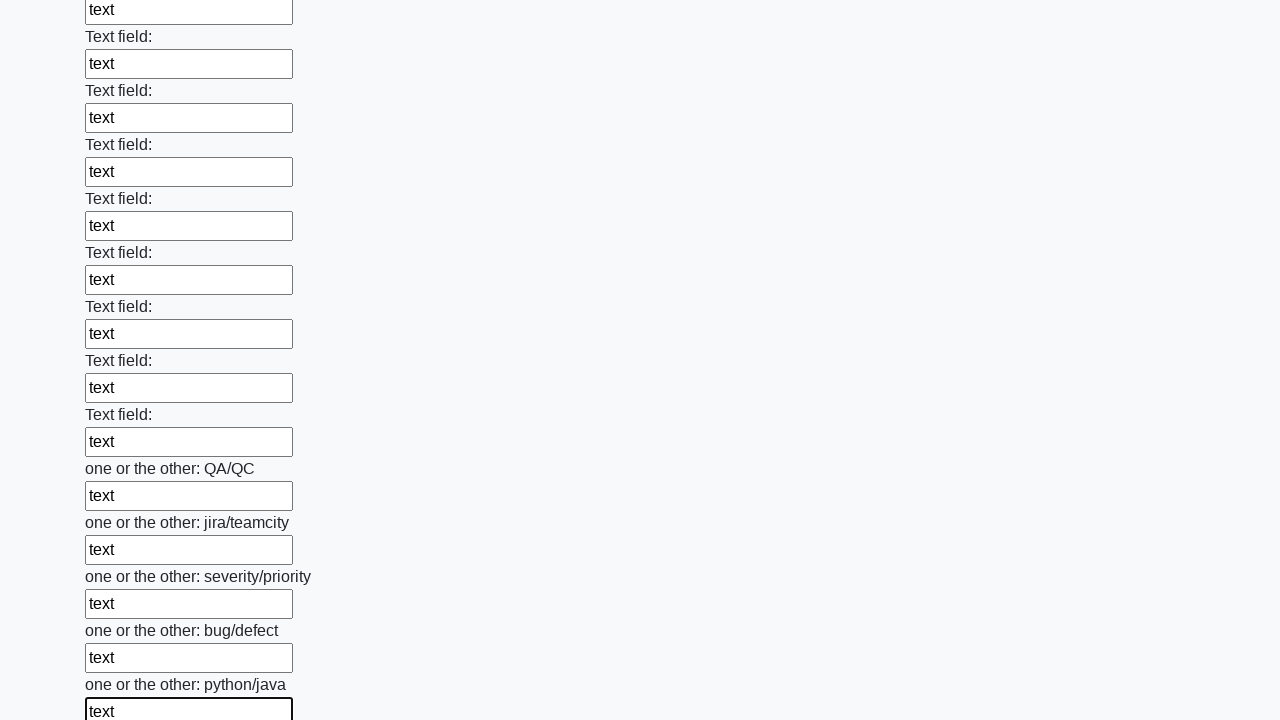

Filled text input field 93 of 100 with 'text' on input[type='text'] >> nth=92
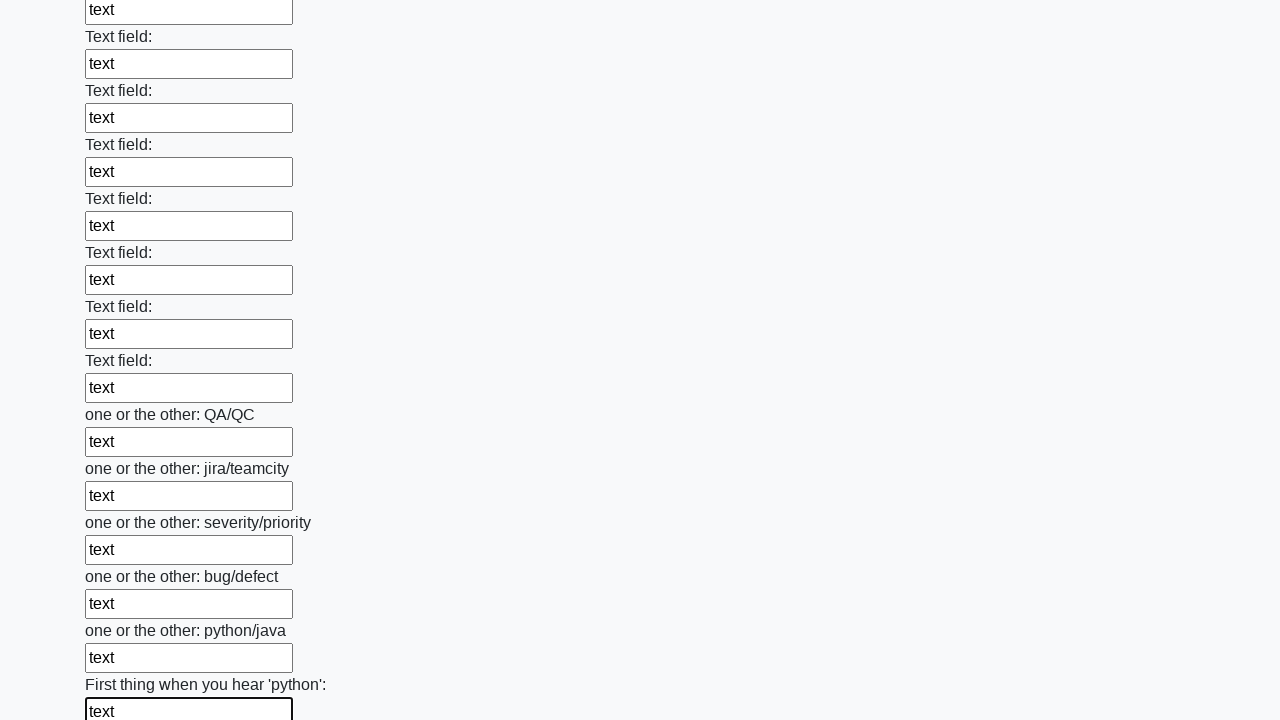

Filled text input field 94 of 100 with 'text' on input[type='text'] >> nth=93
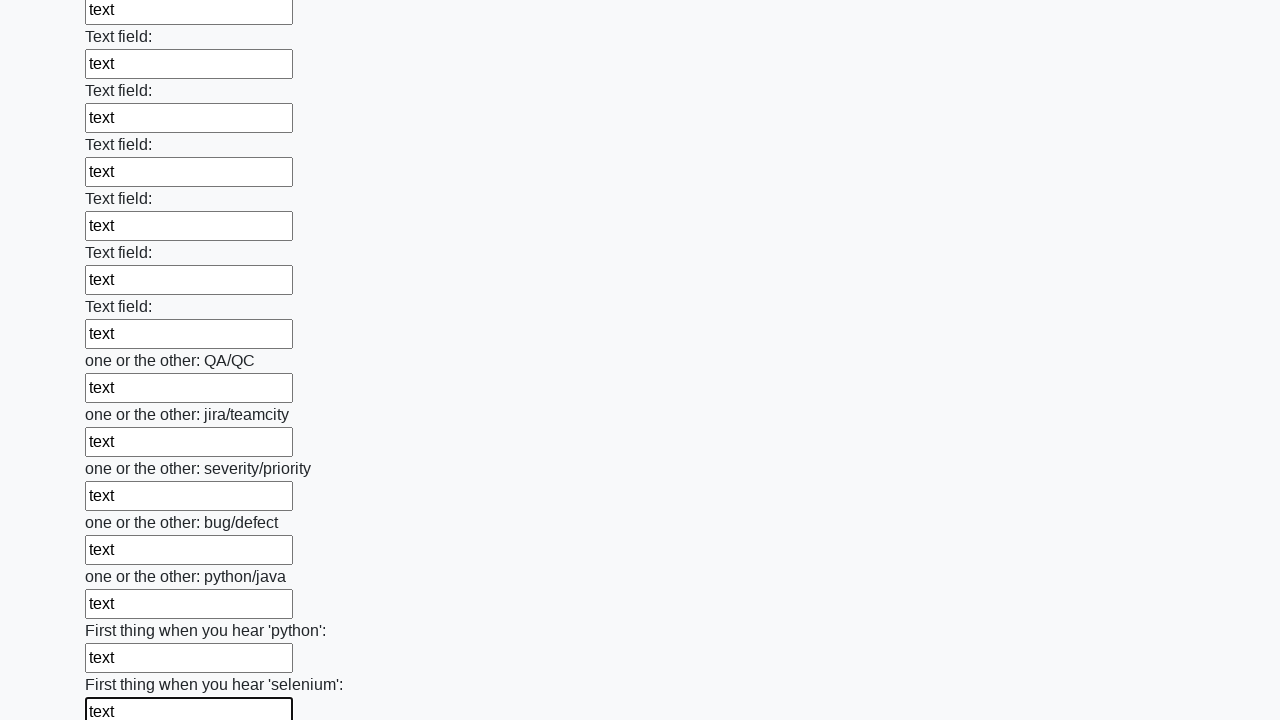

Filled text input field 95 of 100 with 'text' on input[type='text'] >> nth=94
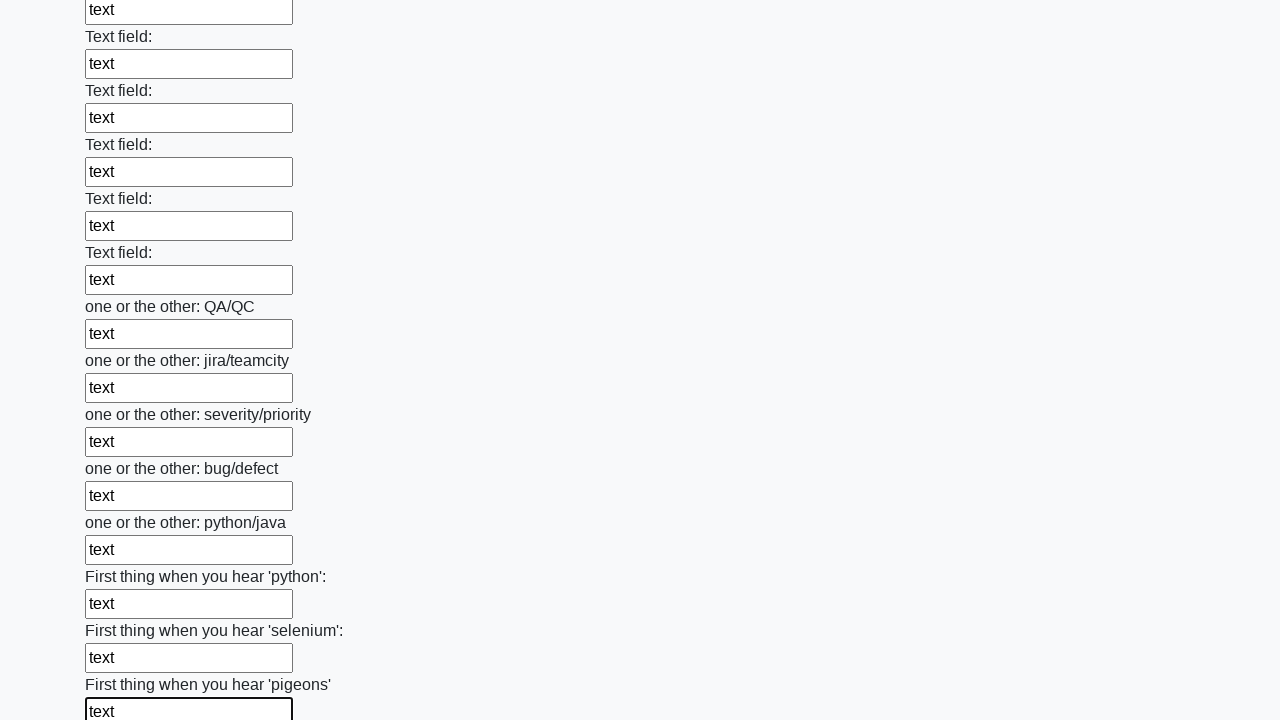

Filled text input field 96 of 100 with 'text' on input[type='text'] >> nth=95
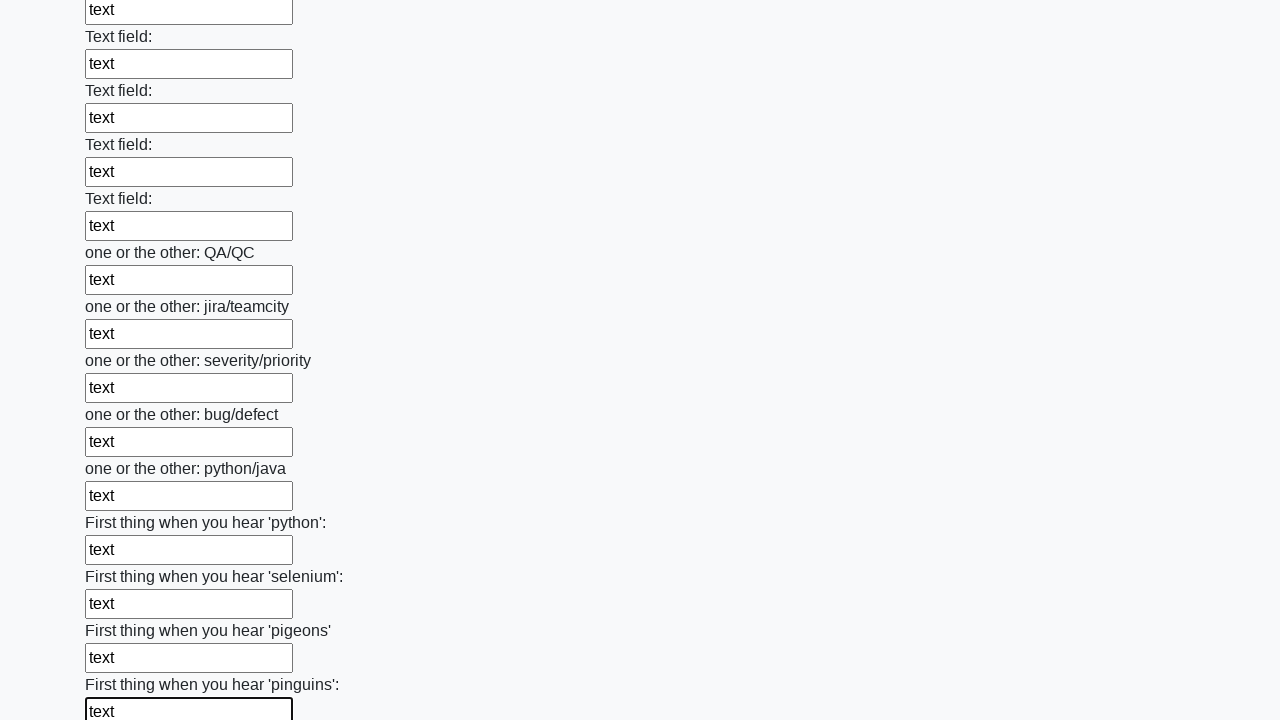

Filled text input field 97 of 100 with 'text' on input[type='text'] >> nth=96
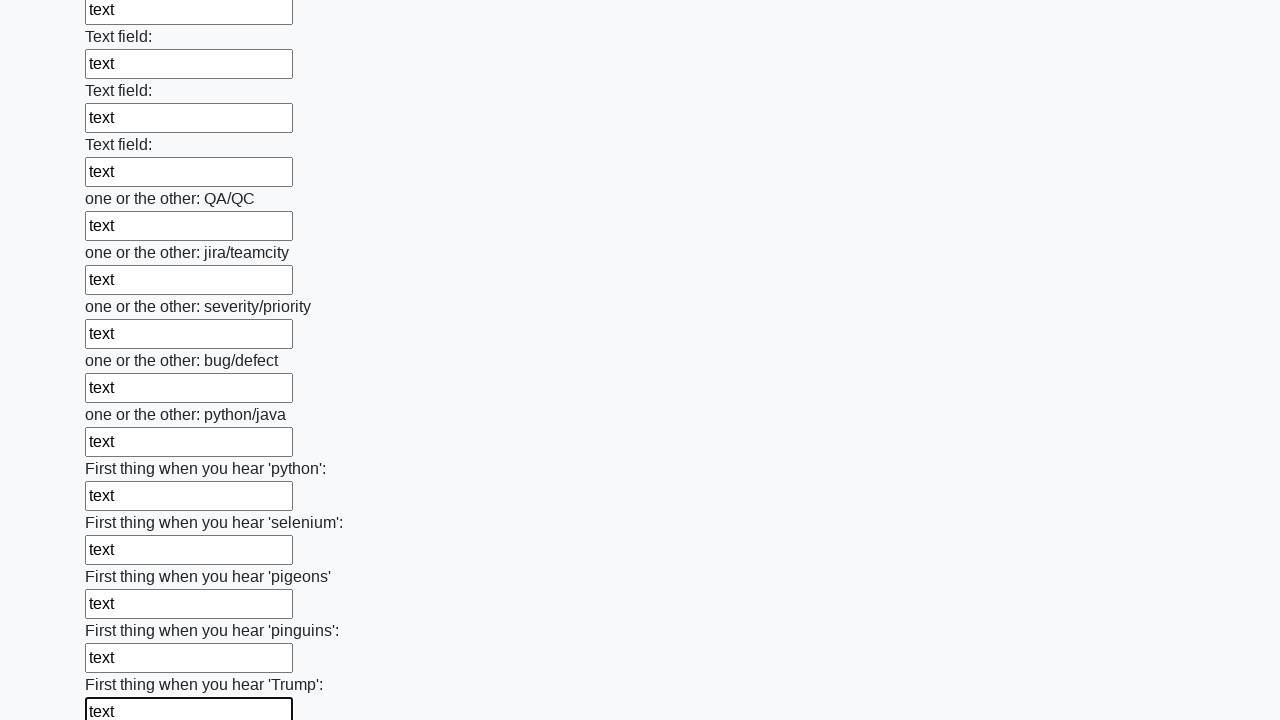

Filled text input field 98 of 100 with 'text' on input[type='text'] >> nth=97
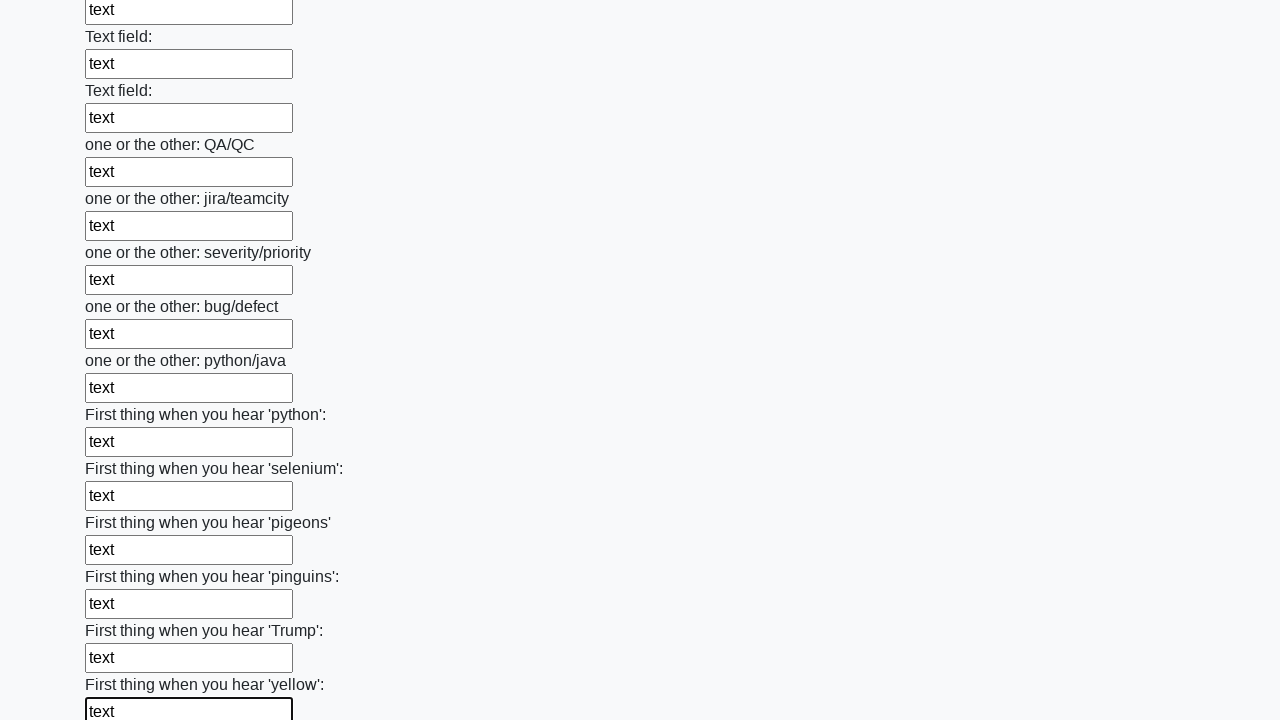

Filled text input field 99 of 100 with 'text' on input[type='text'] >> nth=98
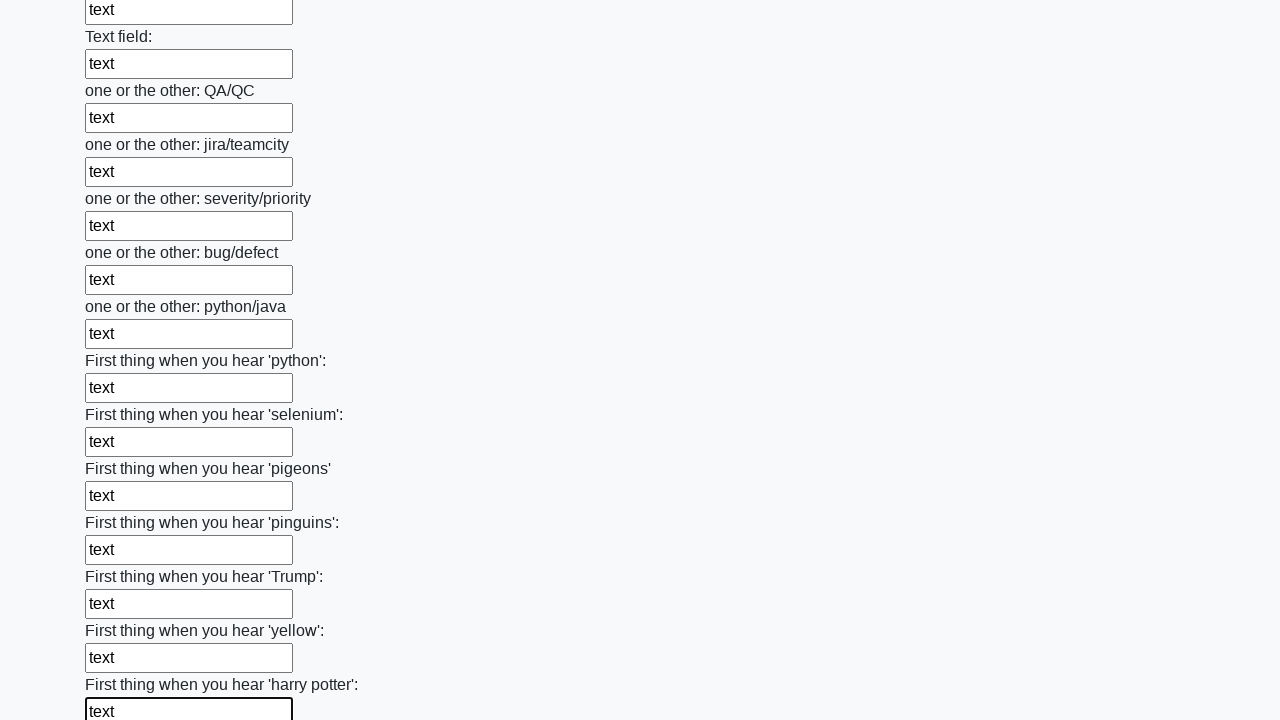

Filled text input field 100 of 100 with 'text' on input[type='text'] >> nth=99
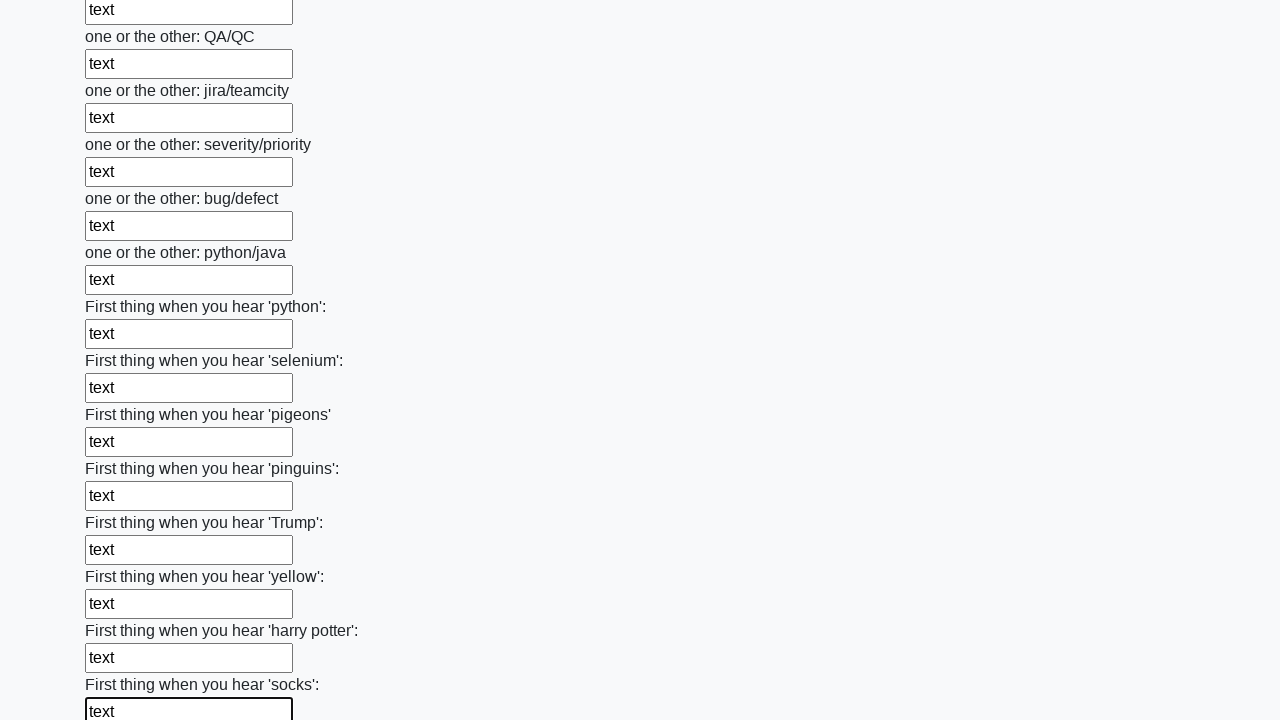

Clicked the submit button at (123, 611) on button.btn
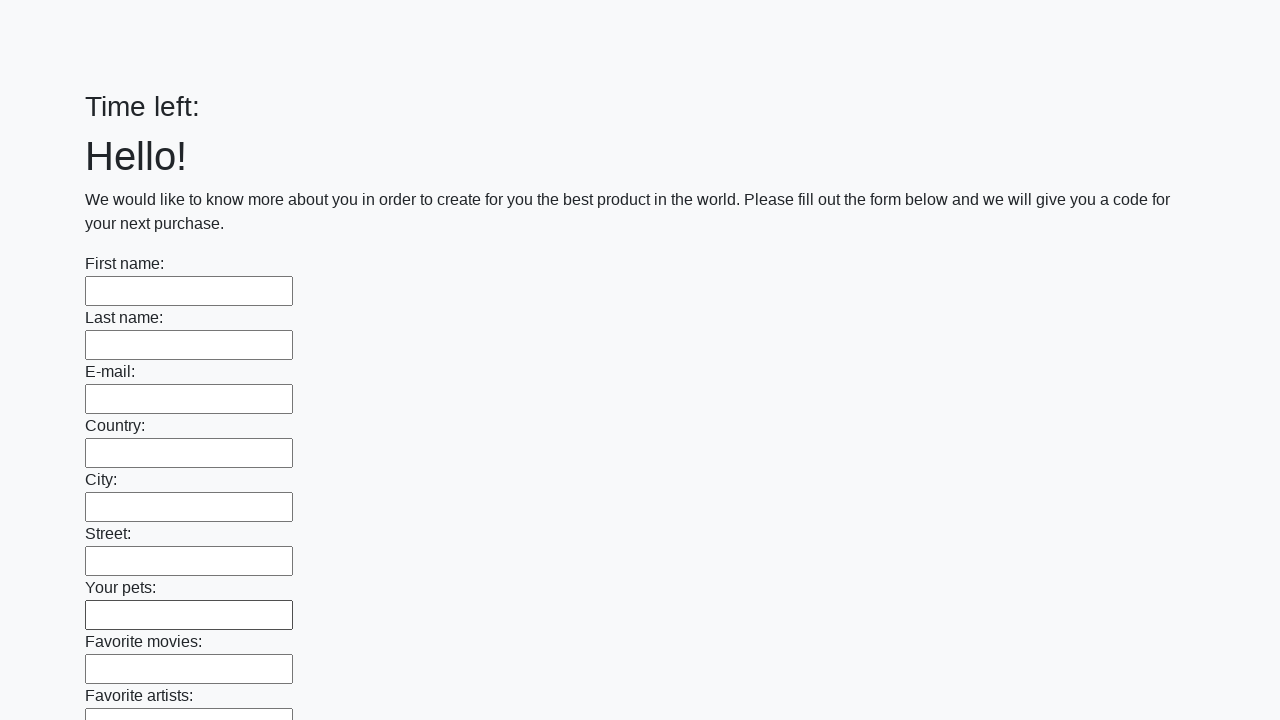

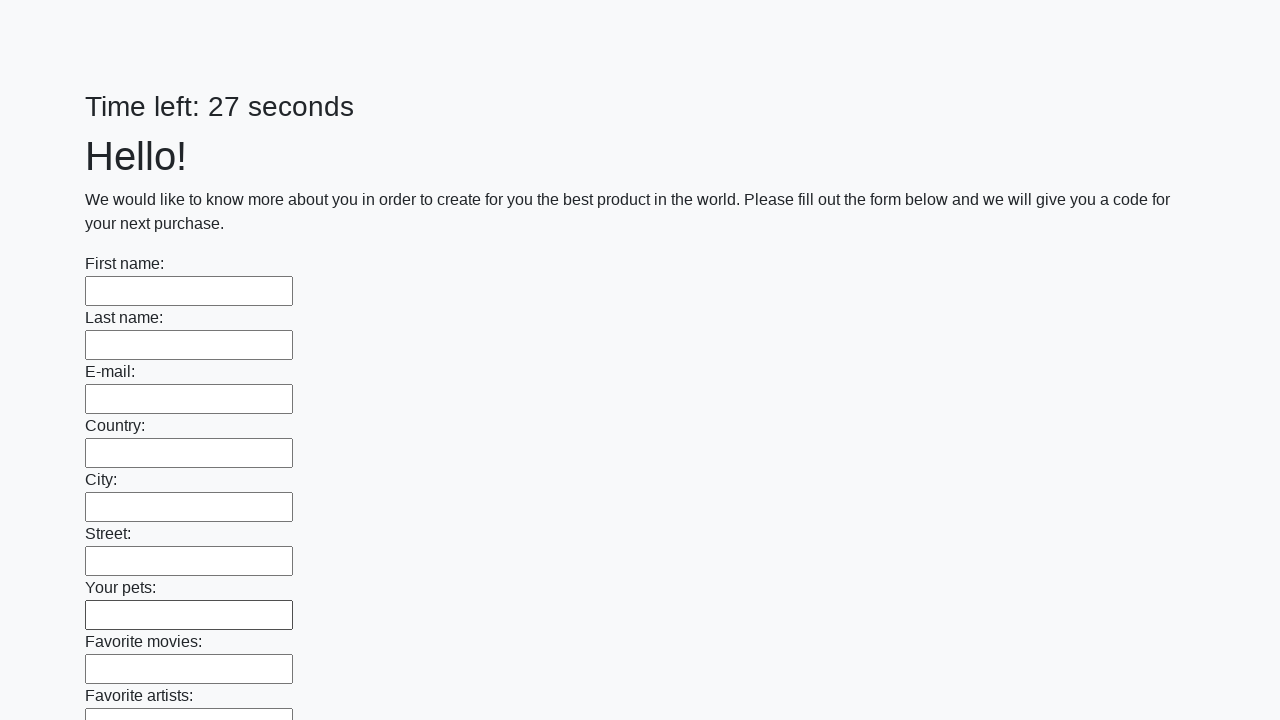